Tests filling a large form by entering text into all input fields and clicking the submit button

Starting URL: http://suninjuly.github.io/huge_form.html

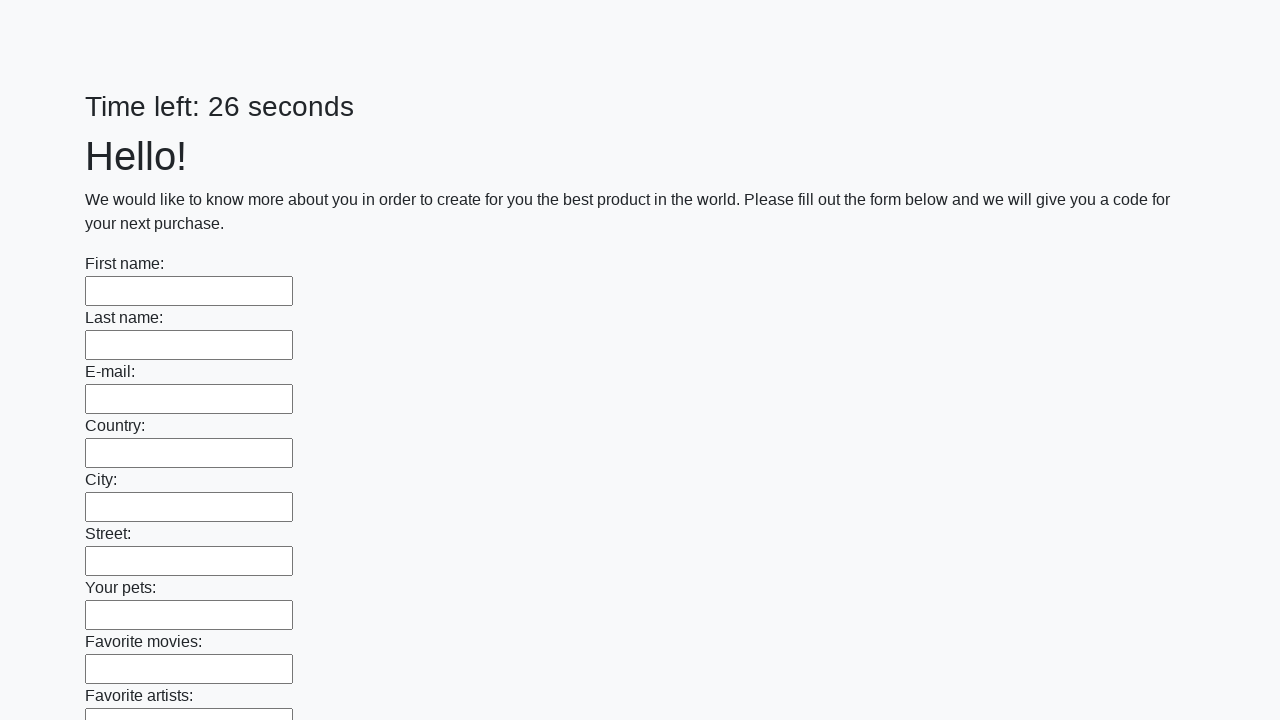

Navigated to huge form page
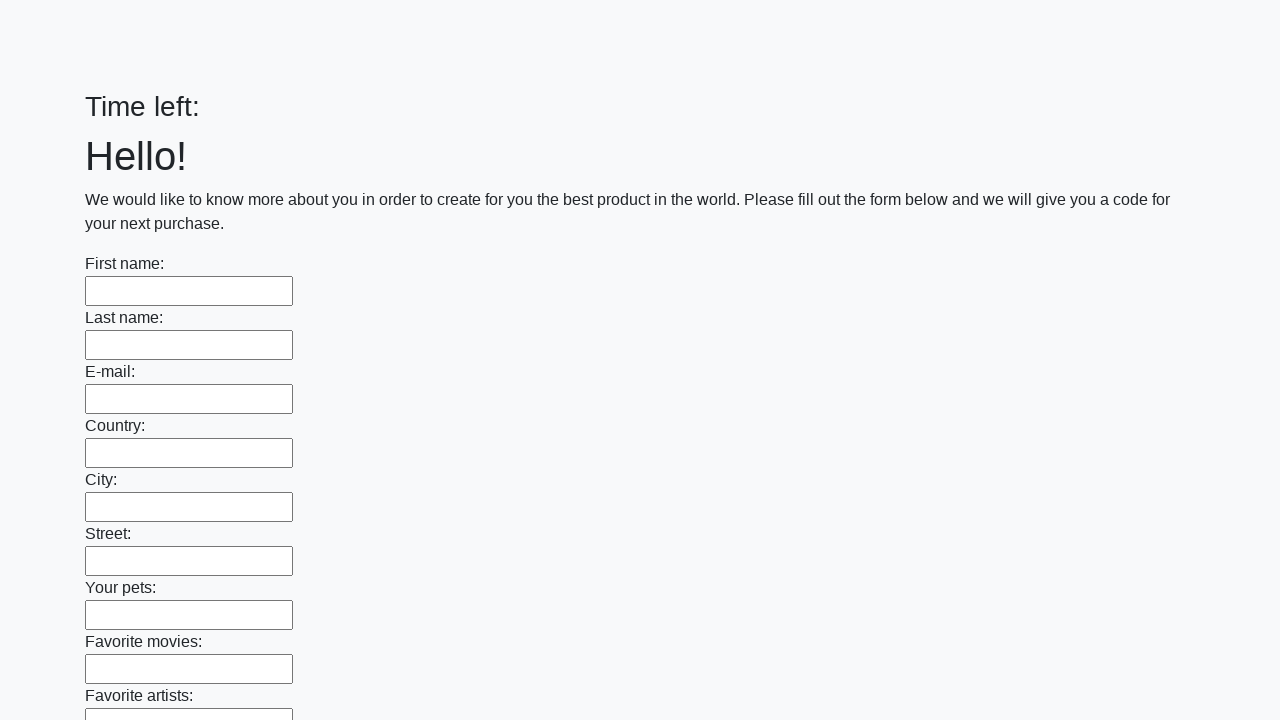

Filled input field with 'Мой ответ' on input >> nth=0
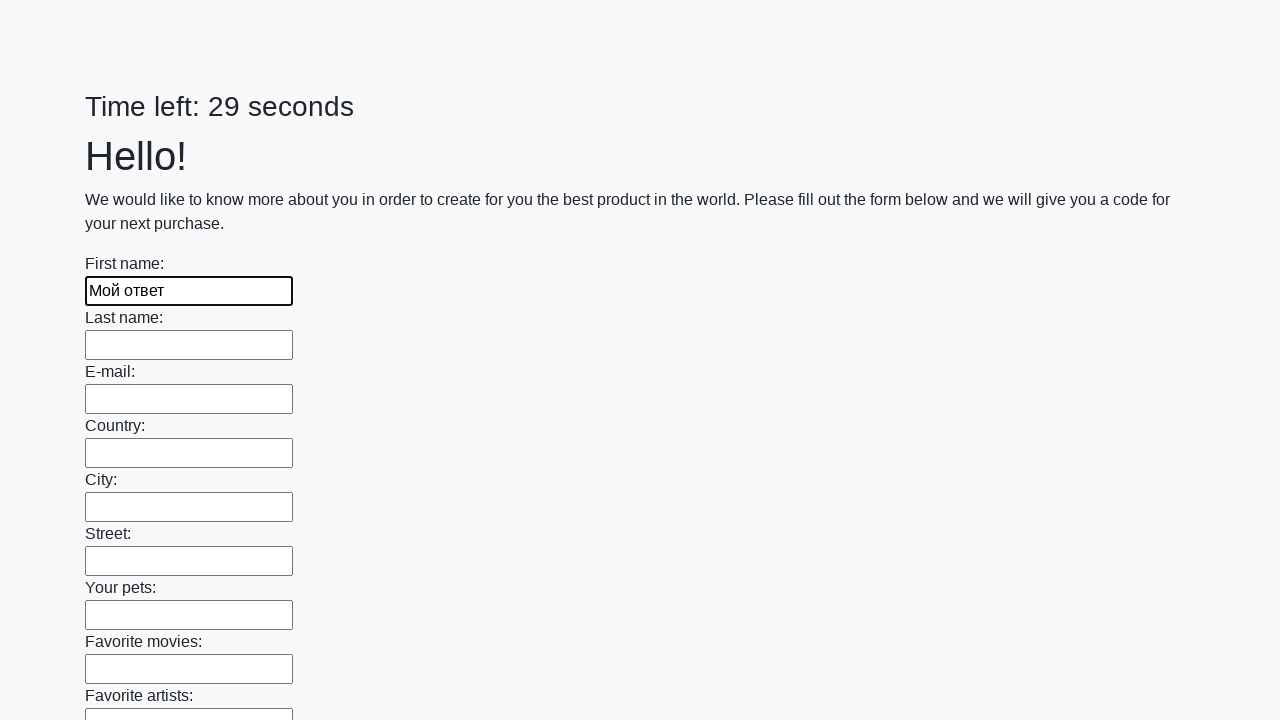

Filled input field with 'Мой ответ' on input >> nth=1
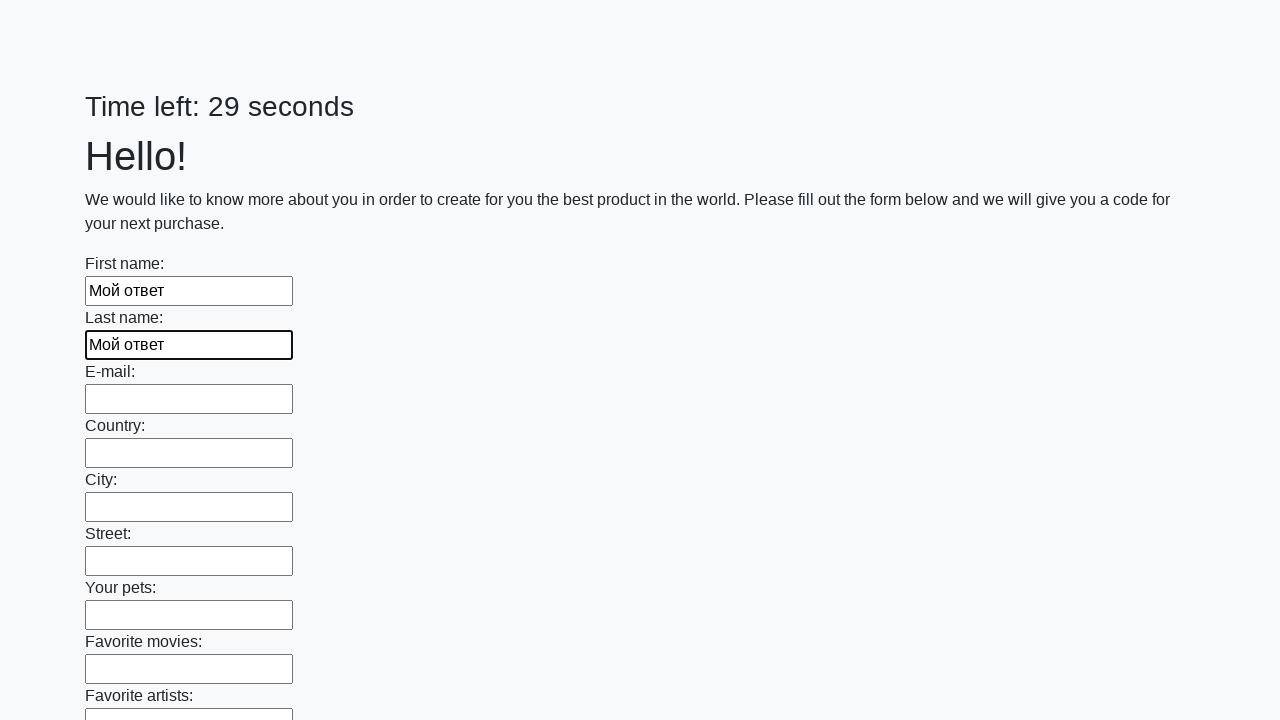

Filled input field with 'Мой ответ' on input >> nth=2
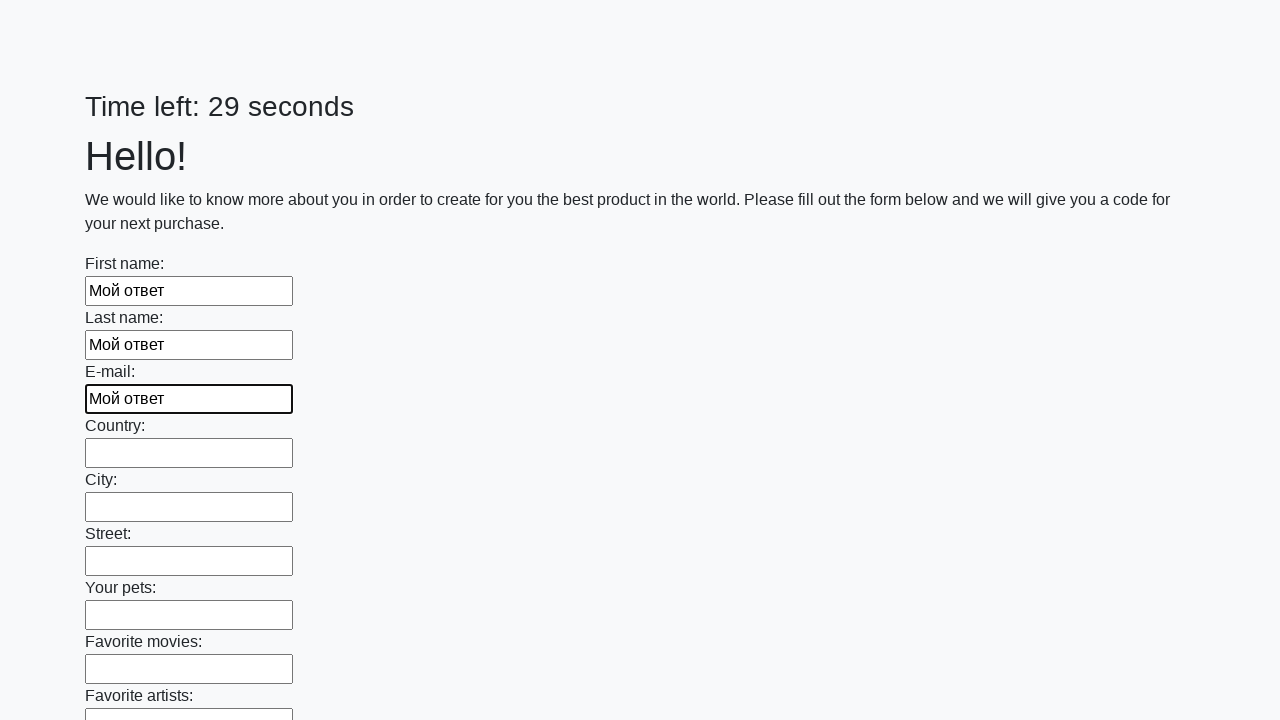

Filled input field with 'Мой ответ' on input >> nth=3
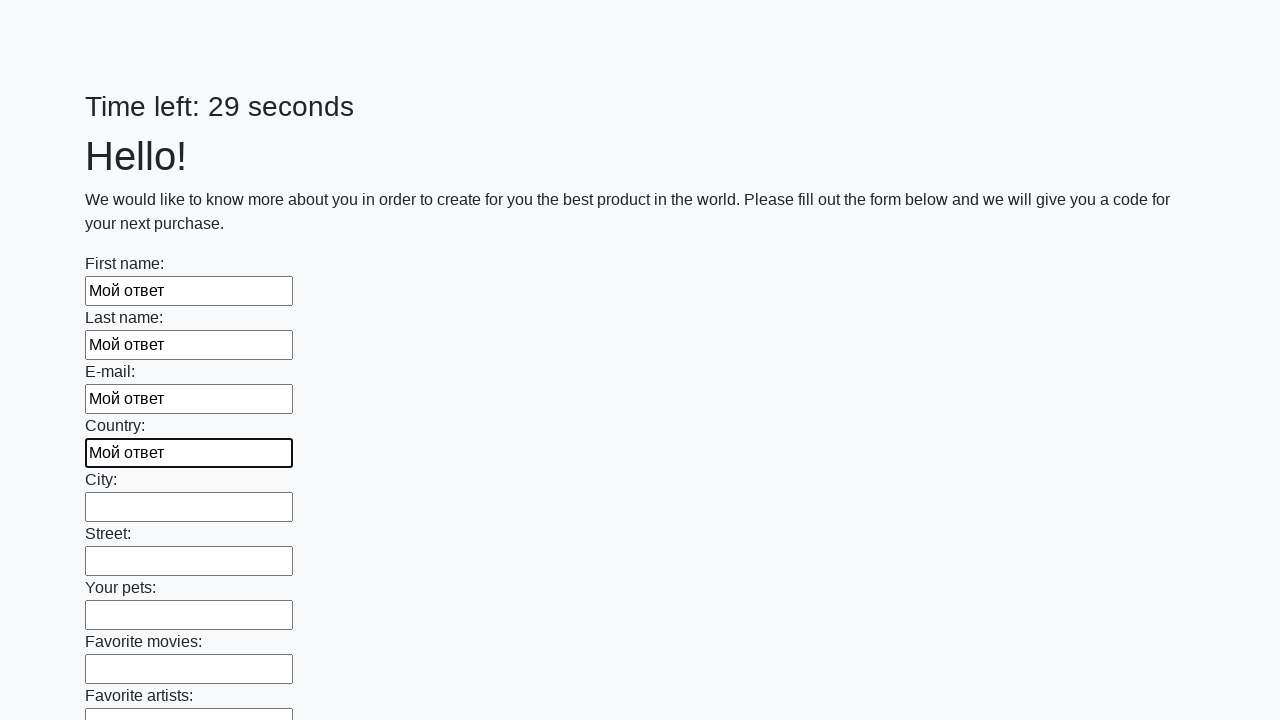

Filled input field with 'Мой ответ' on input >> nth=4
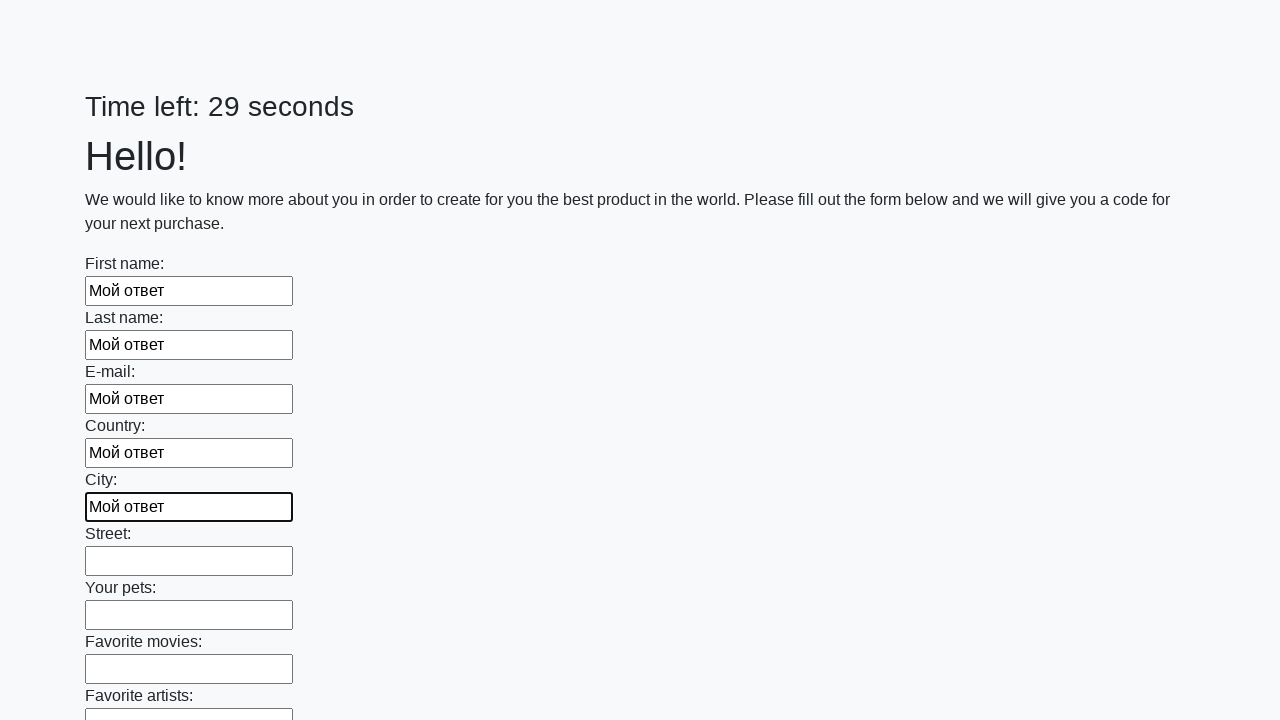

Filled input field with 'Мой ответ' on input >> nth=5
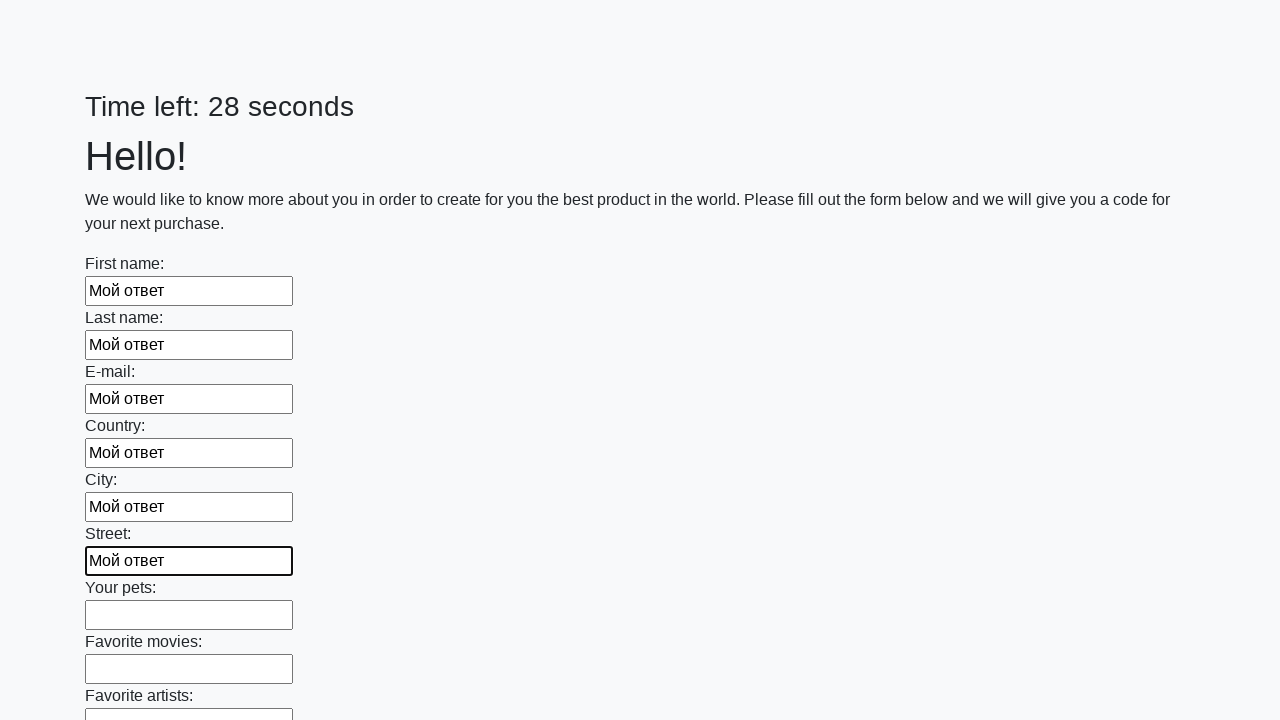

Filled input field with 'Мой ответ' on input >> nth=6
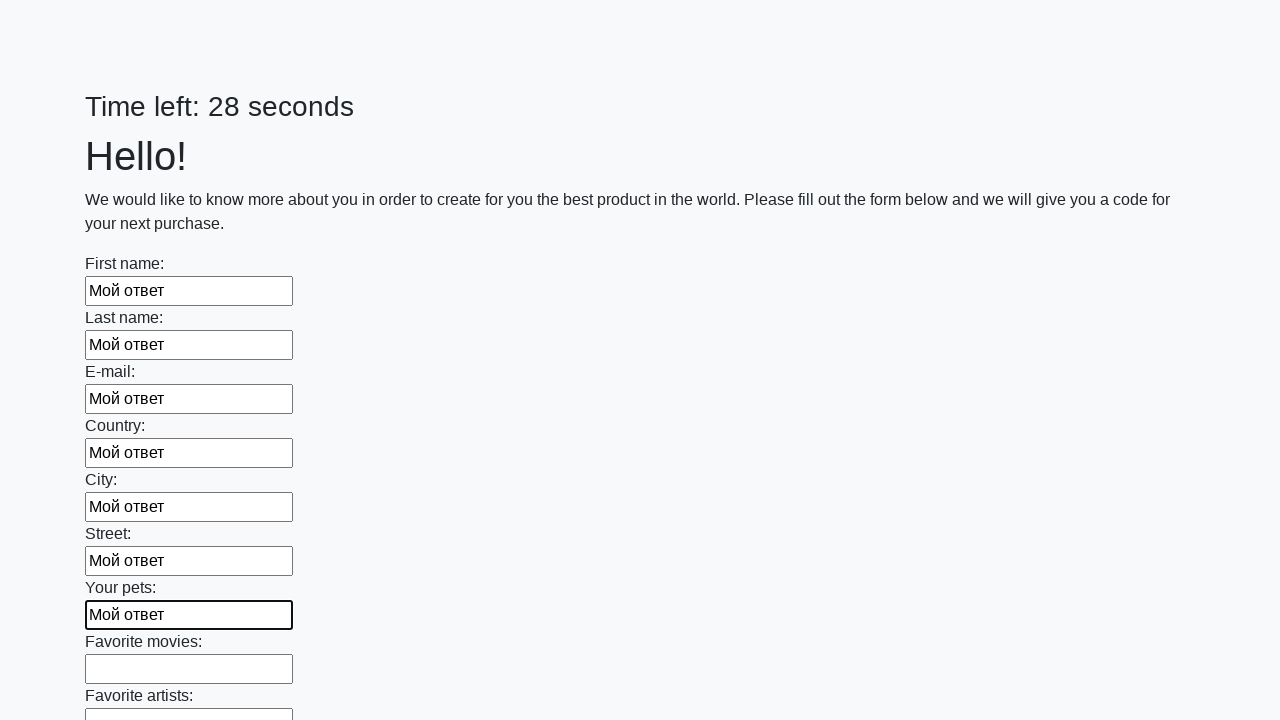

Filled input field with 'Мой ответ' on input >> nth=7
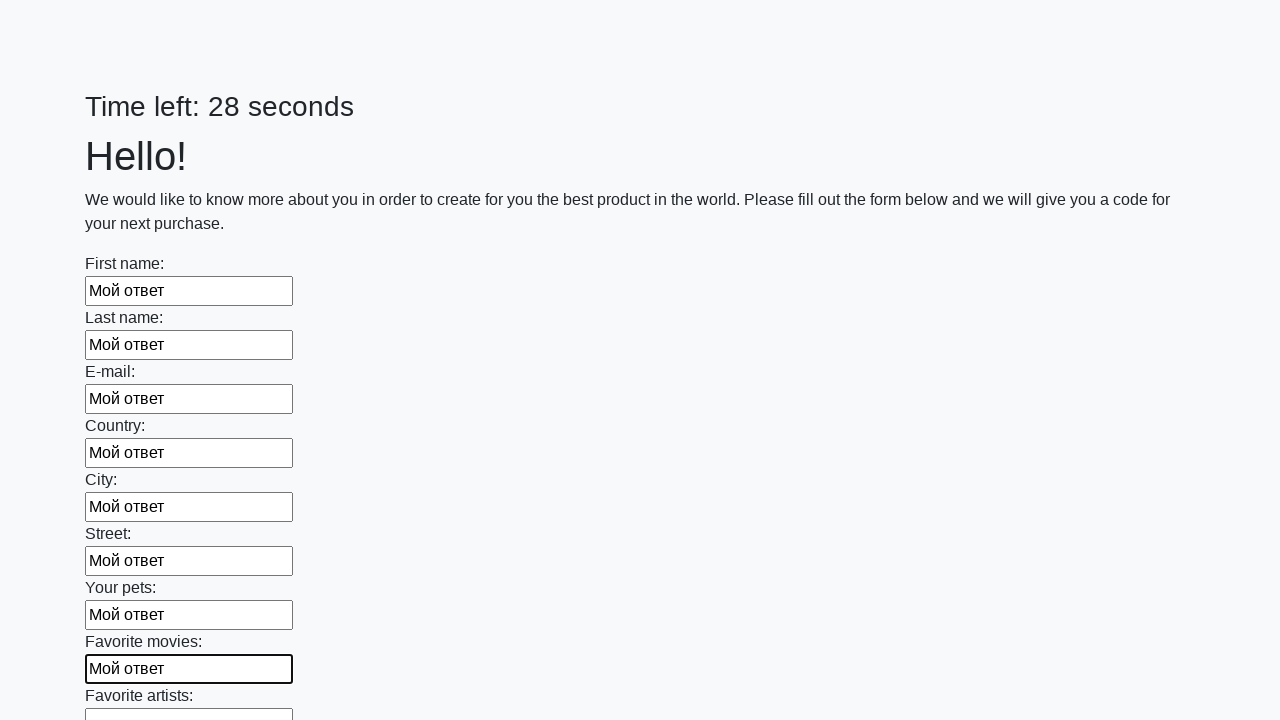

Filled input field with 'Мой ответ' on input >> nth=8
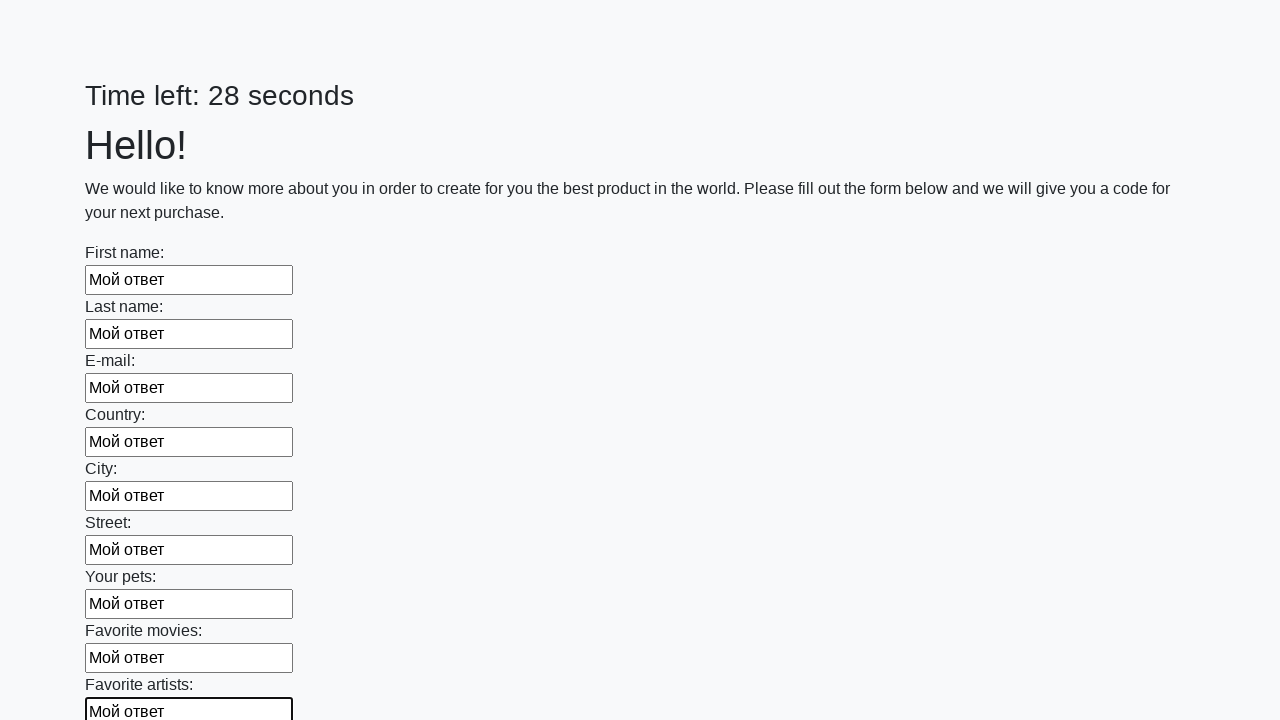

Filled input field with 'Мой ответ' on input >> nth=9
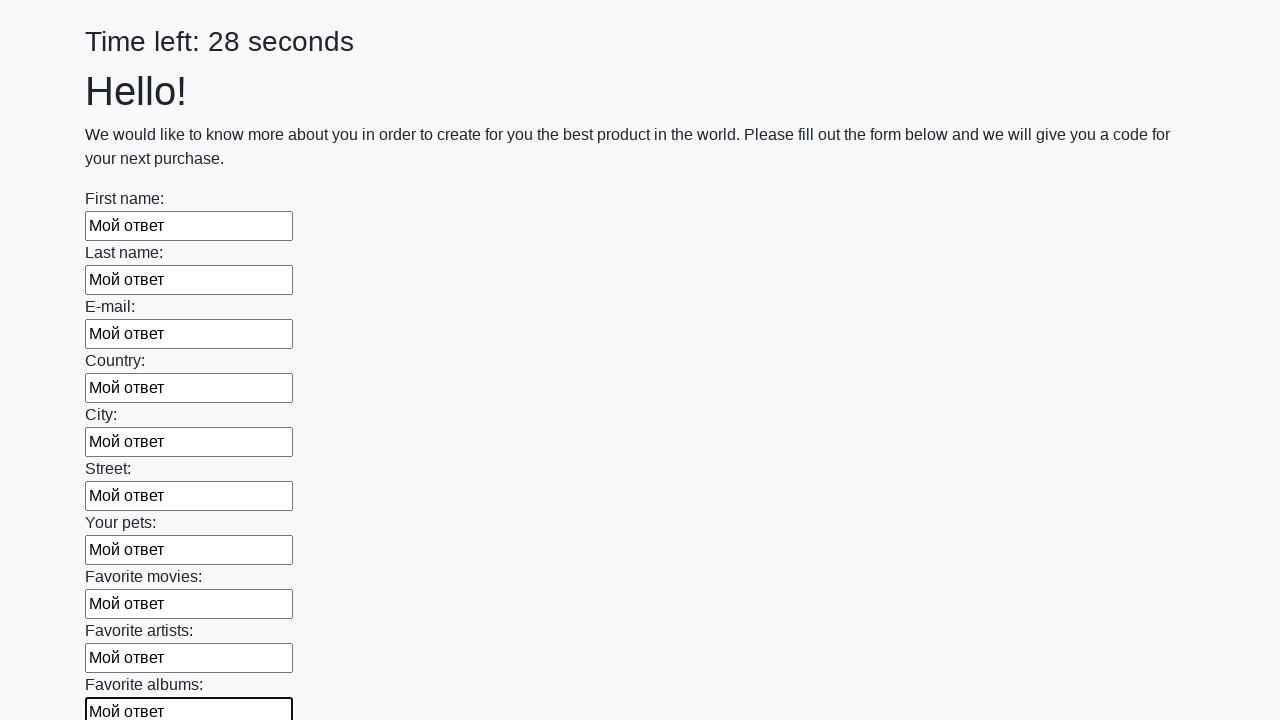

Filled input field with 'Мой ответ' on input >> nth=10
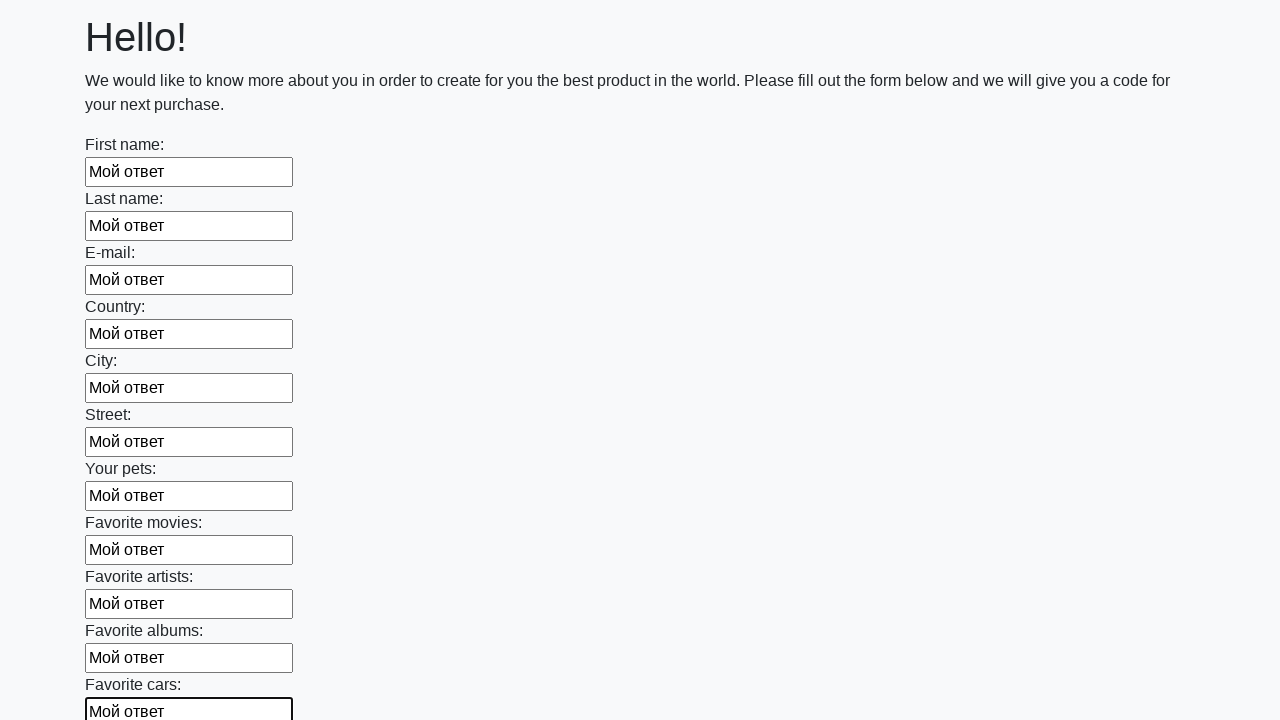

Filled input field with 'Мой ответ' on input >> nth=11
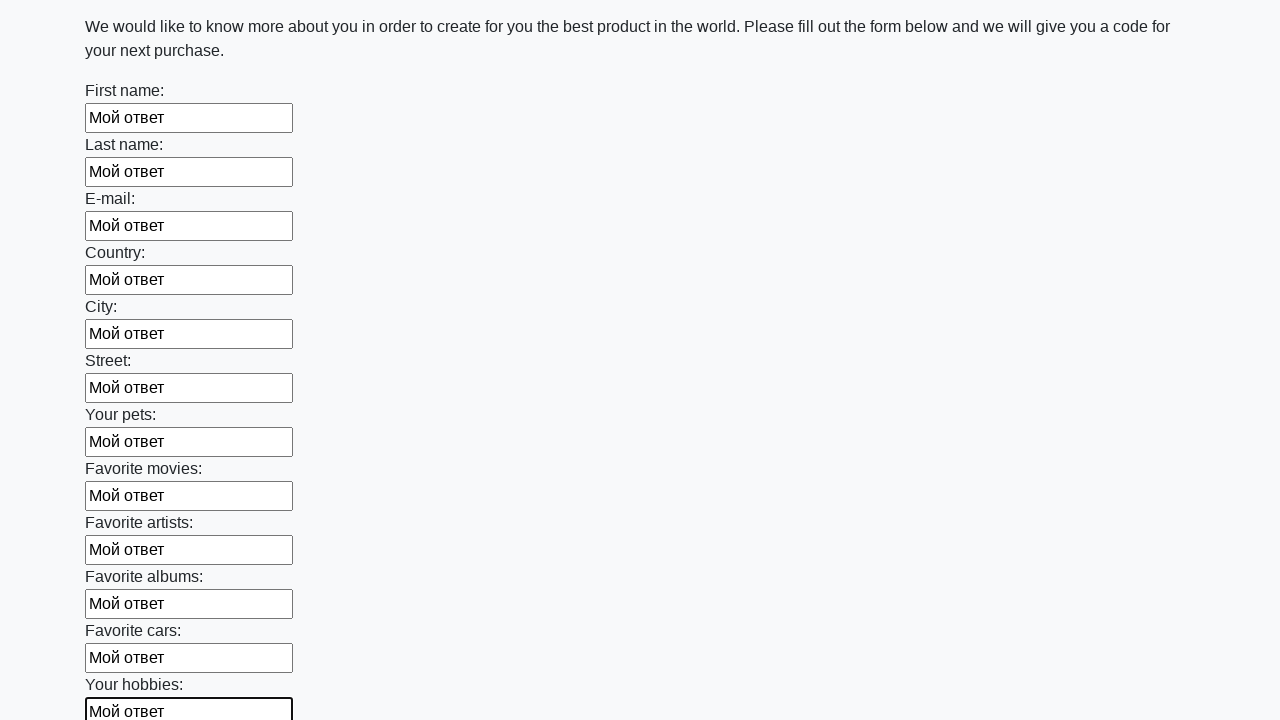

Filled input field with 'Мой ответ' on input >> nth=12
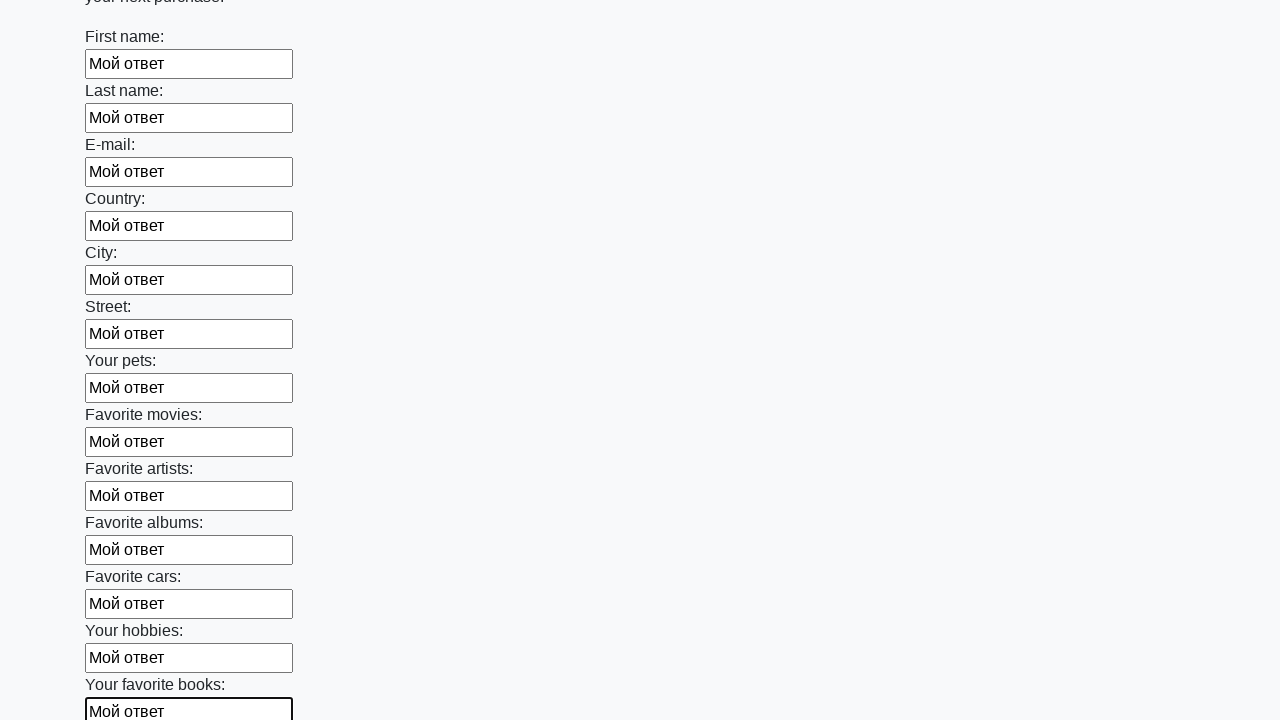

Filled input field with 'Мой ответ' on input >> nth=13
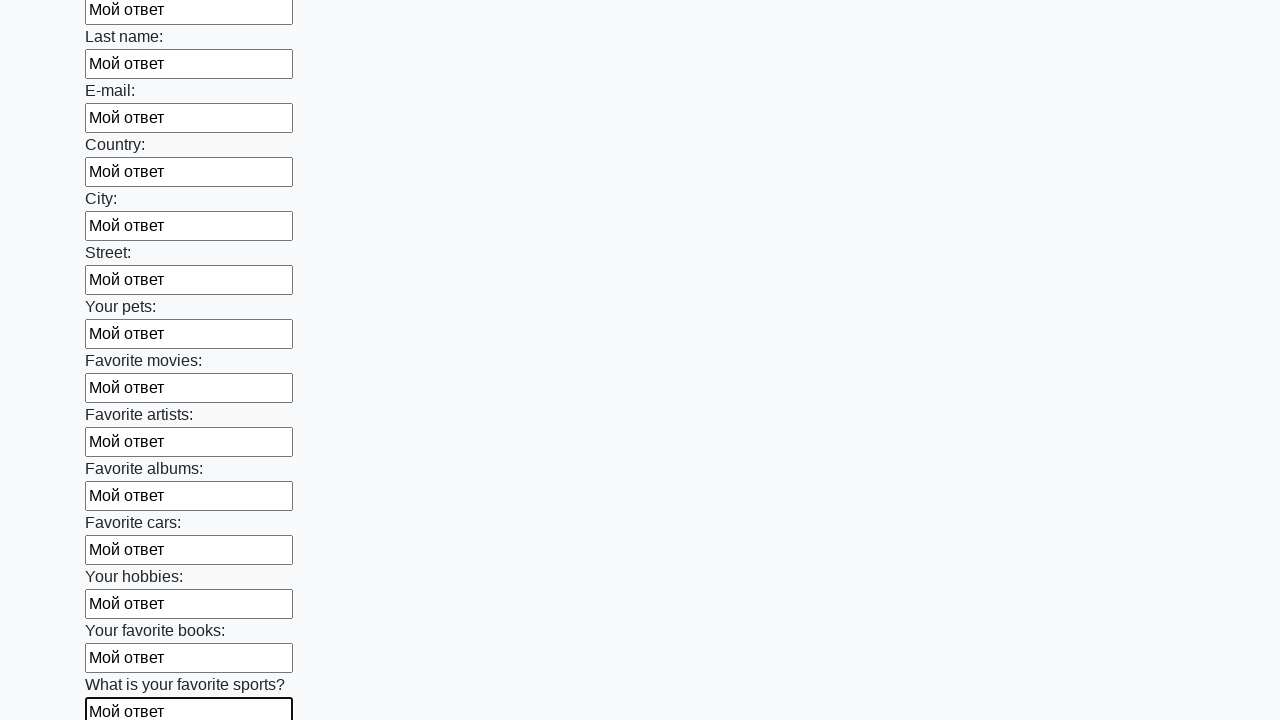

Filled input field with 'Мой ответ' on input >> nth=14
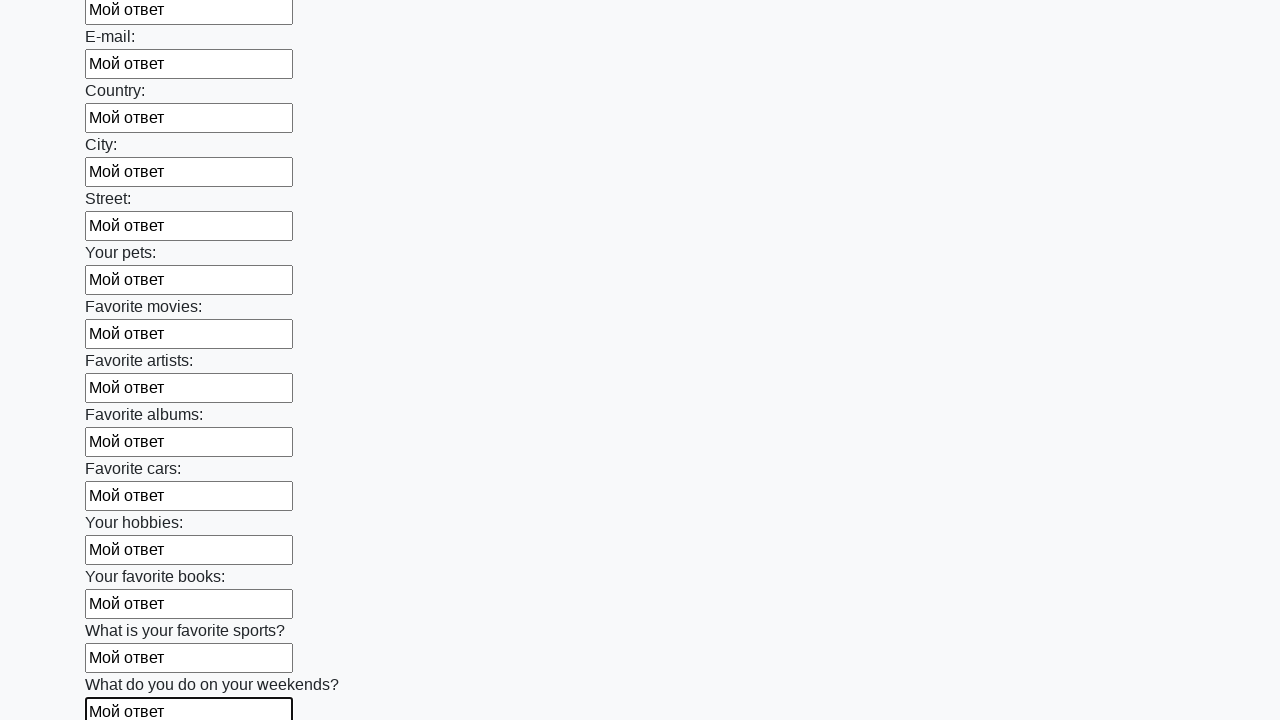

Filled input field with 'Мой ответ' on input >> nth=15
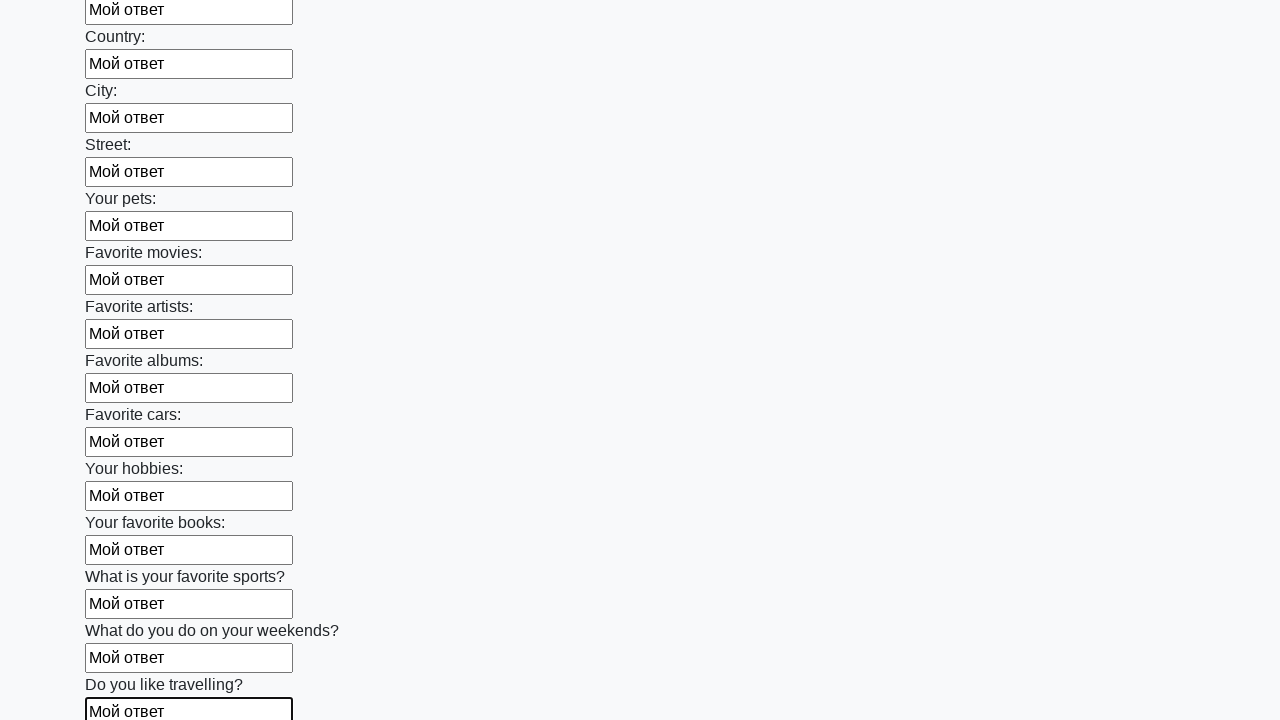

Filled input field with 'Мой ответ' on input >> nth=16
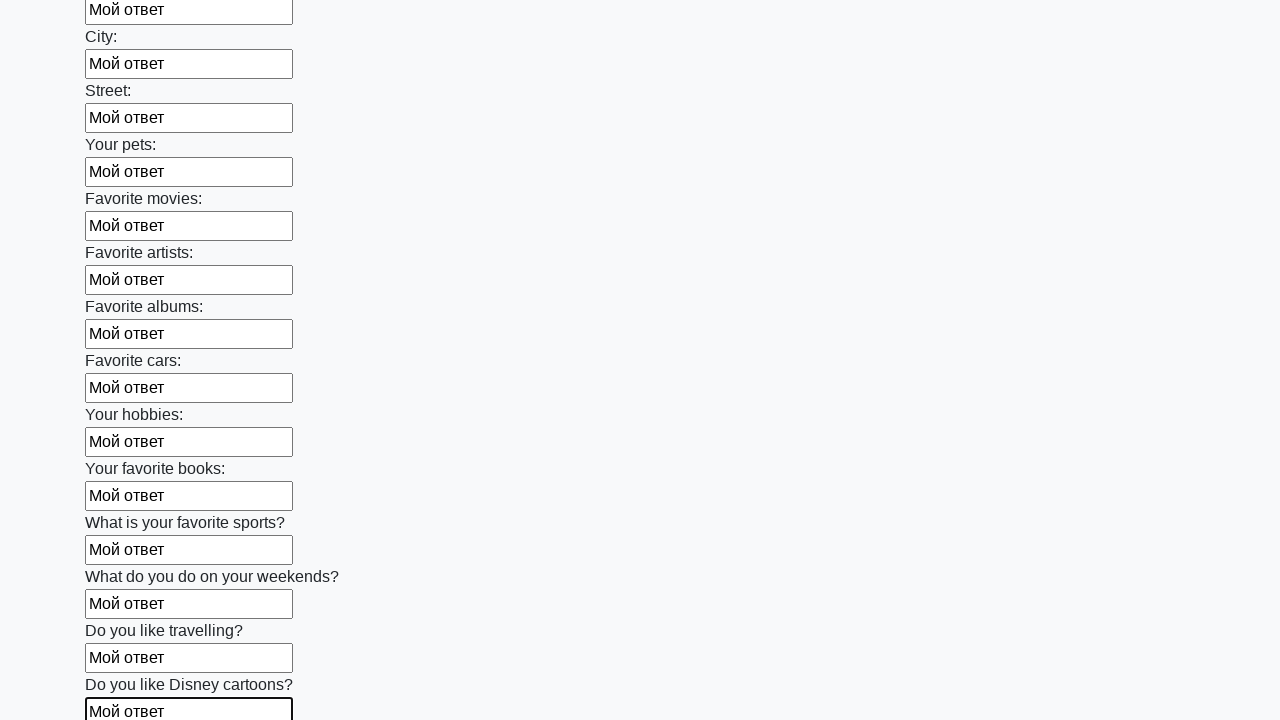

Filled input field with 'Мой ответ' on input >> nth=17
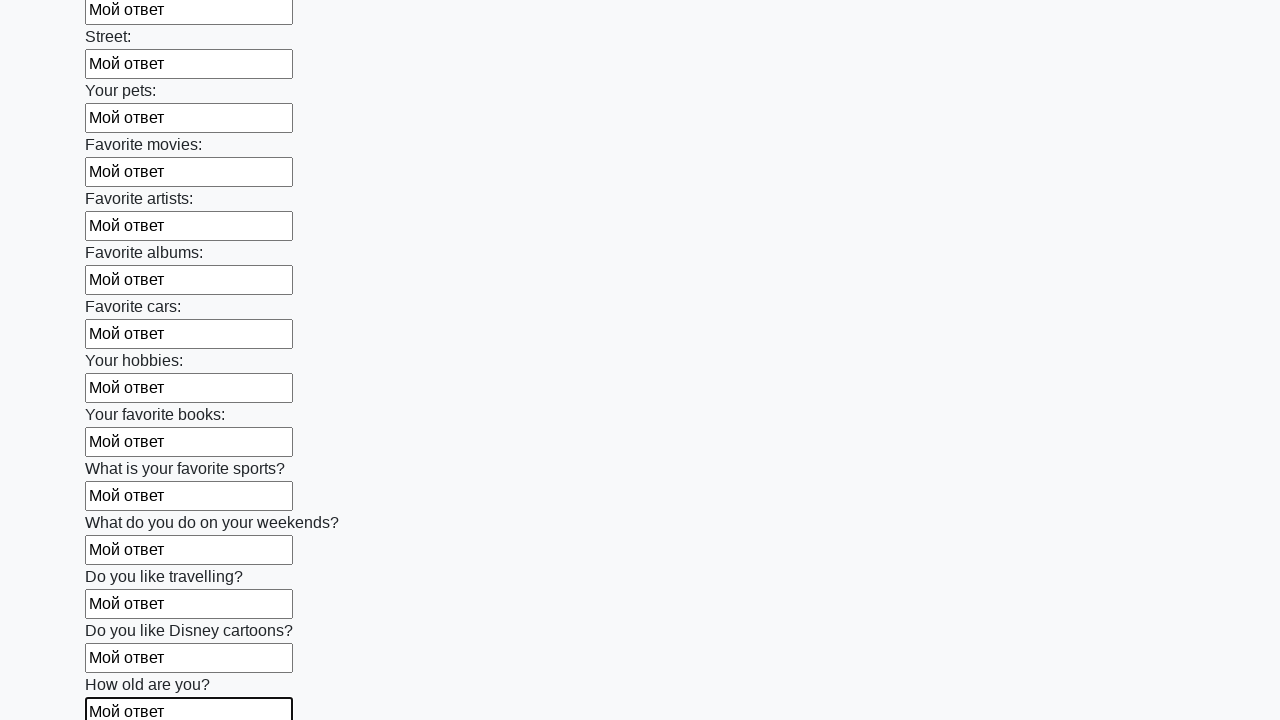

Filled input field with 'Мой ответ' on input >> nth=18
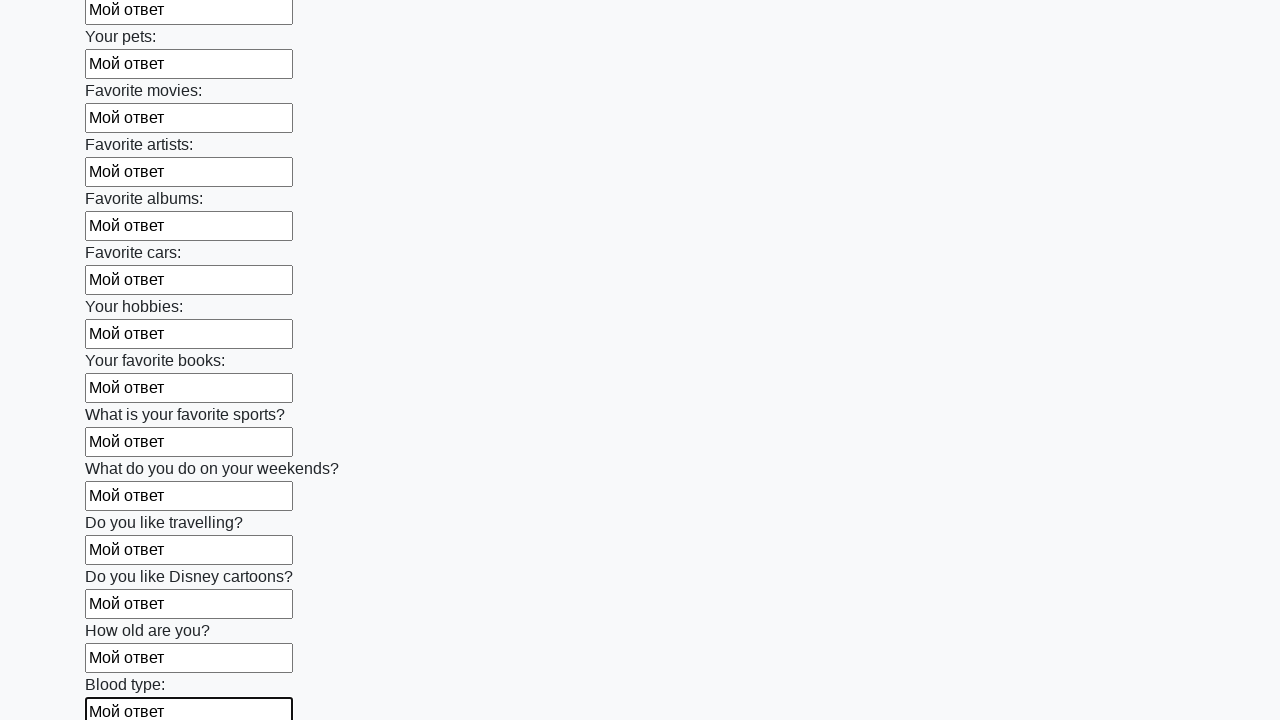

Filled input field with 'Мой ответ' on input >> nth=19
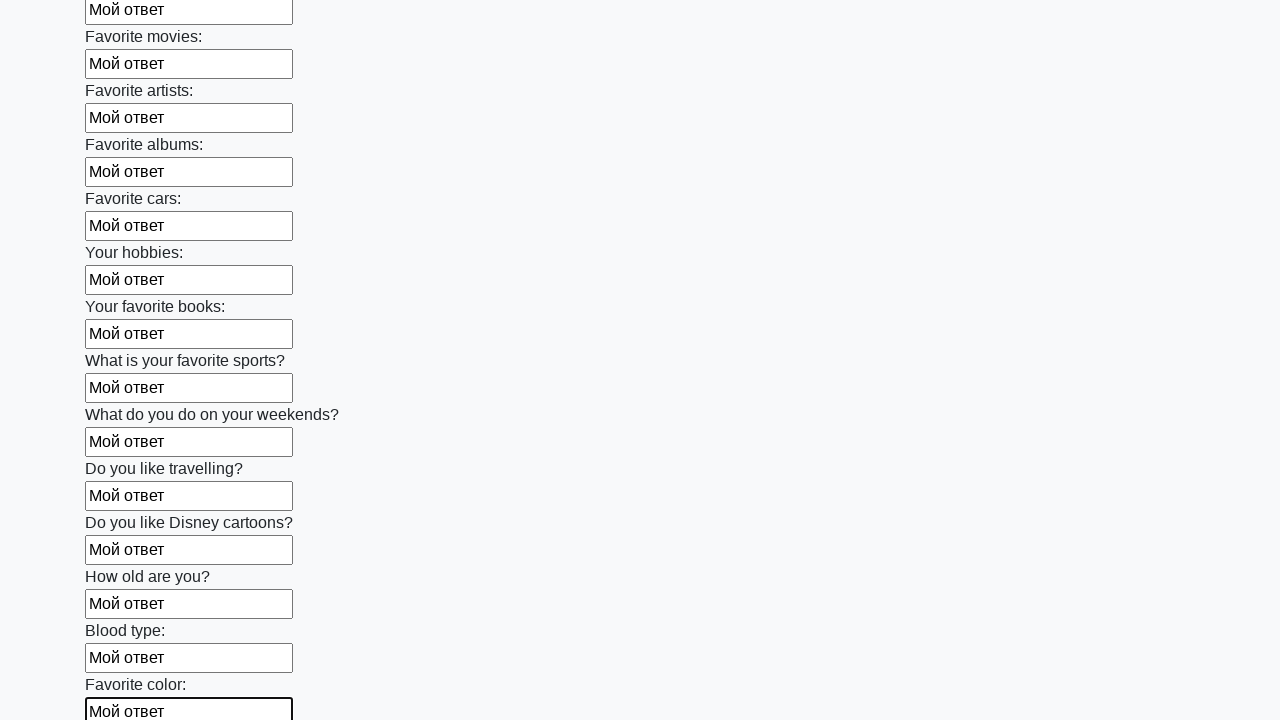

Filled input field with 'Мой ответ' on input >> nth=20
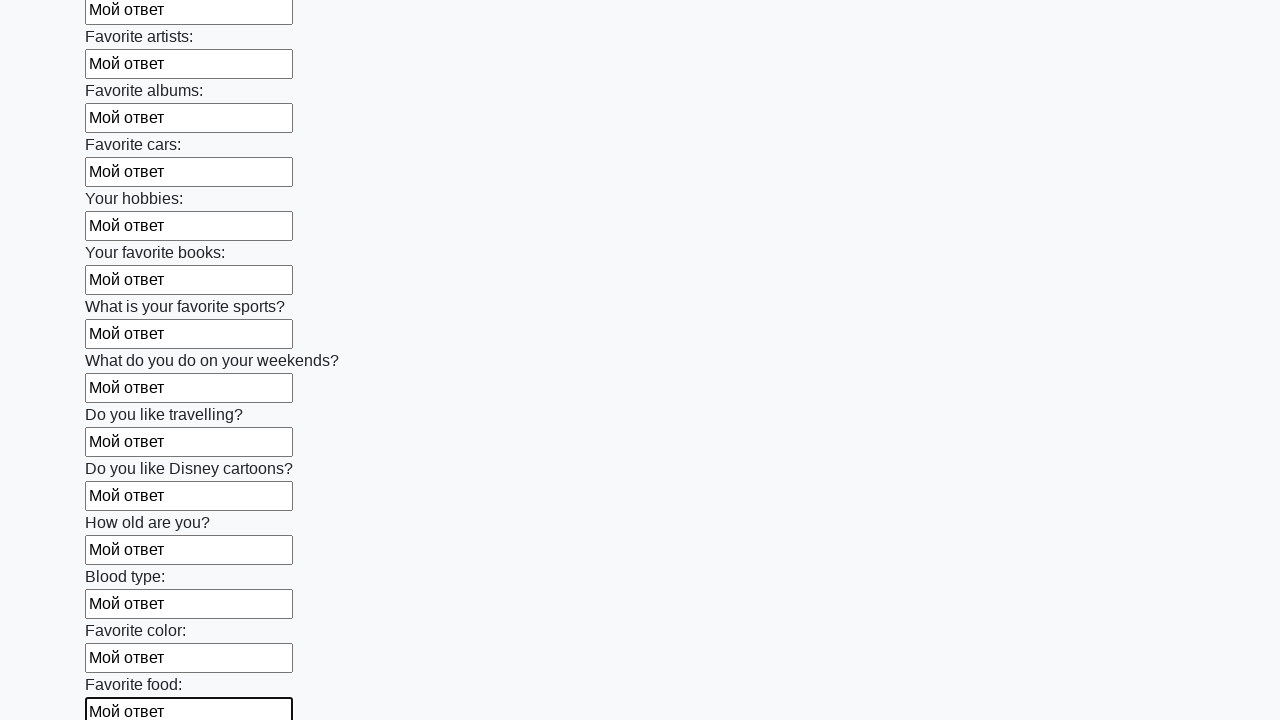

Filled input field with 'Мой ответ' on input >> nth=21
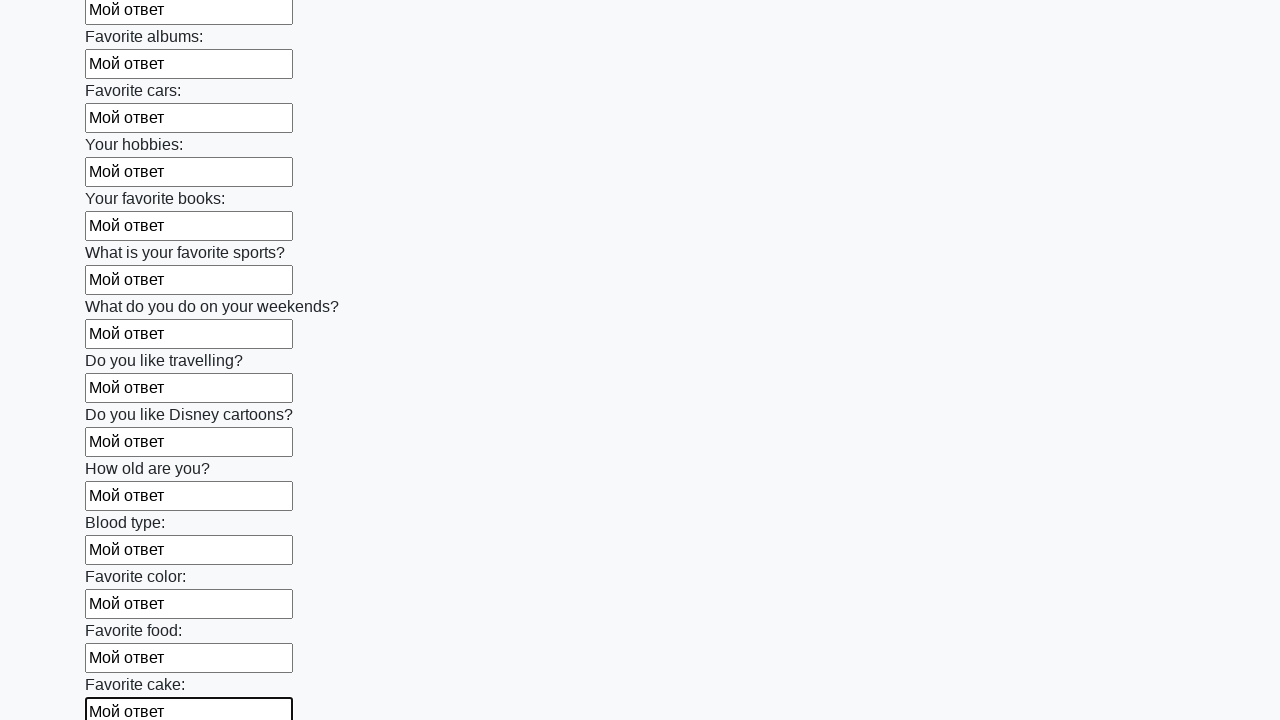

Filled input field with 'Мой ответ' on input >> nth=22
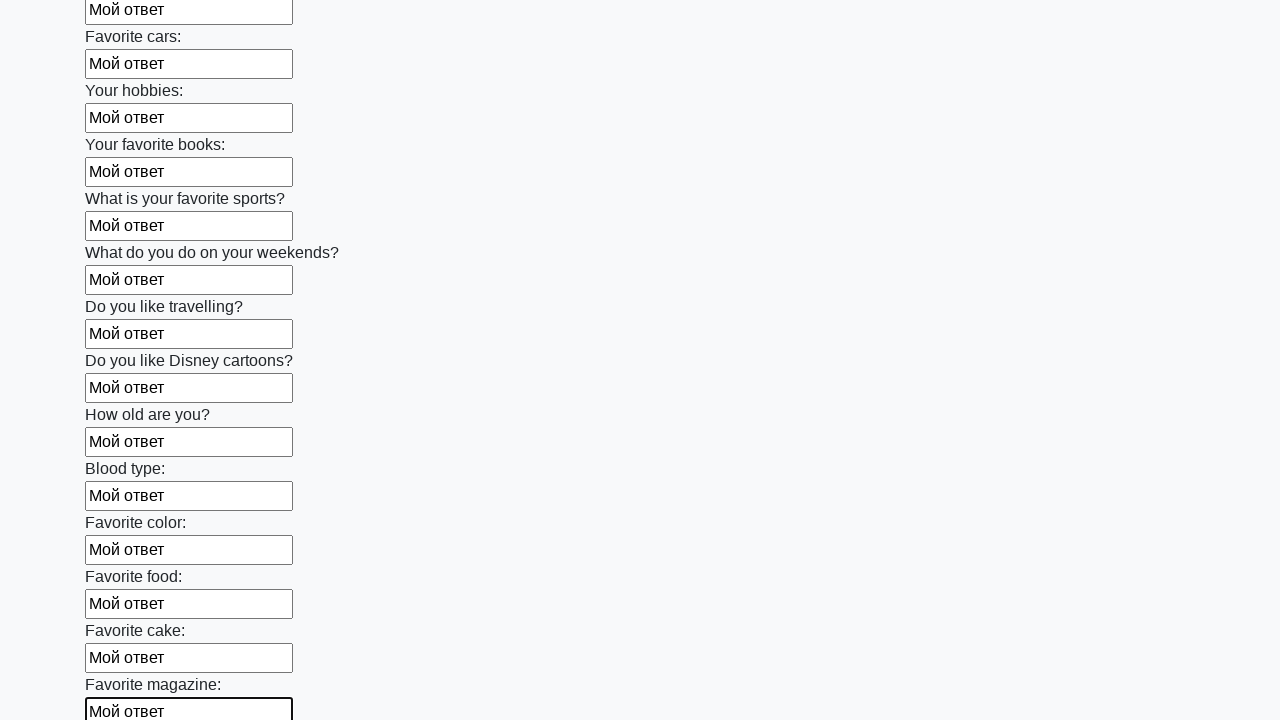

Filled input field with 'Мой ответ' on input >> nth=23
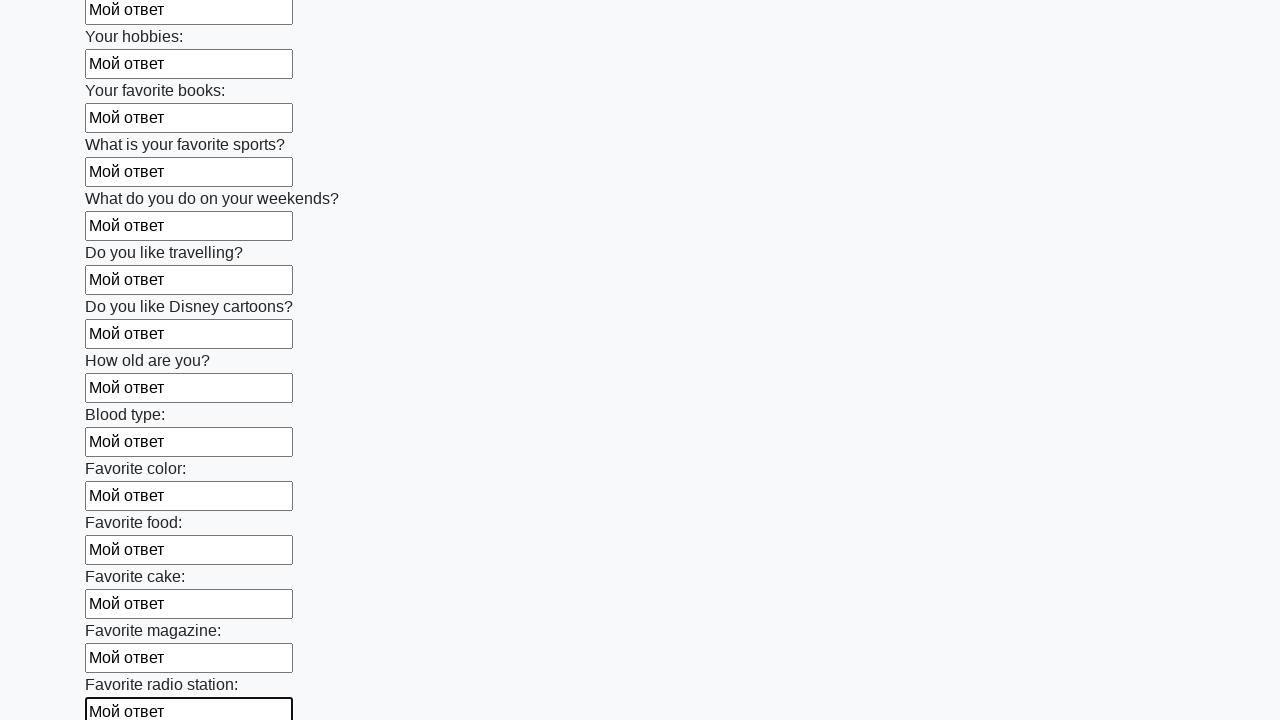

Filled input field with 'Мой ответ' on input >> nth=24
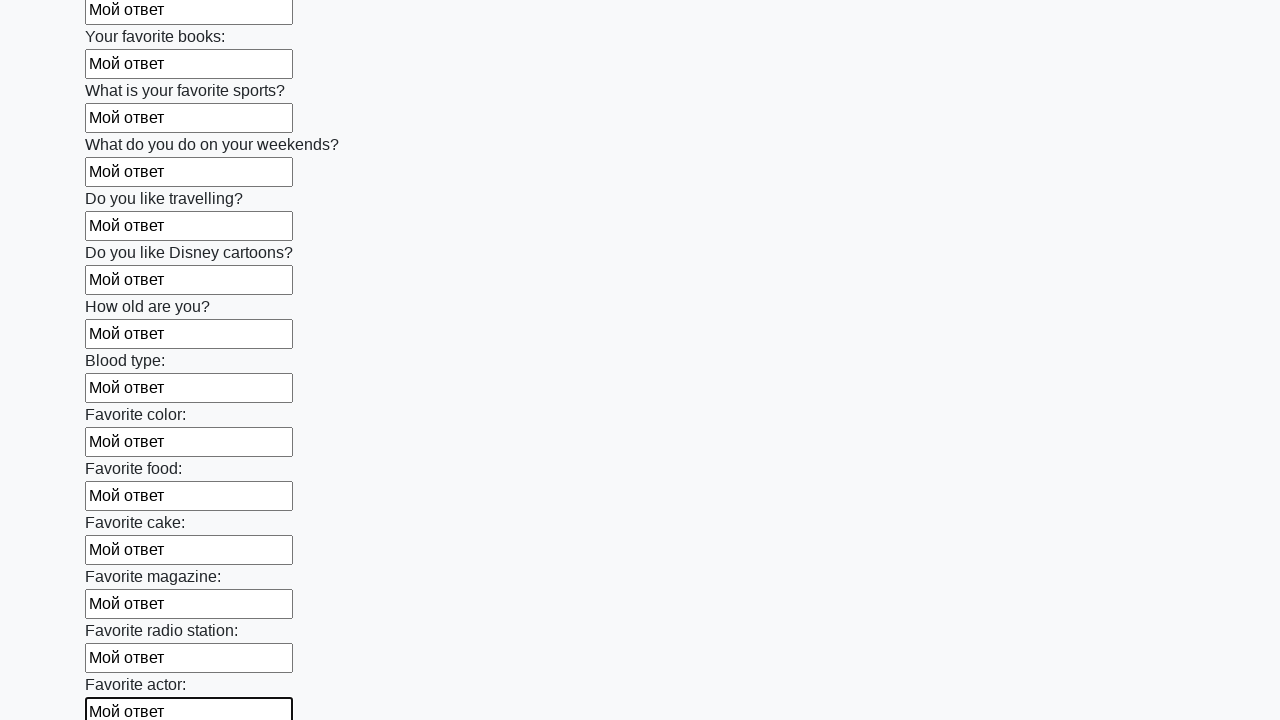

Filled input field with 'Мой ответ' on input >> nth=25
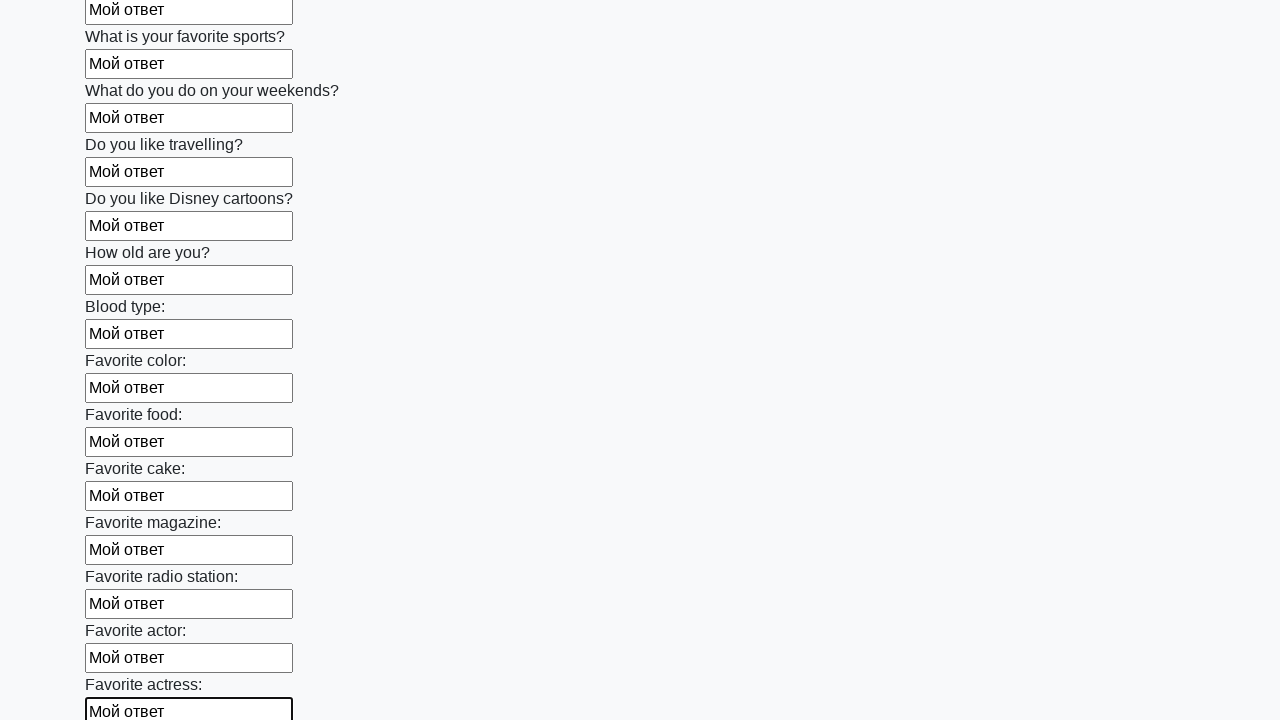

Filled input field with 'Мой ответ' on input >> nth=26
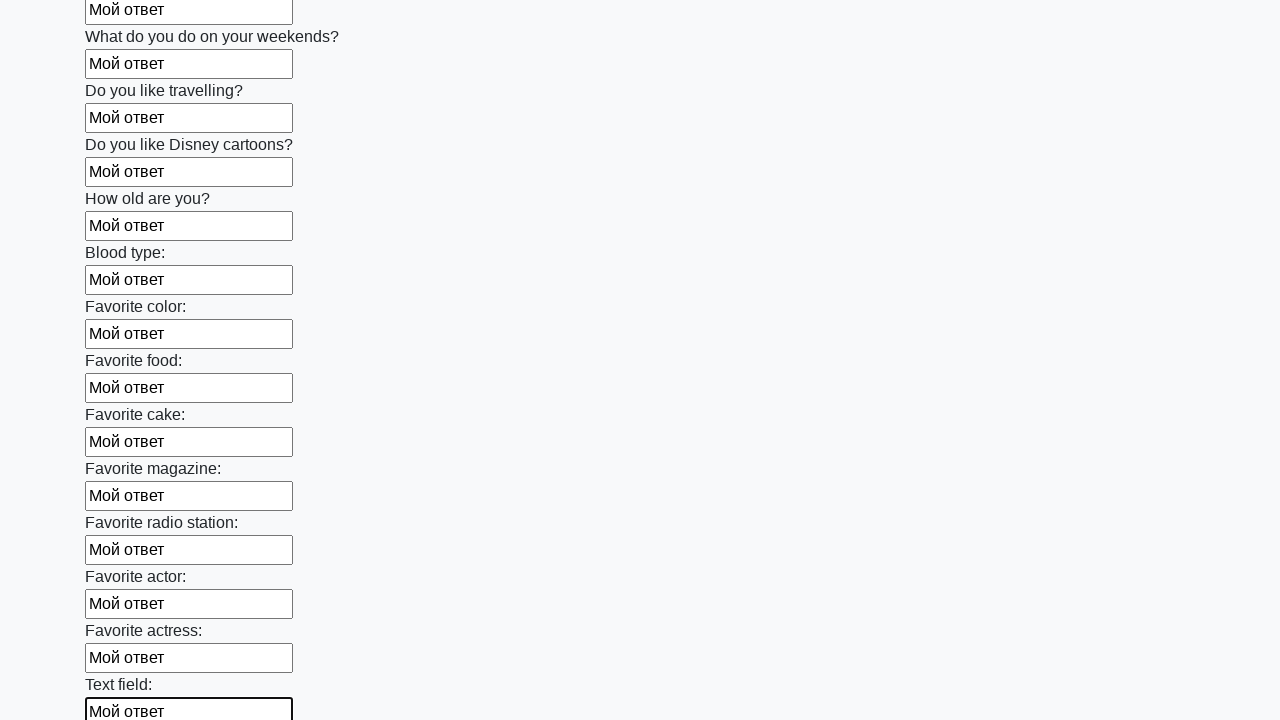

Filled input field with 'Мой ответ' on input >> nth=27
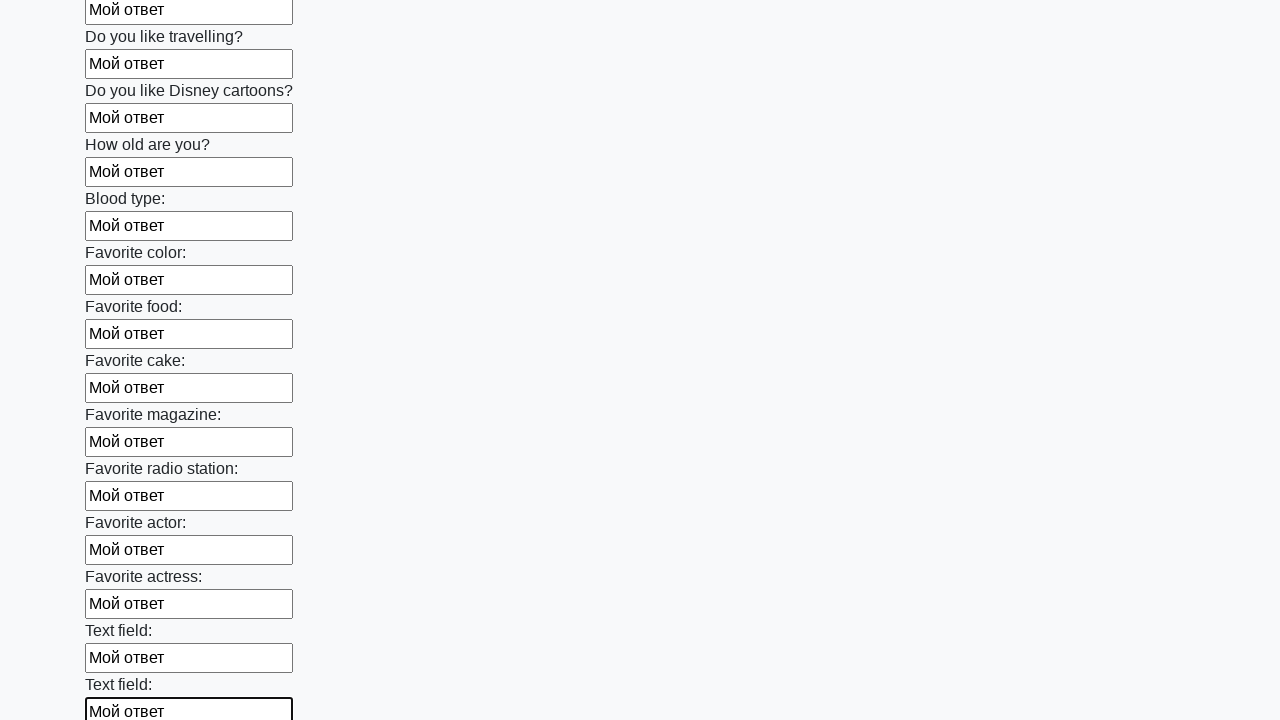

Filled input field with 'Мой ответ' on input >> nth=28
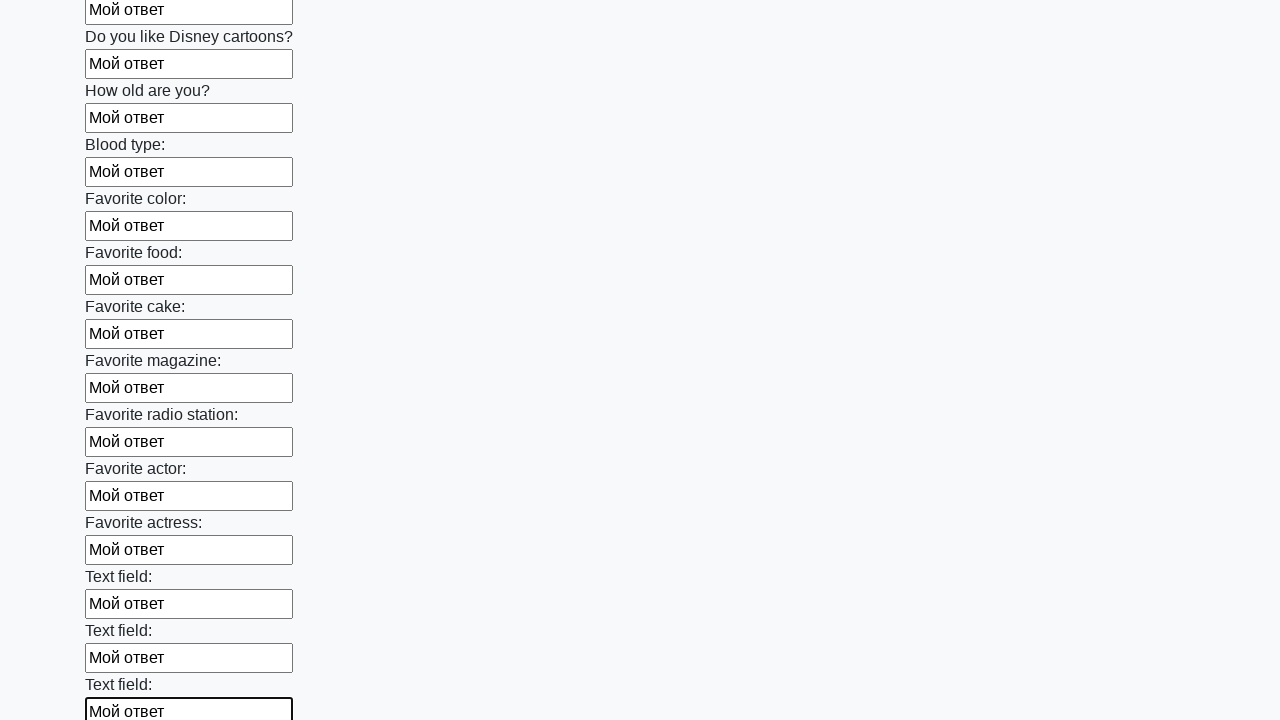

Filled input field with 'Мой ответ' on input >> nth=29
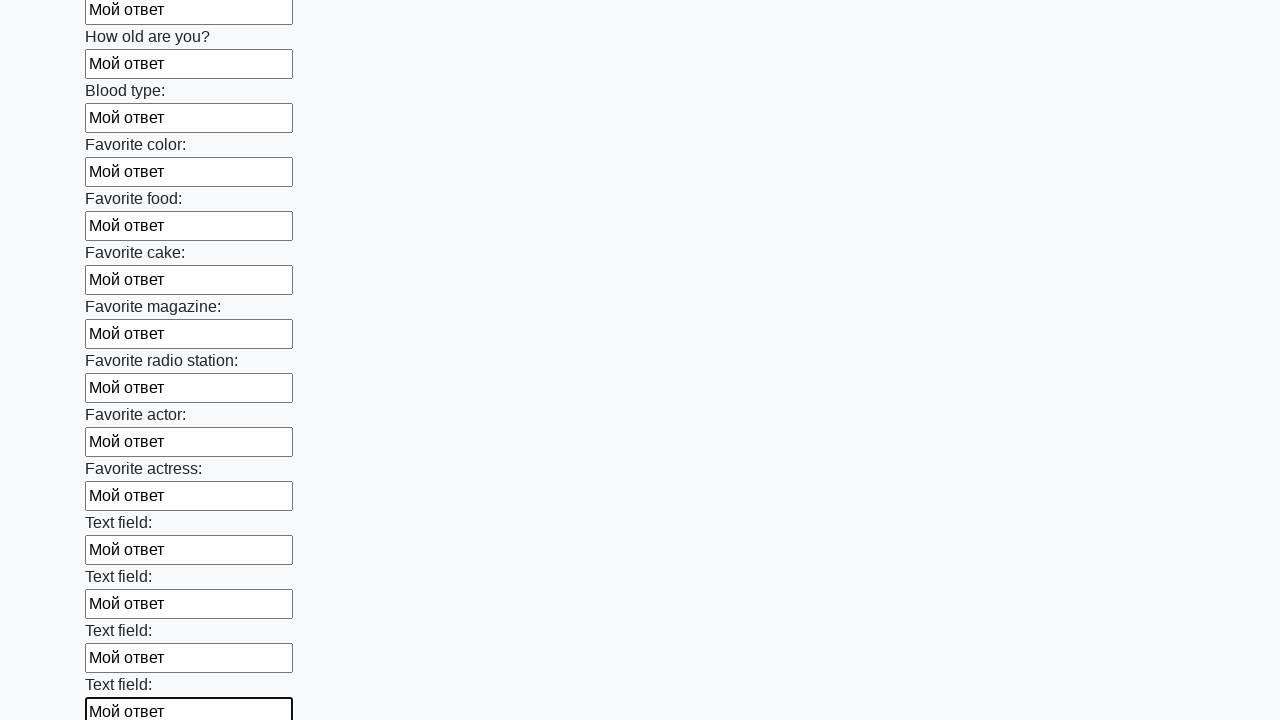

Filled input field with 'Мой ответ' on input >> nth=30
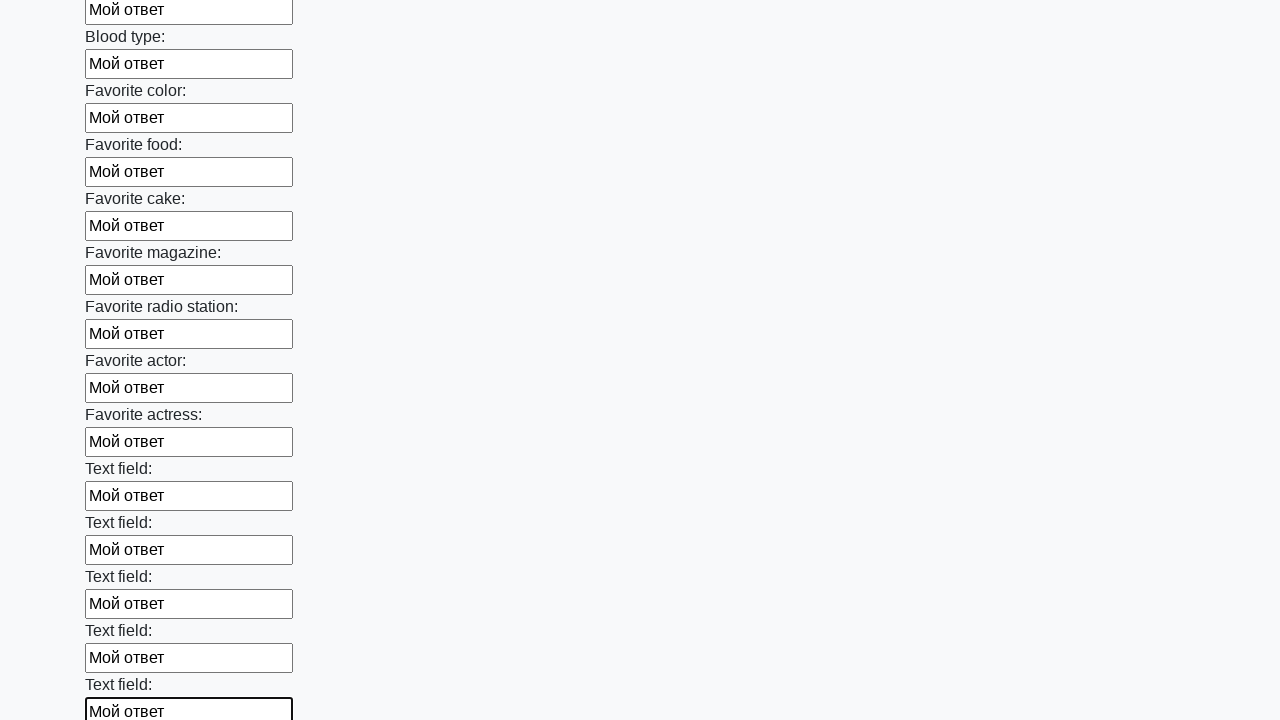

Filled input field with 'Мой ответ' on input >> nth=31
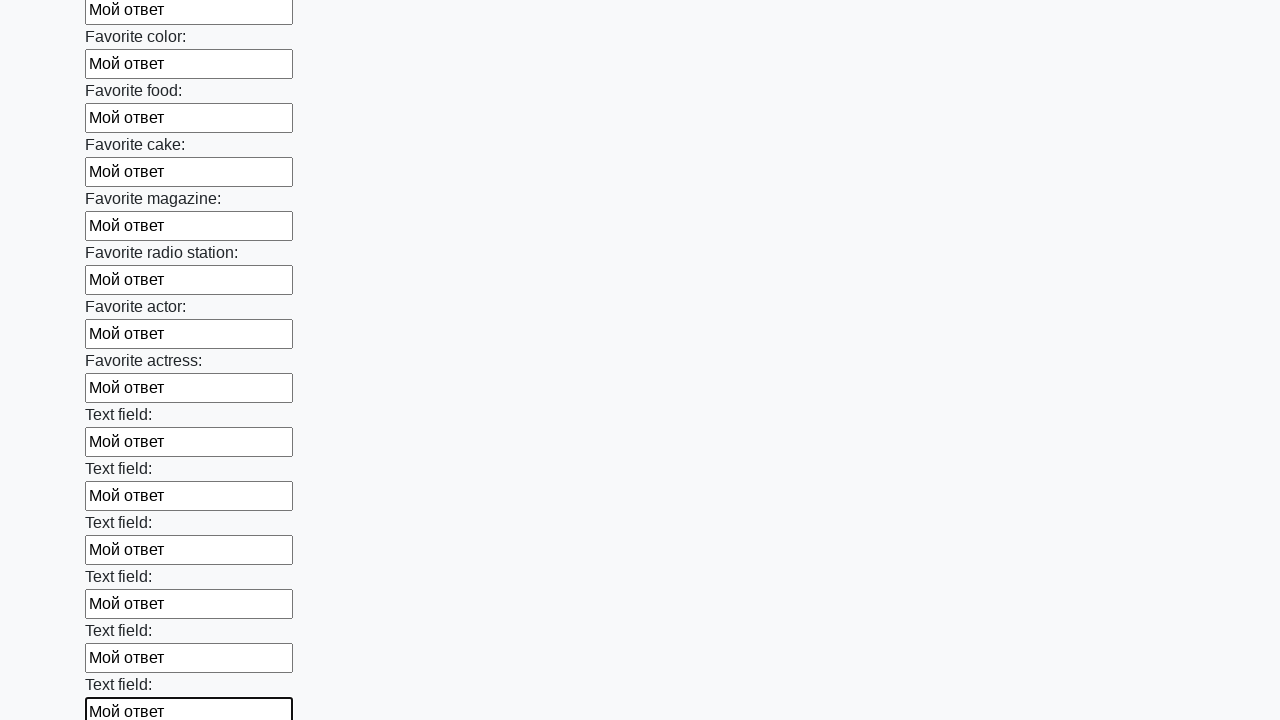

Filled input field with 'Мой ответ' on input >> nth=32
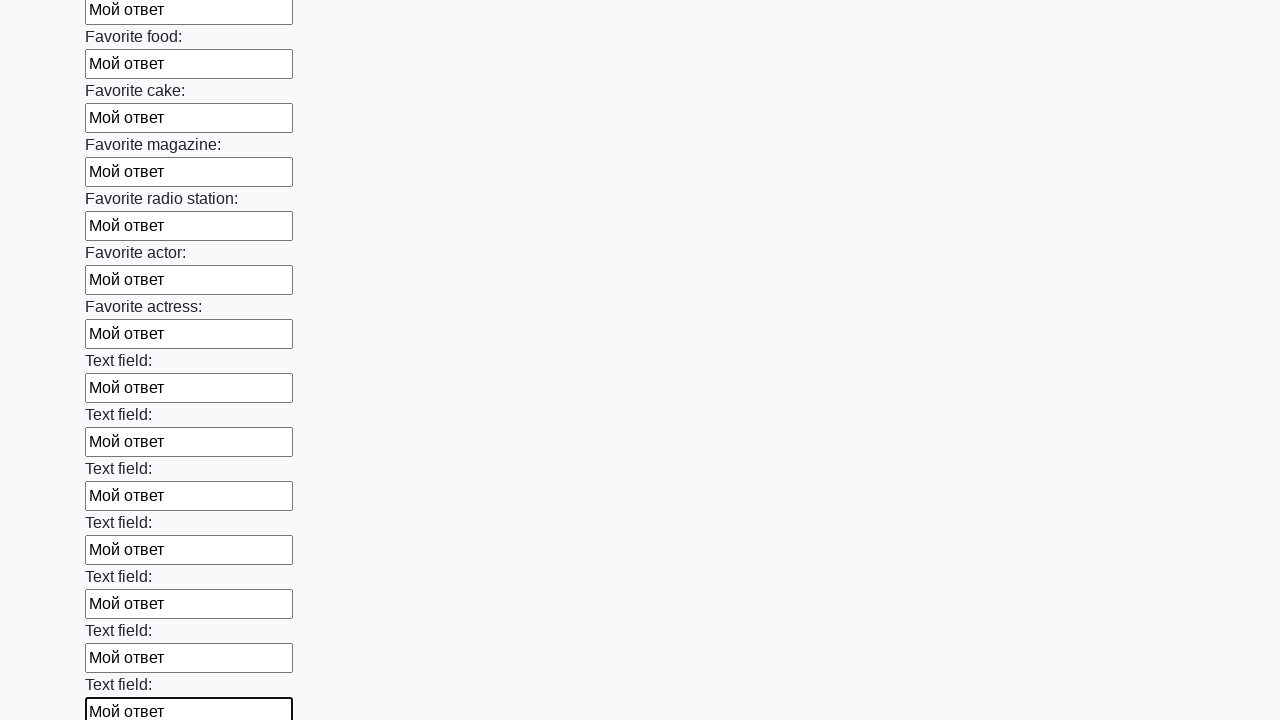

Filled input field with 'Мой ответ' on input >> nth=33
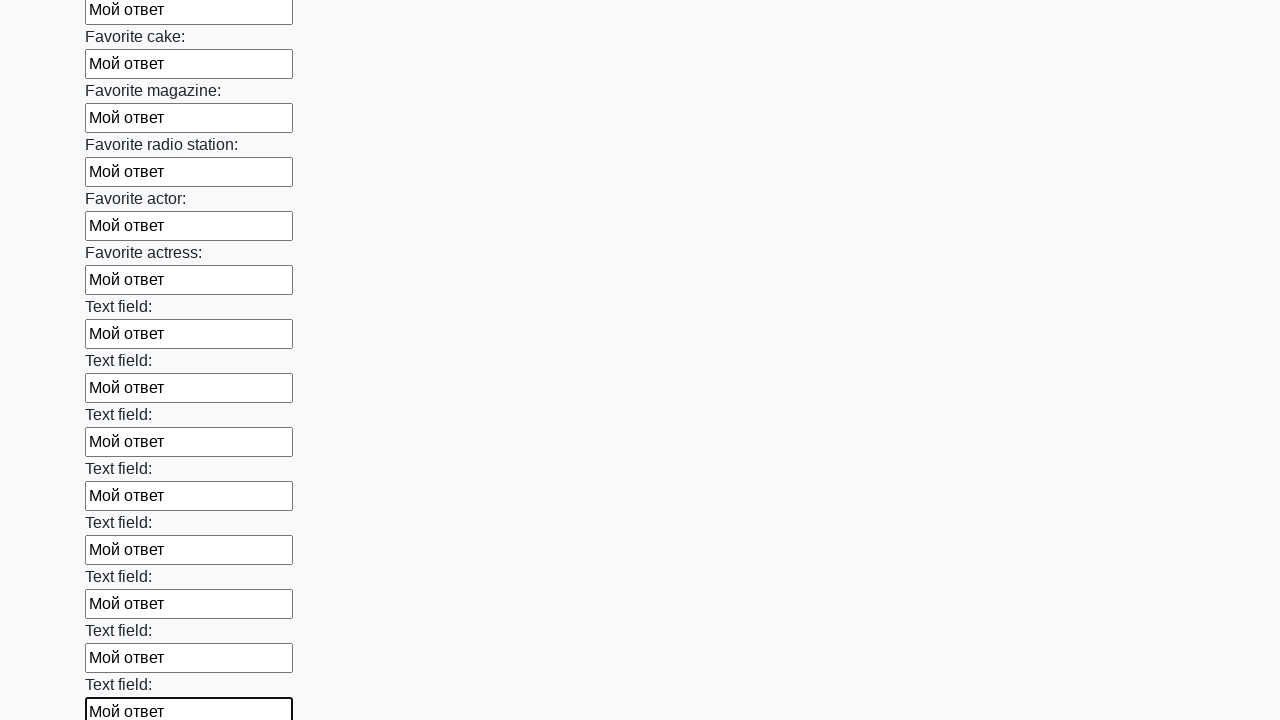

Filled input field with 'Мой ответ' on input >> nth=34
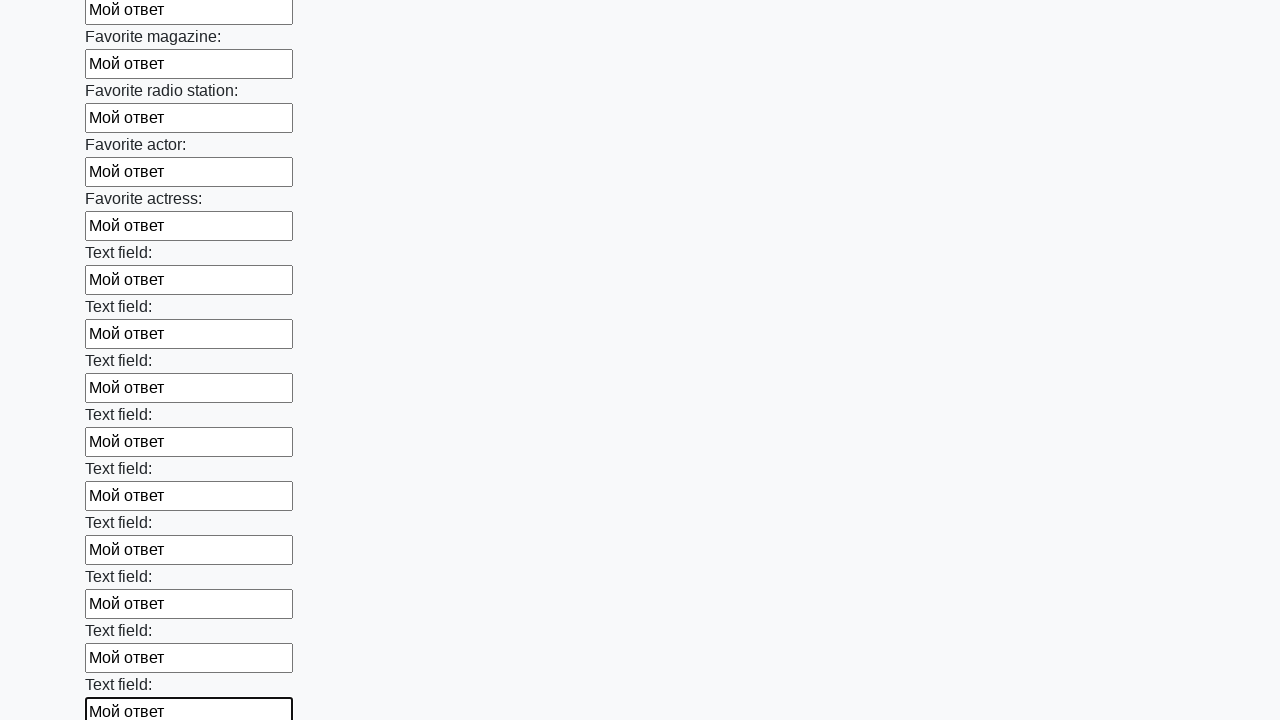

Filled input field with 'Мой ответ' on input >> nth=35
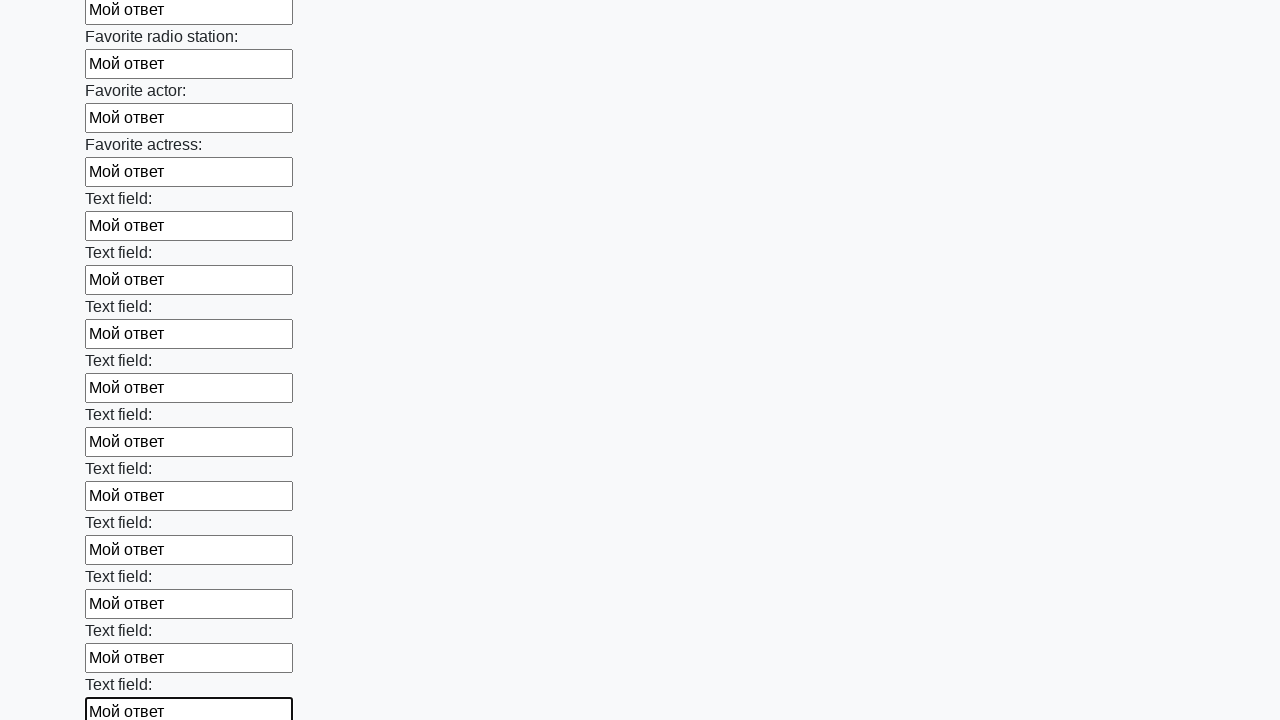

Filled input field with 'Мой ответ' on input >> nth=36
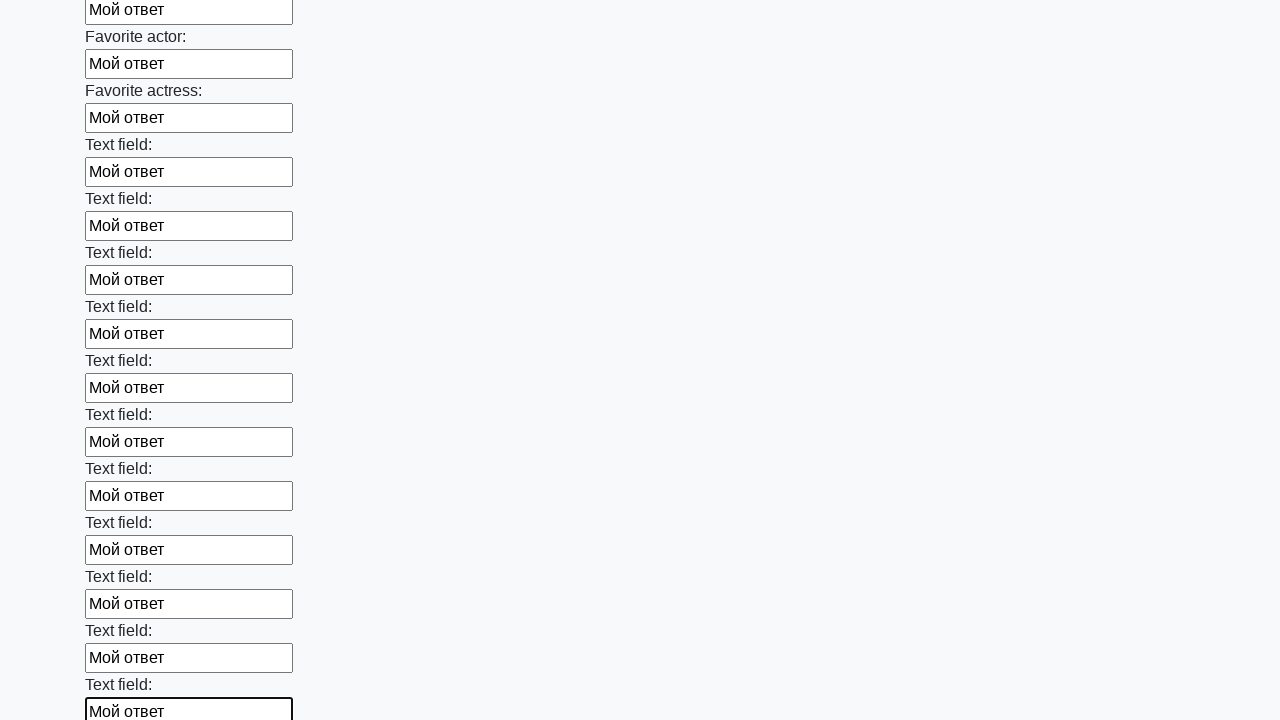

Filled input field with 'Мой ответ' on input >> nth=37
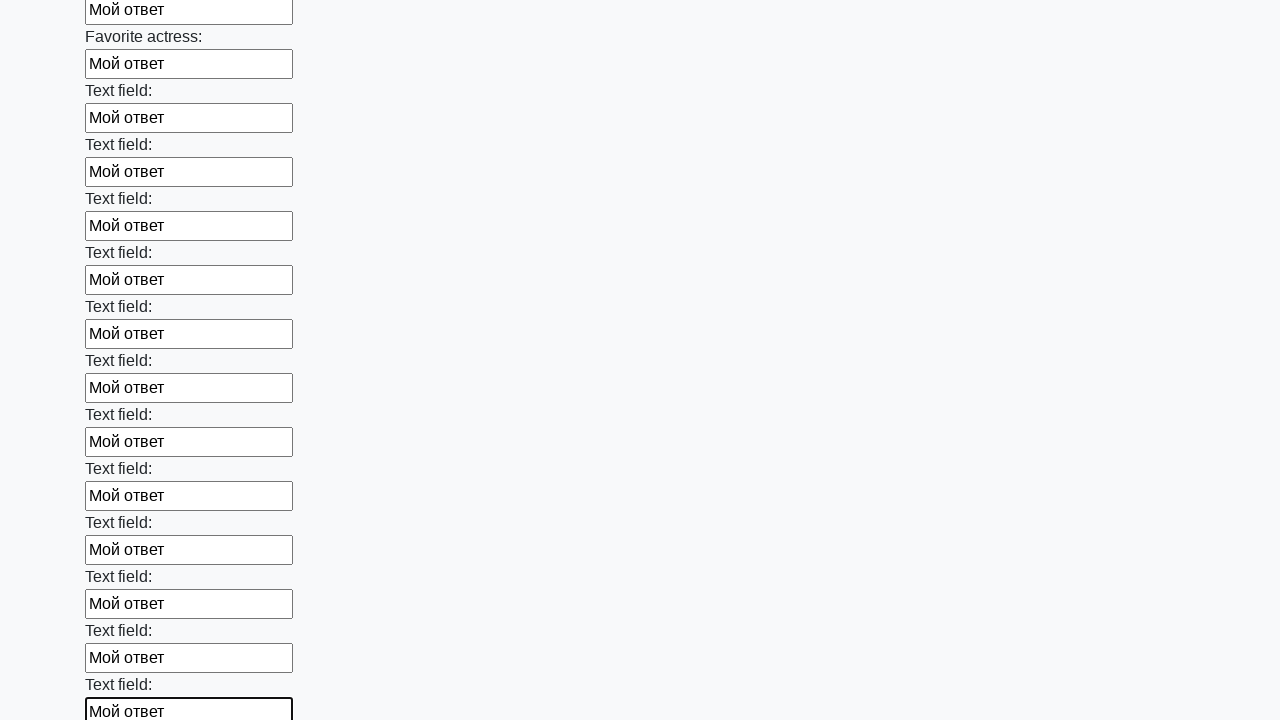

Filled input field with 'Мой ответ' on input >> nth=38
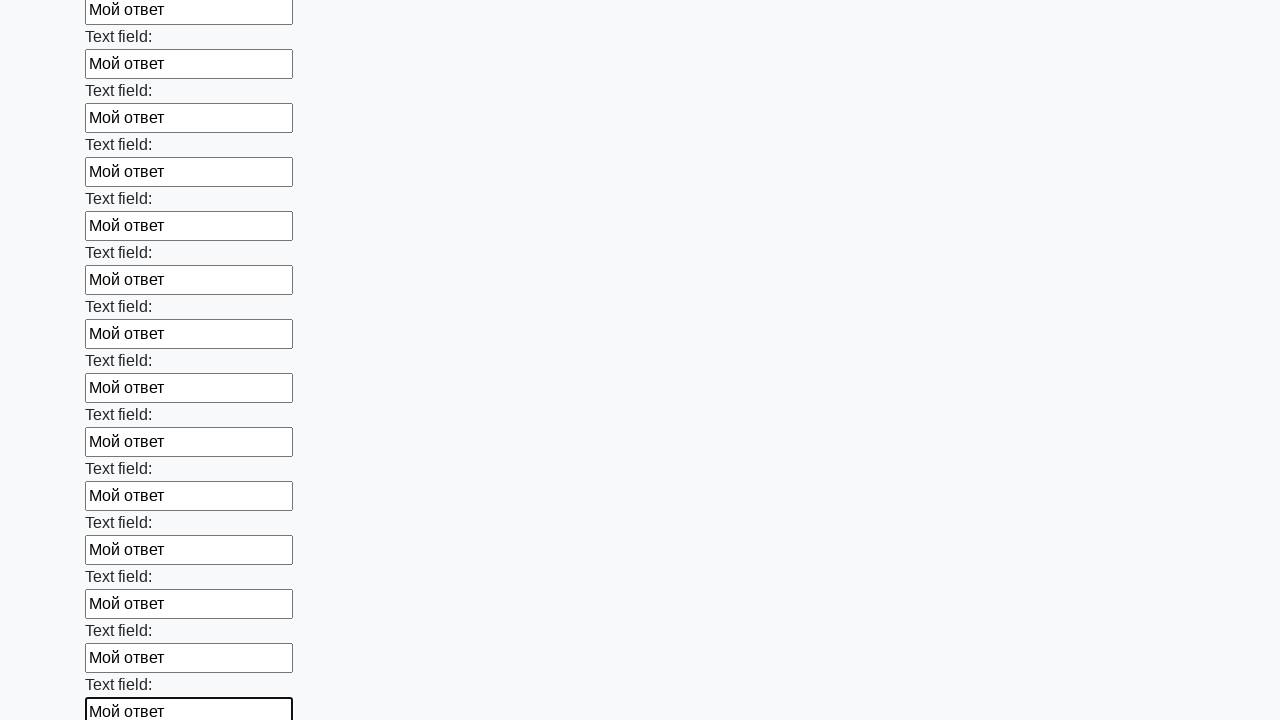

Filled input field with 'Мой ответ' on input >> nth=39
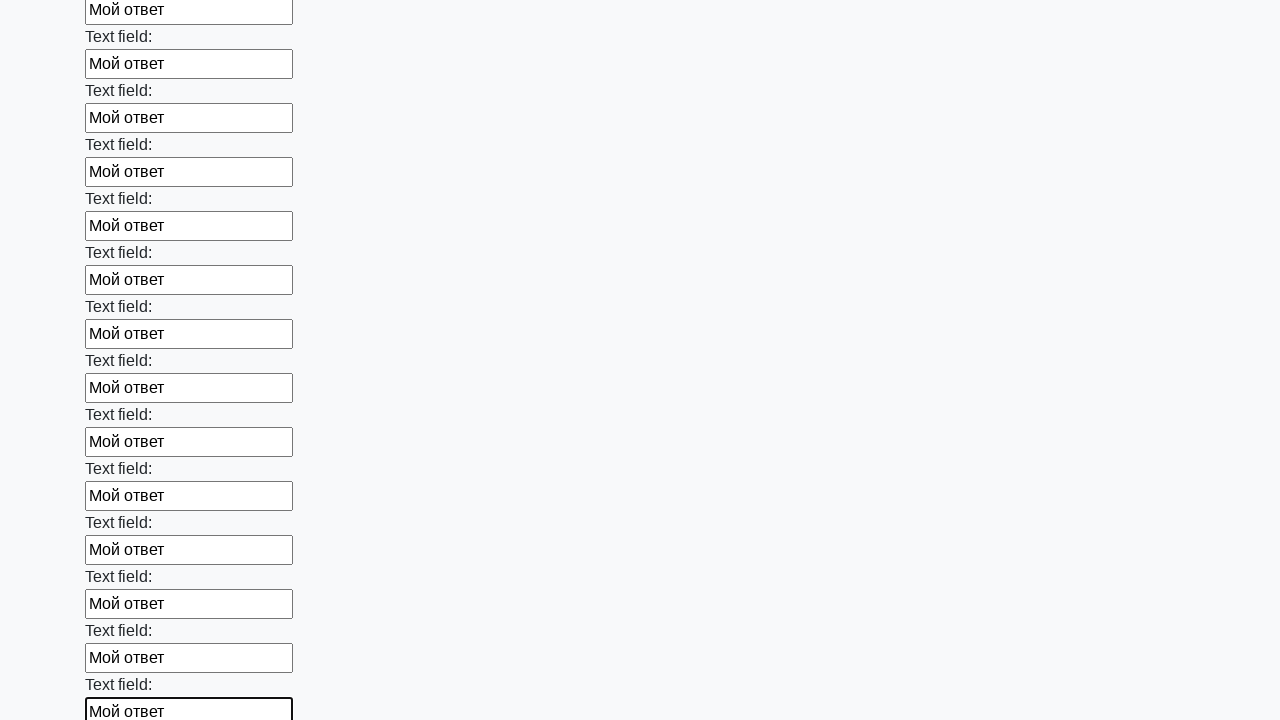

Filled input field with 'Мой ответ' on input >> nth=40
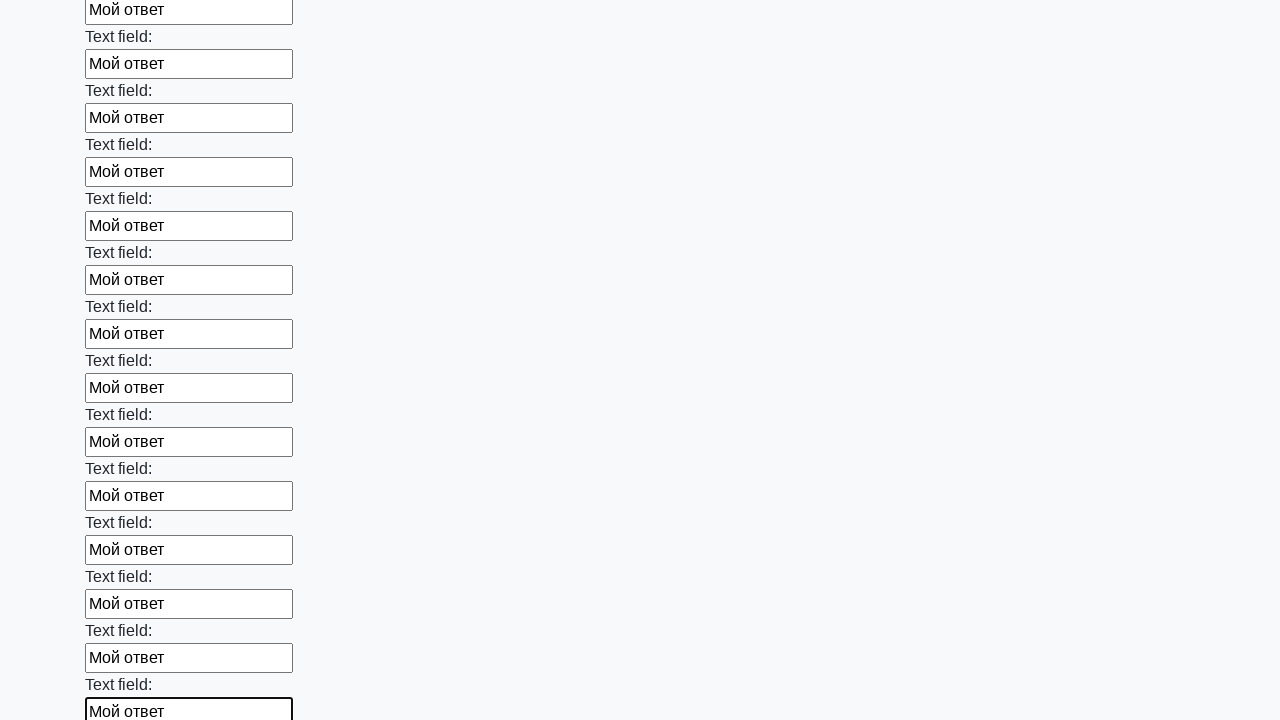

Filled input field with 'Мой ответ' on input >> nth=41
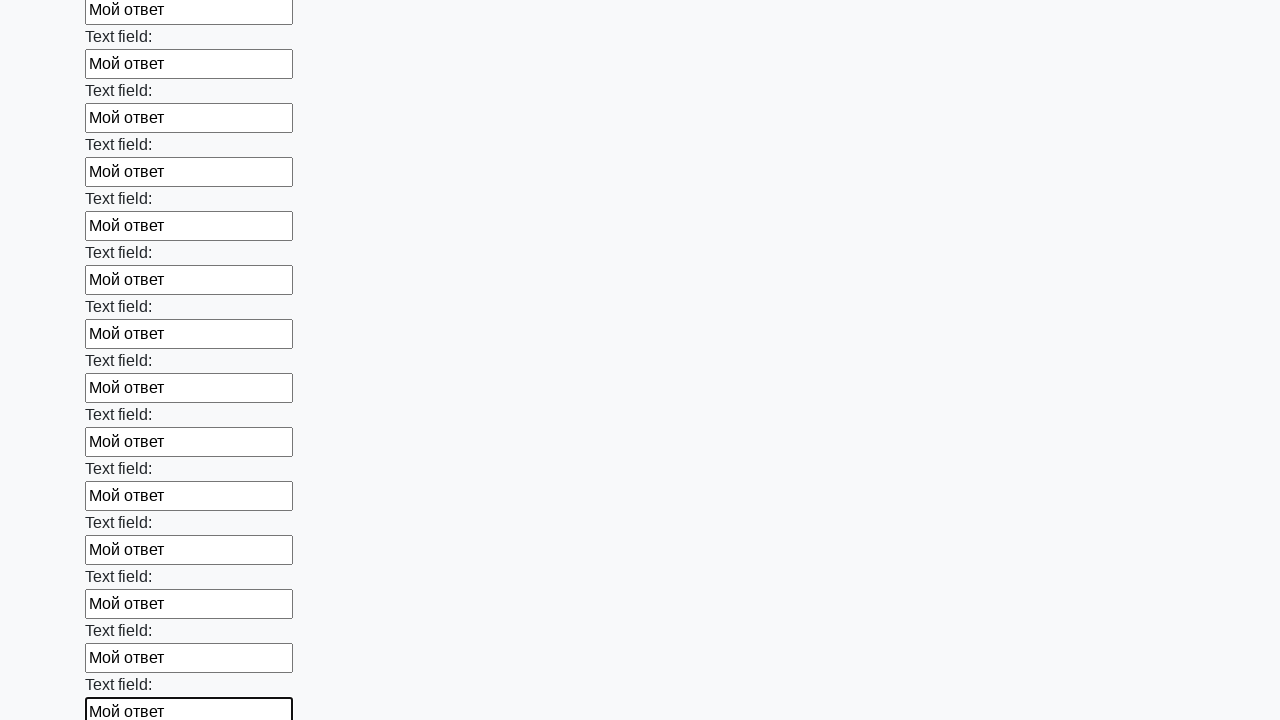

Filled input field with 'Мой ответ' on input >> nth=42
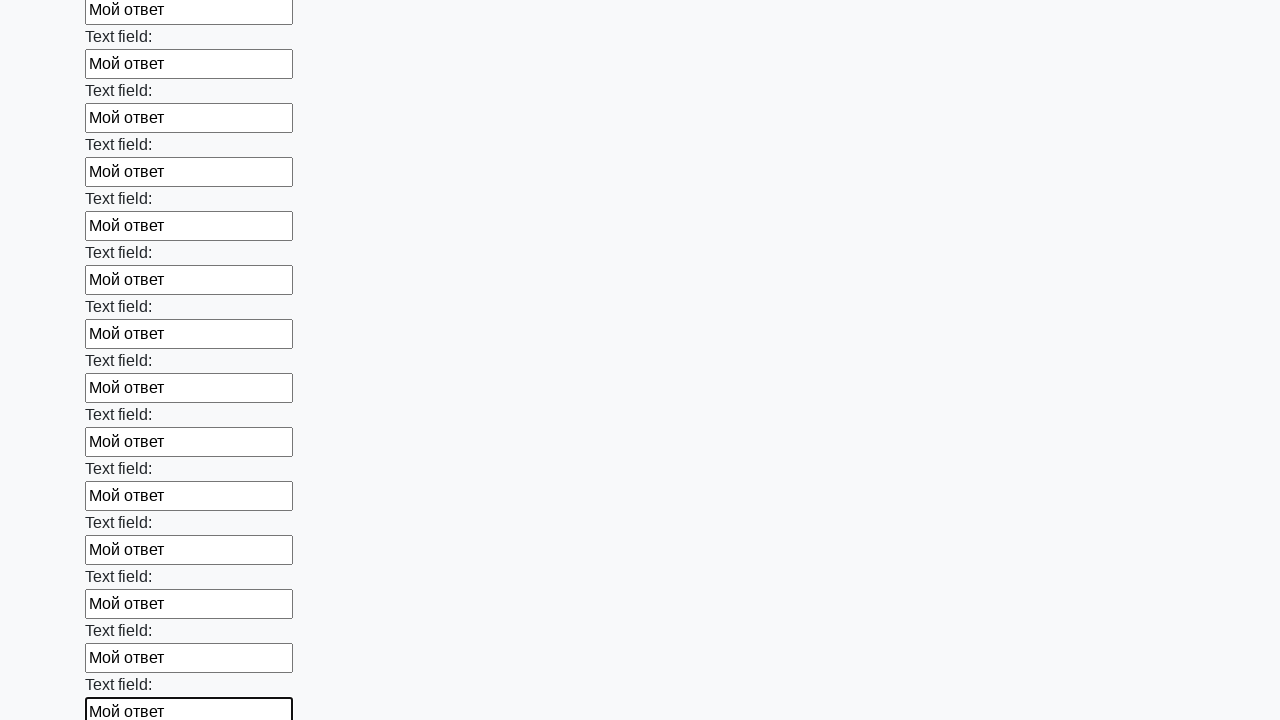

Filled input field with 'Мой ответ' on input >> nth=43
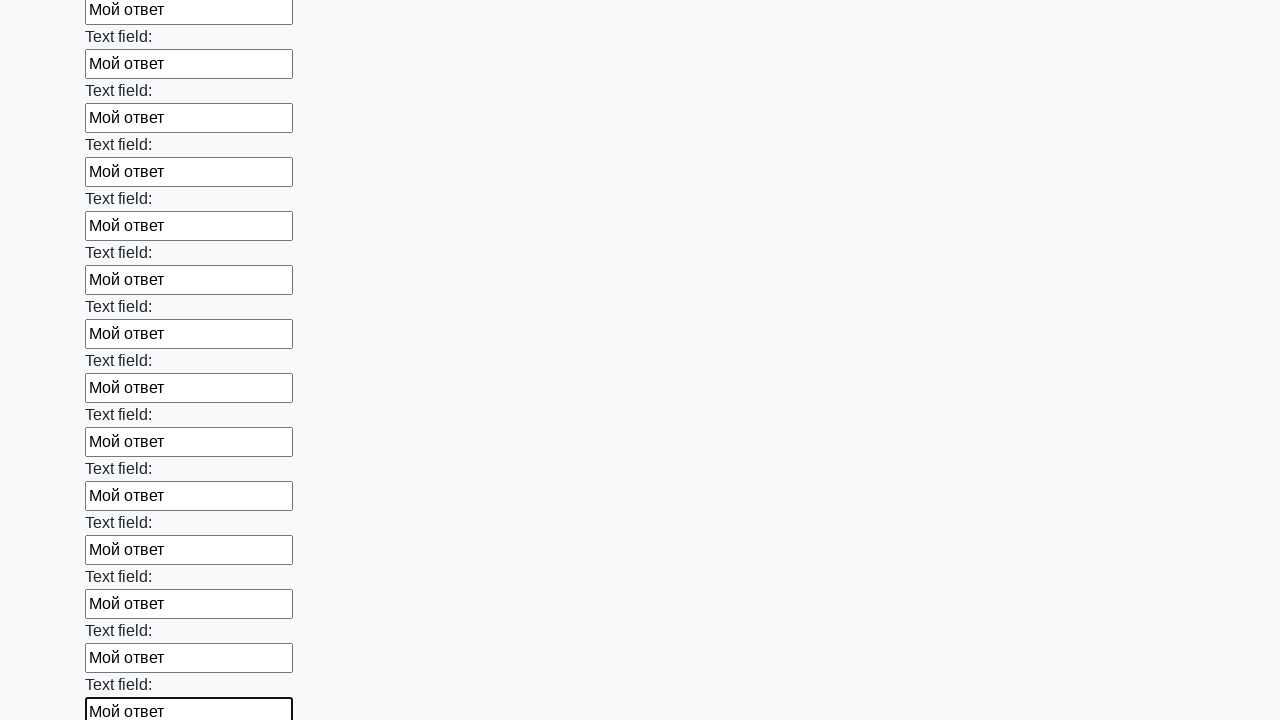

Filled input field with 'Мой ответ' on input >> nth=44
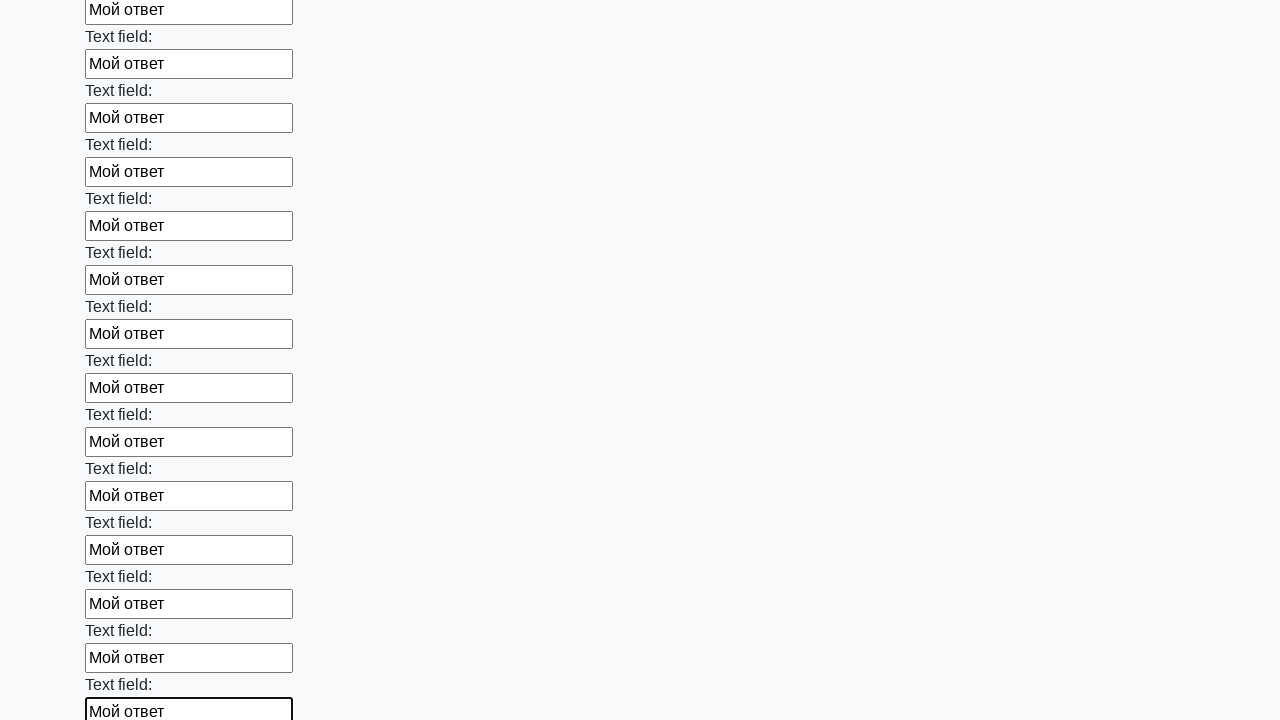

Filled input field with 'Мой ответ' on input >> nth=45
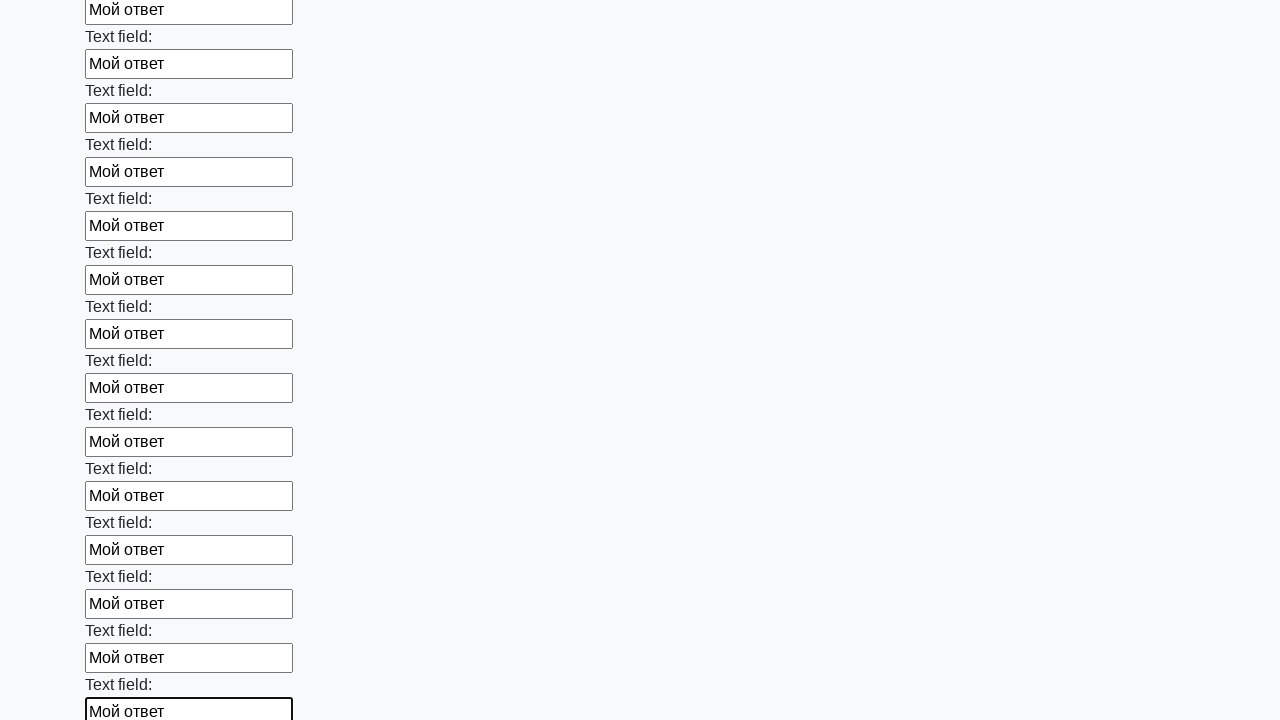

Filled input field with 'Мой ответ' on input >> nth=46
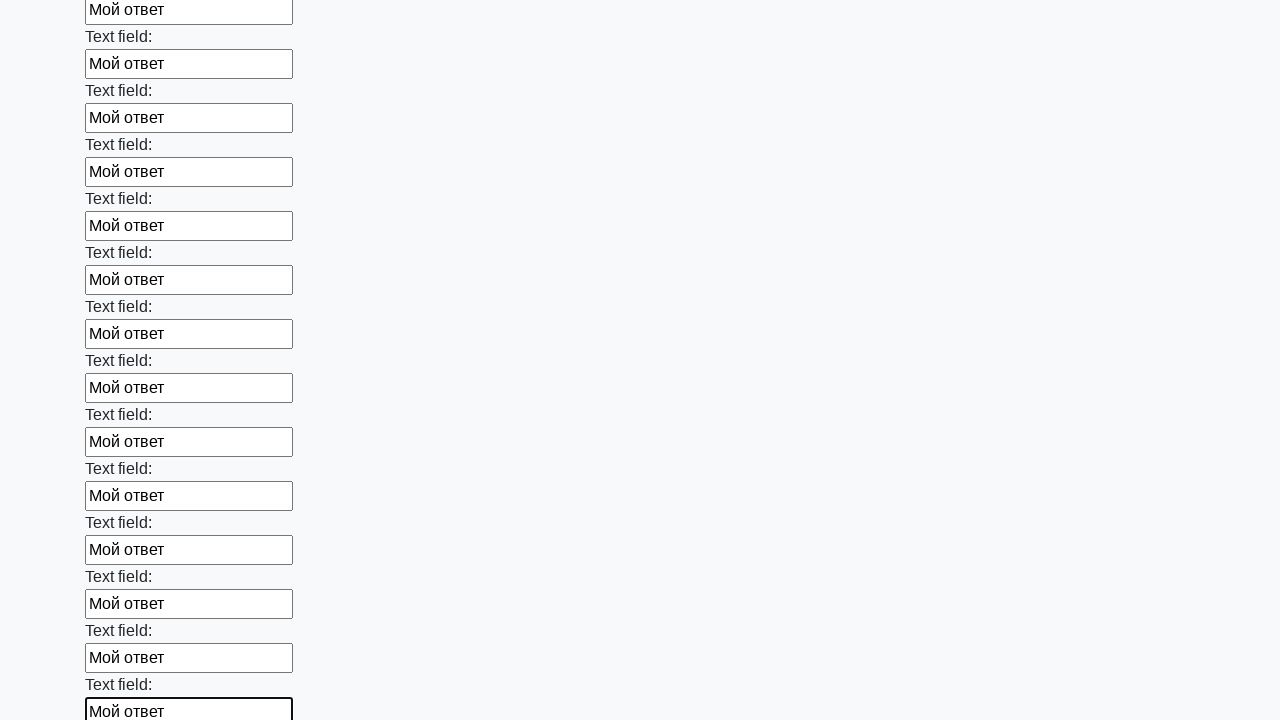

Filled input field with 'Мой ответ' on input >> nth=47
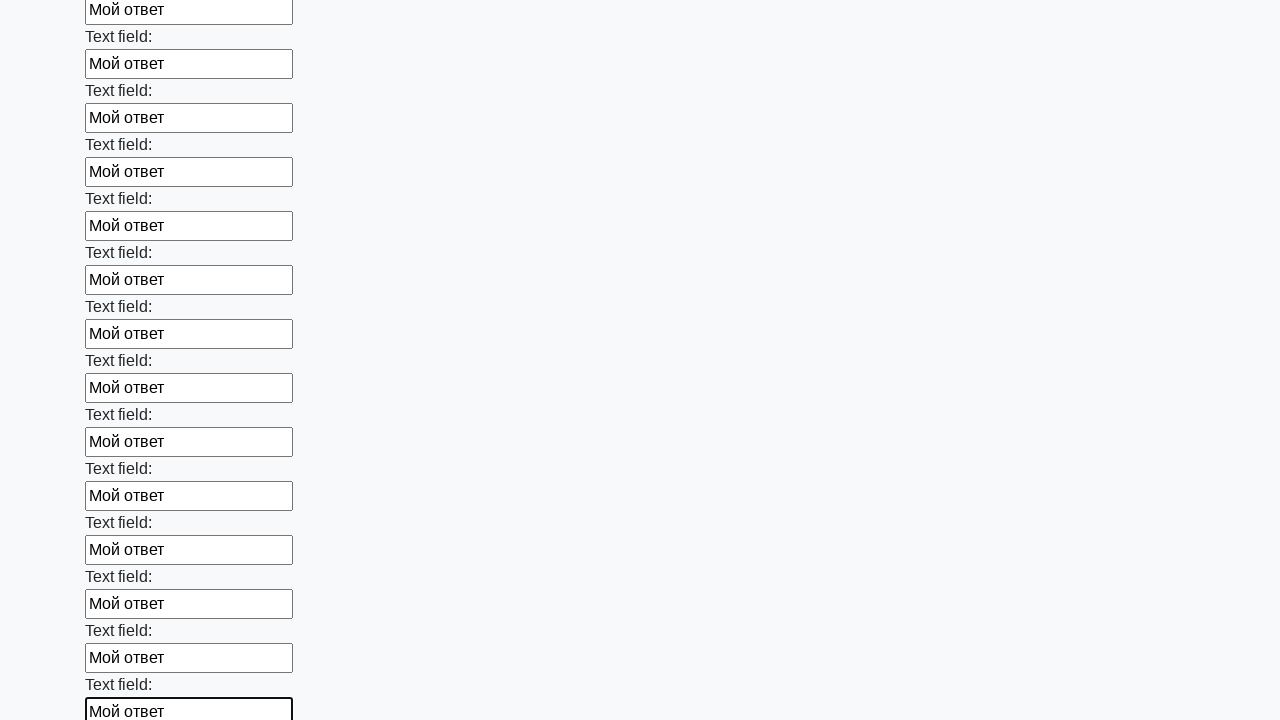

Filled input field with 'Мой ответ' on input >> nth=48
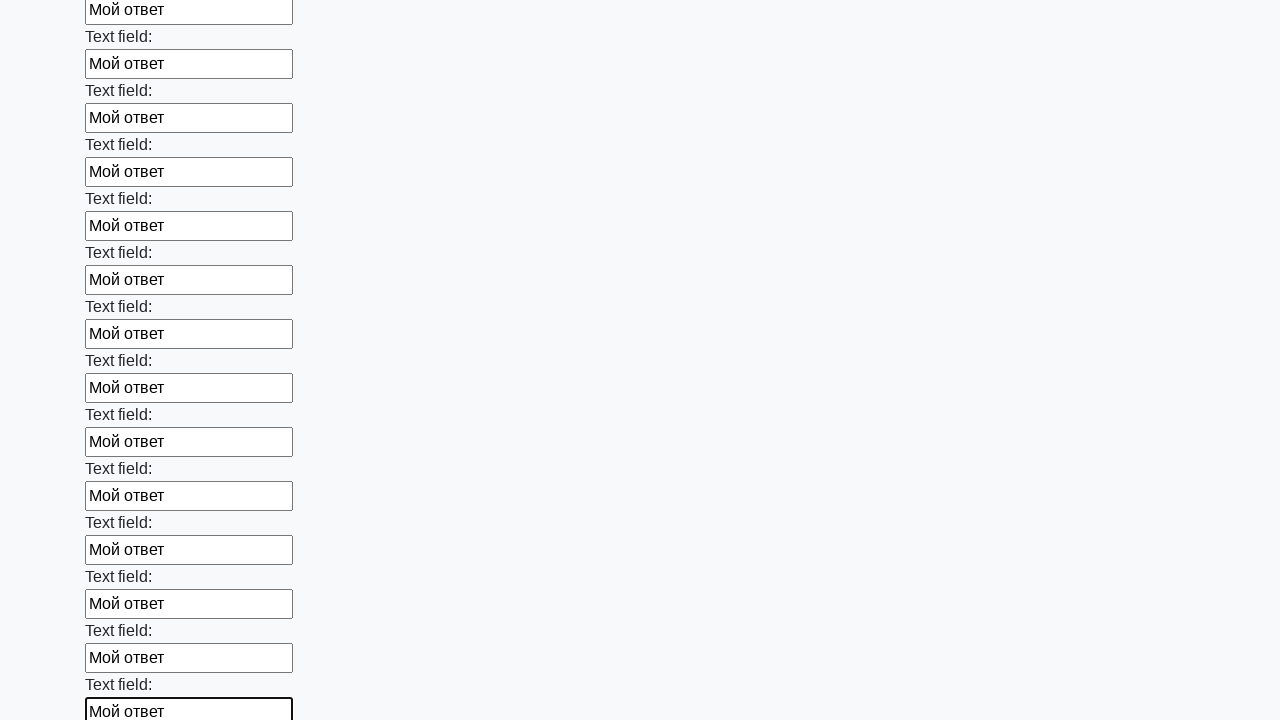

Filled input field with 'Мой ответ' on input >> nth=49
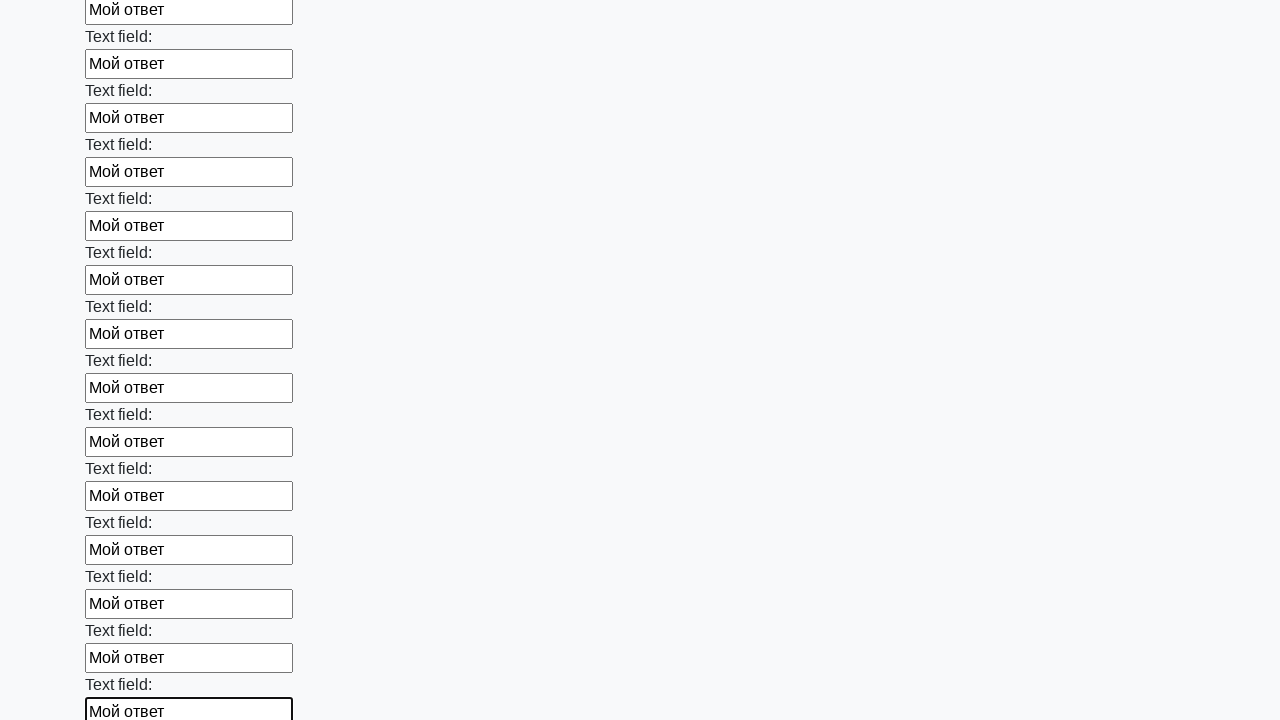

Filled input field with 'Мой ответ' on input >> nth=50
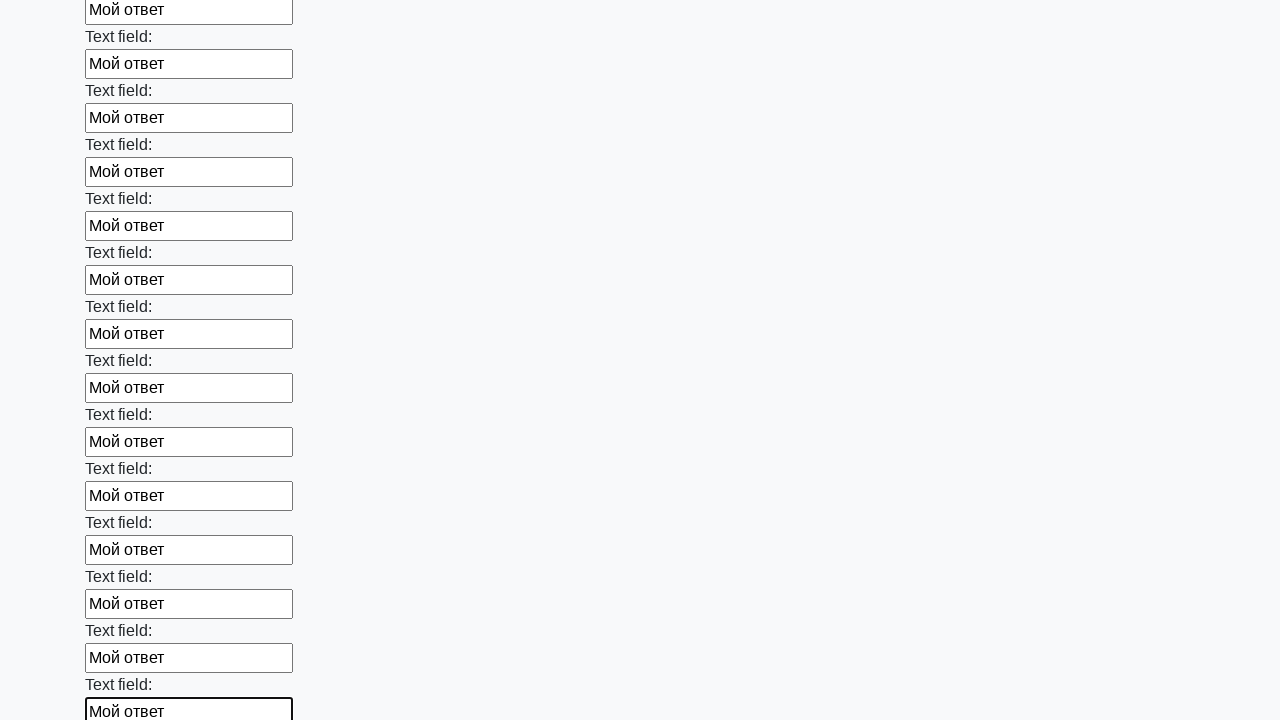

Filled input field with 'Мой ответ' on input >> nth=51
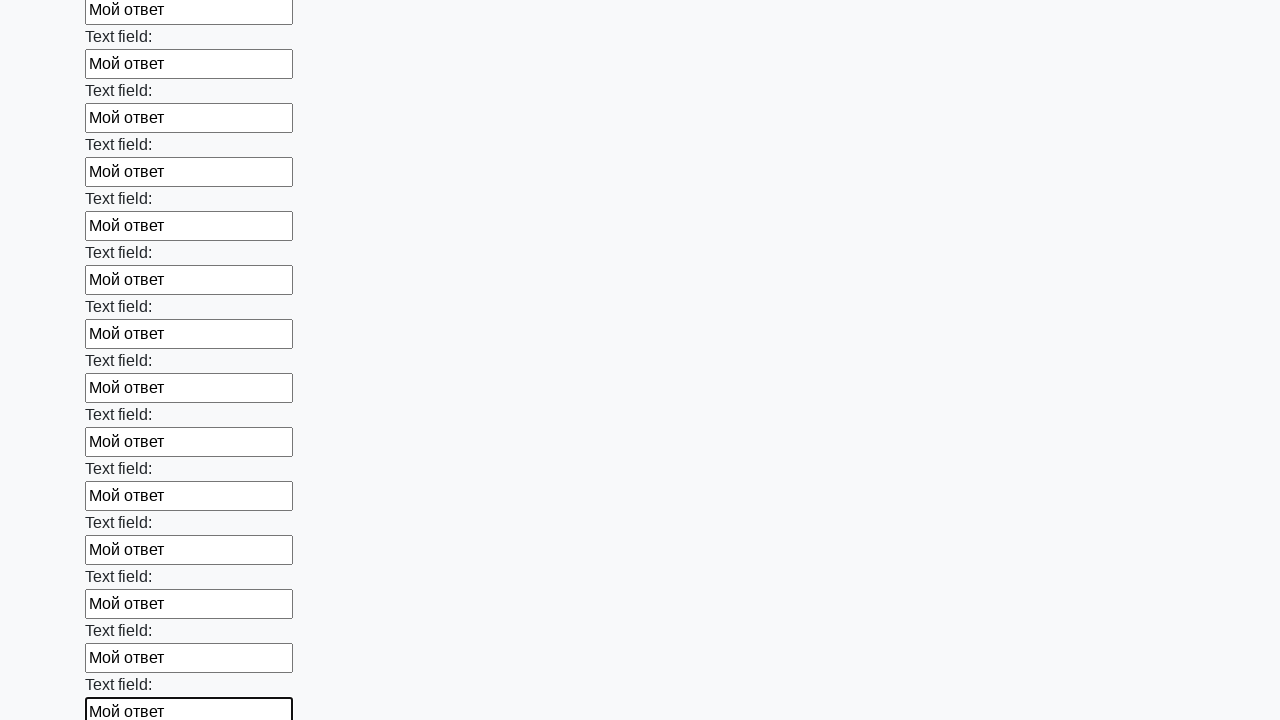

Filled input field with 'Мой ответ' on input >> nth=52
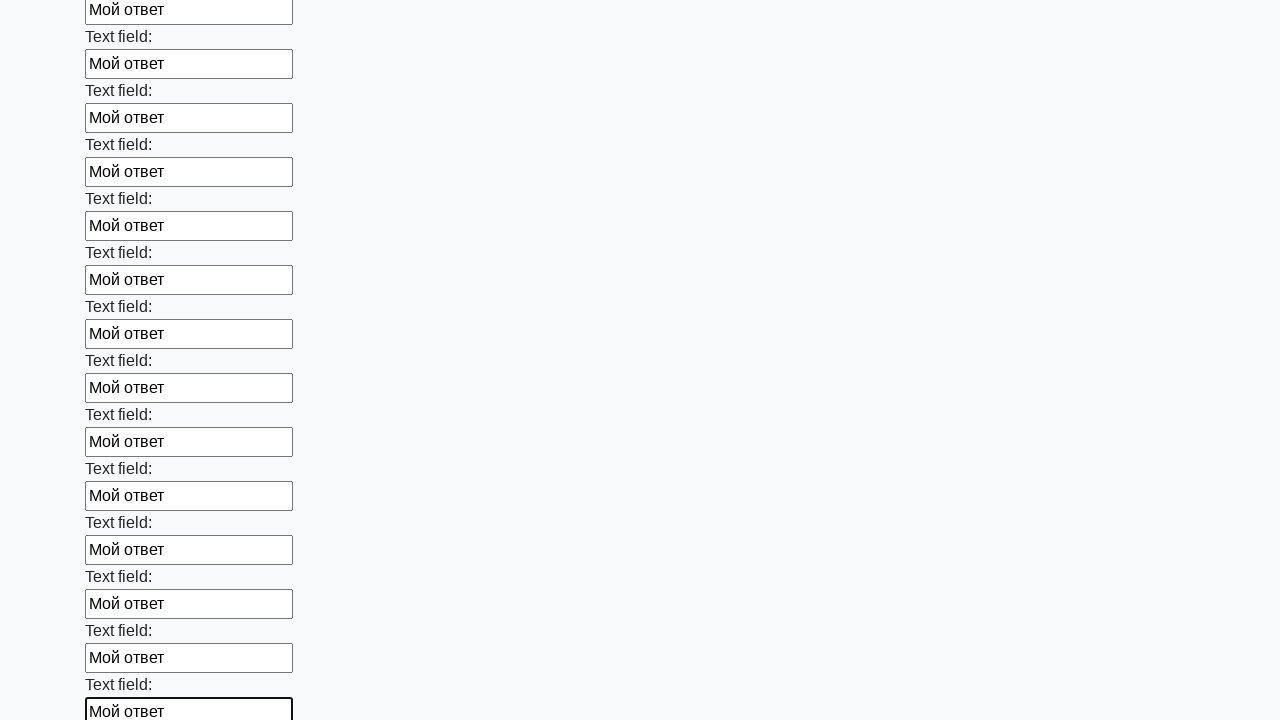

Filled input field with 'Мой ответ' on input >> nth=53
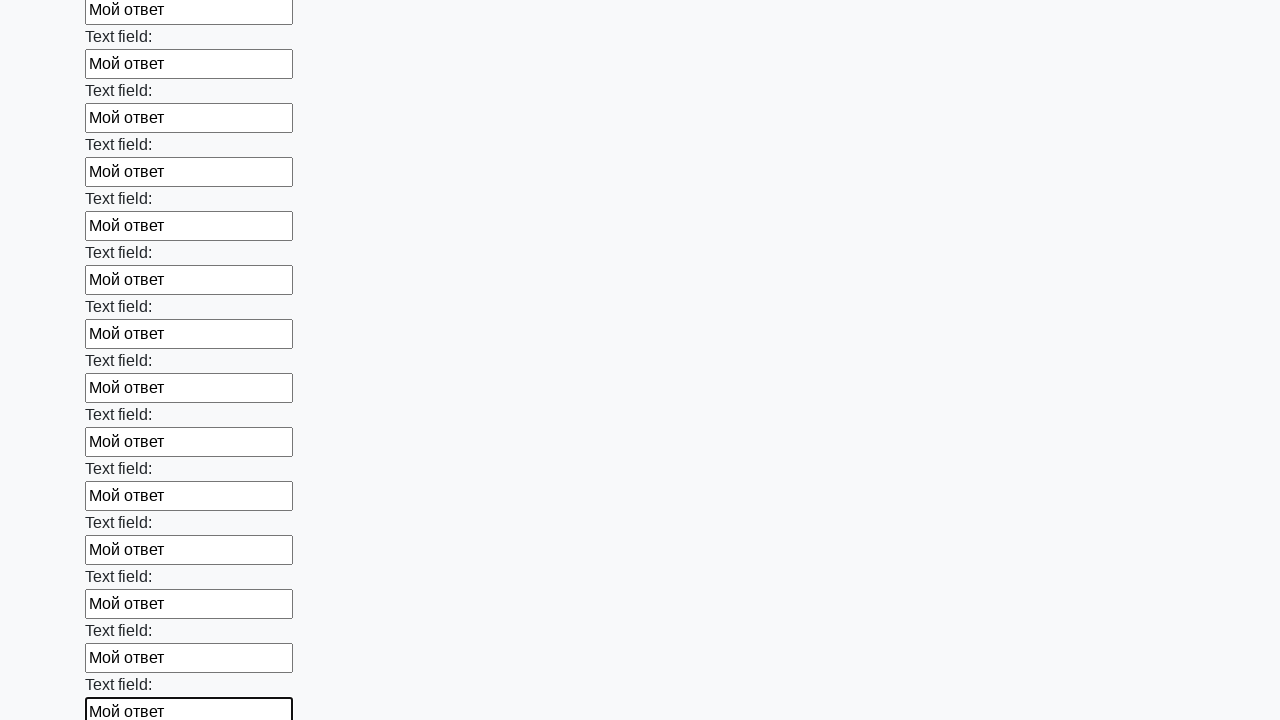

Filled input field with 'Мой ответ' on input >> nth=54
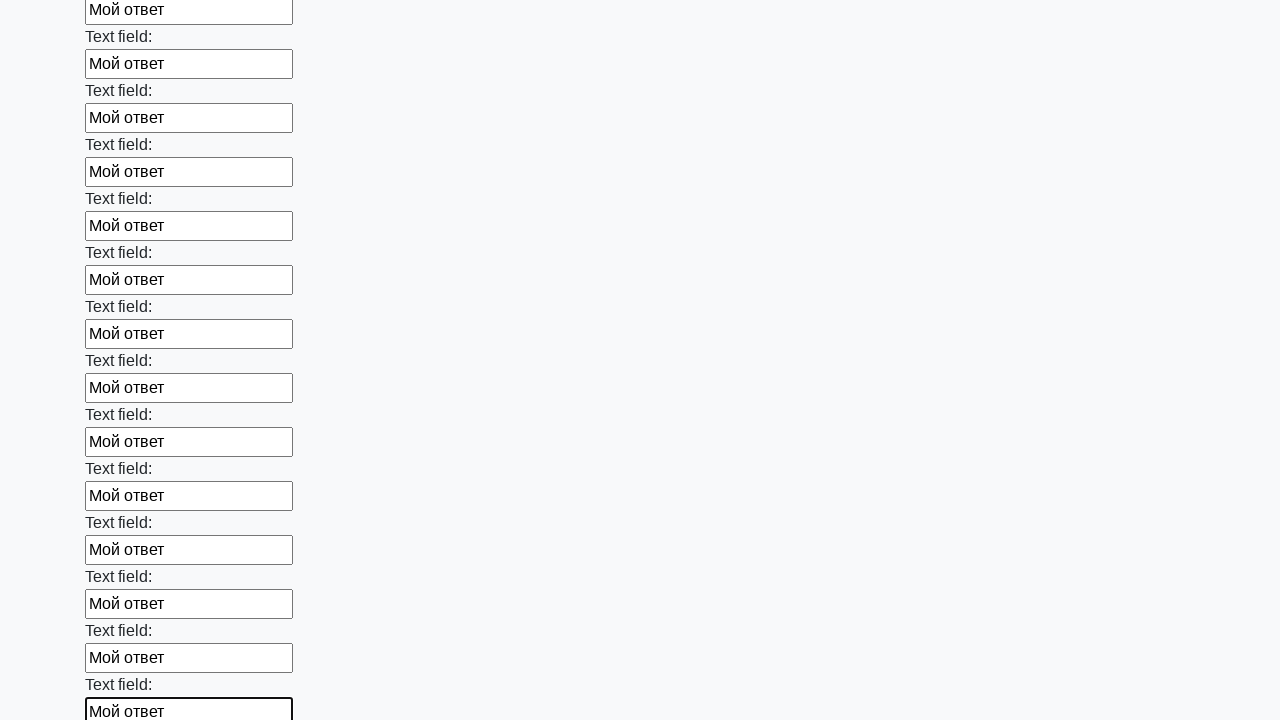

Filled input field with 'Мой ответ' on input >> nth=55
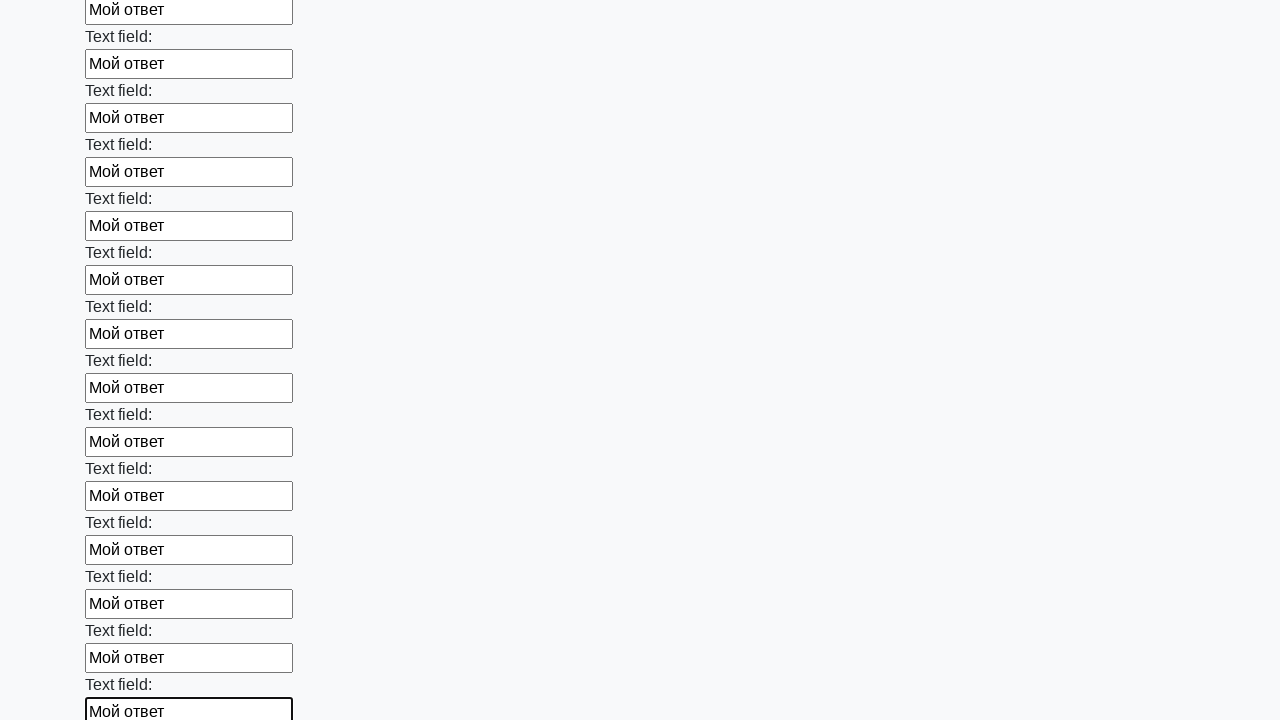

Filled input field with 'Мой ответ' on input >> nth=56
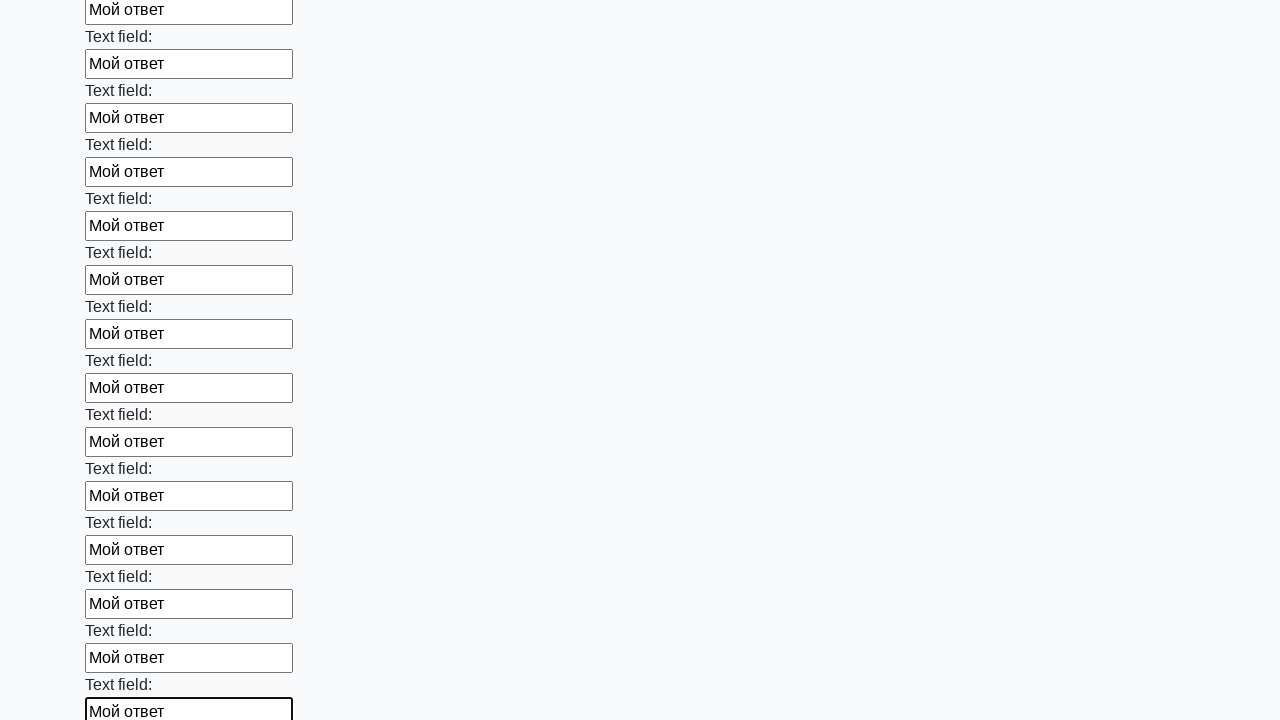

Filled input field with 'Мой ответ' on input >> nth=57
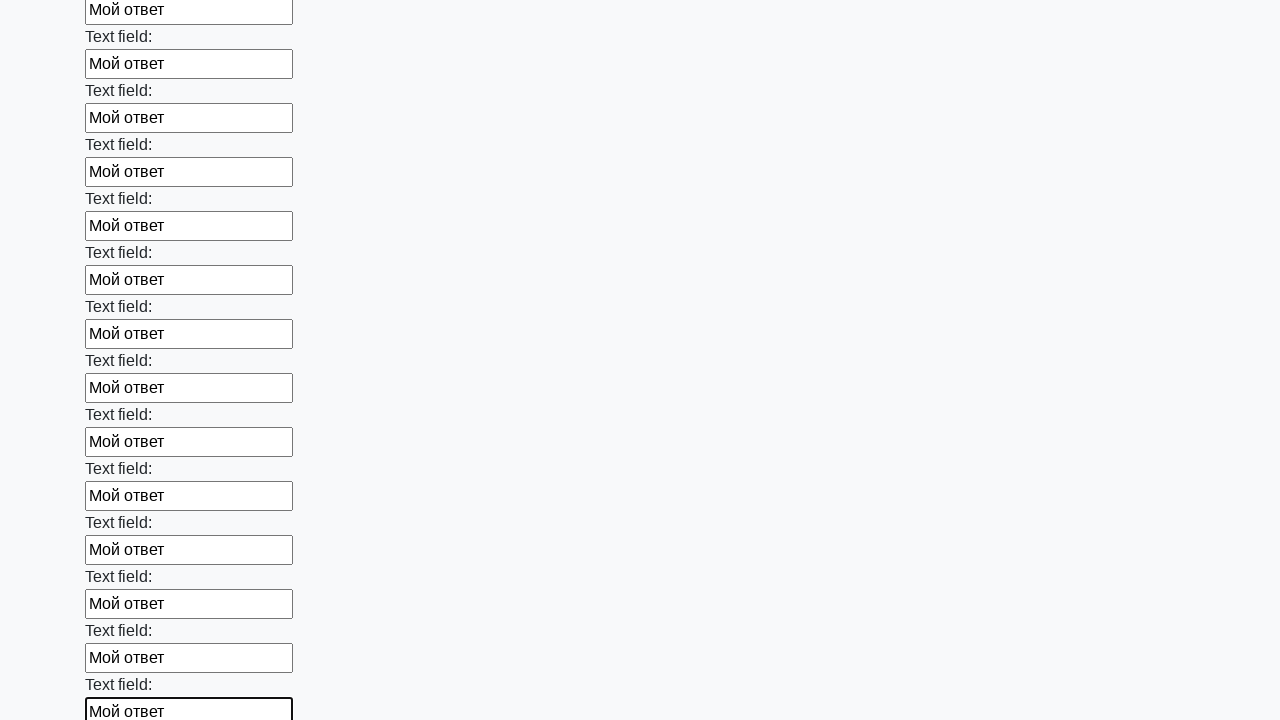

Filled input field with 'Мой ответ' on input >> nth=58
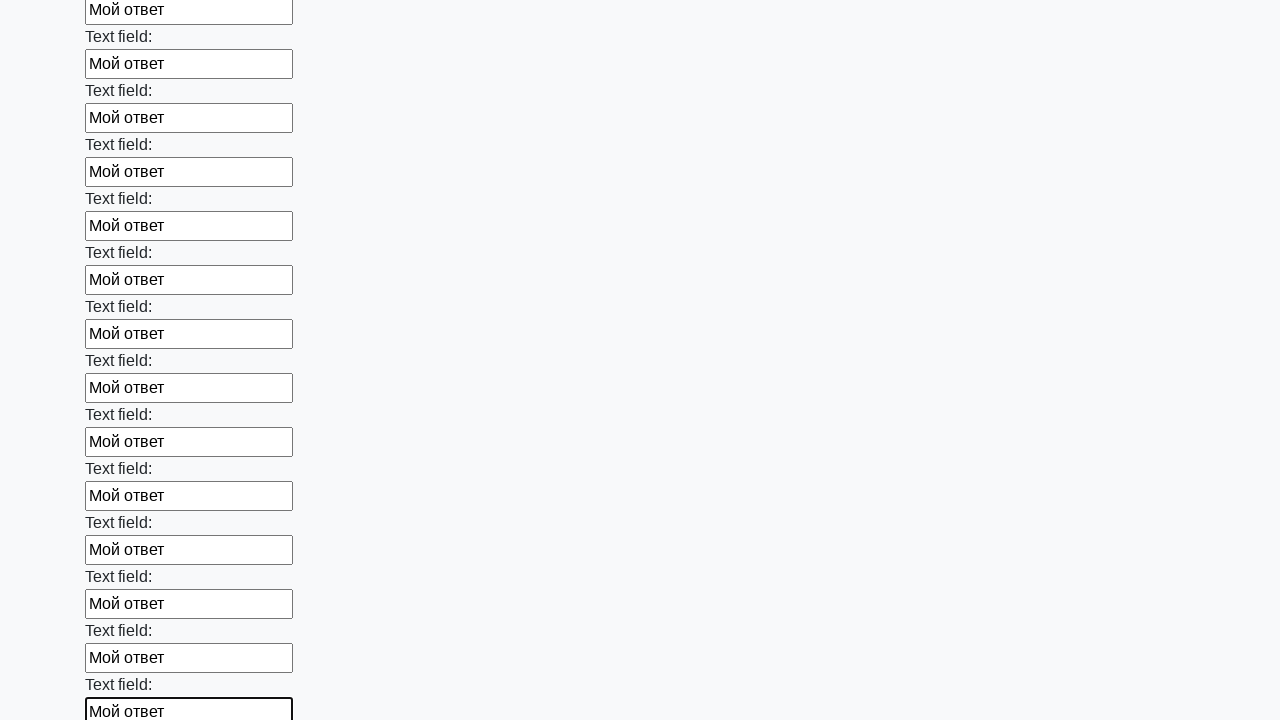

Filled input field with 'Мой ответ' on input >> nth=59
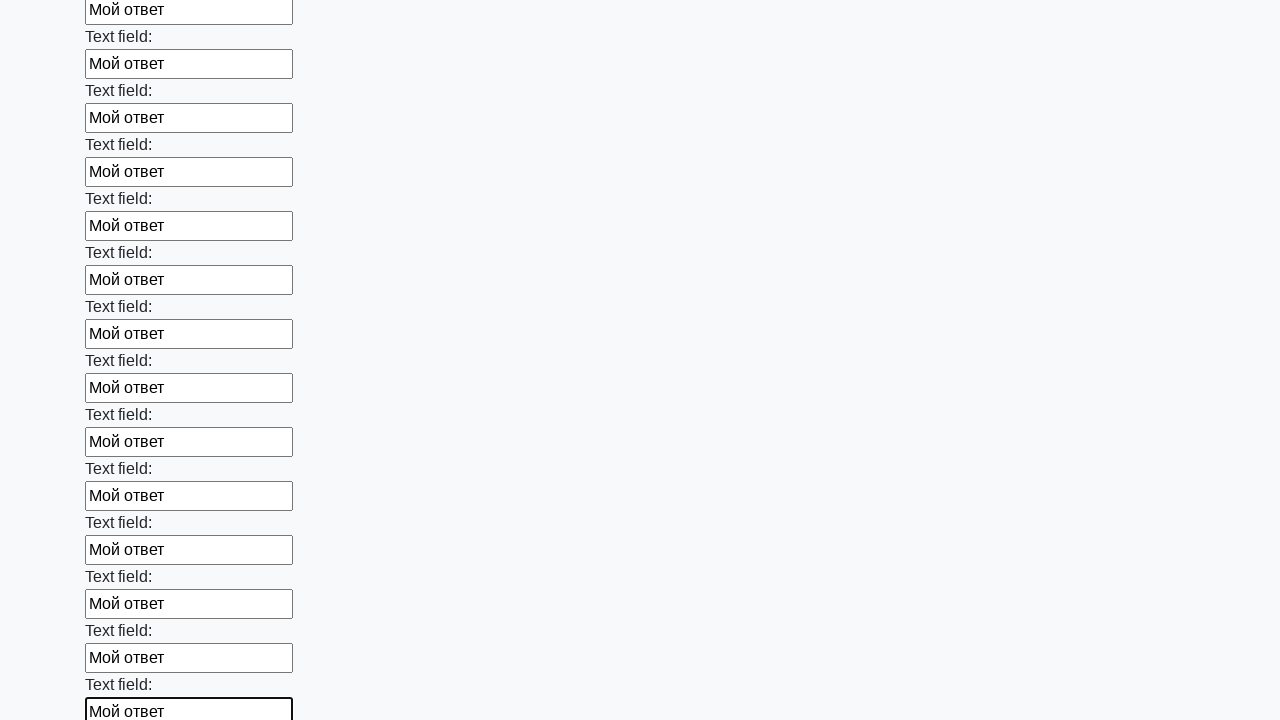

Filled input field with 'Мой ответ' on input >> nth=60
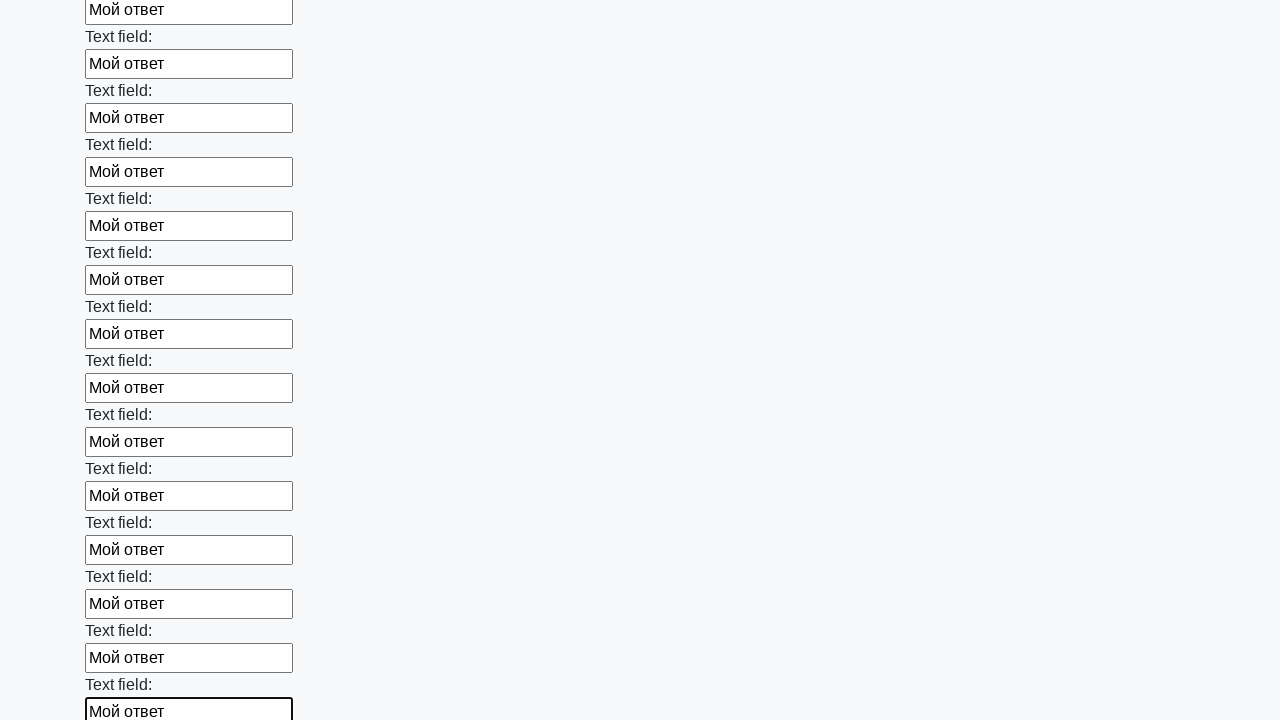

Filled input field with 'Мой ответ' on input >> nth=61
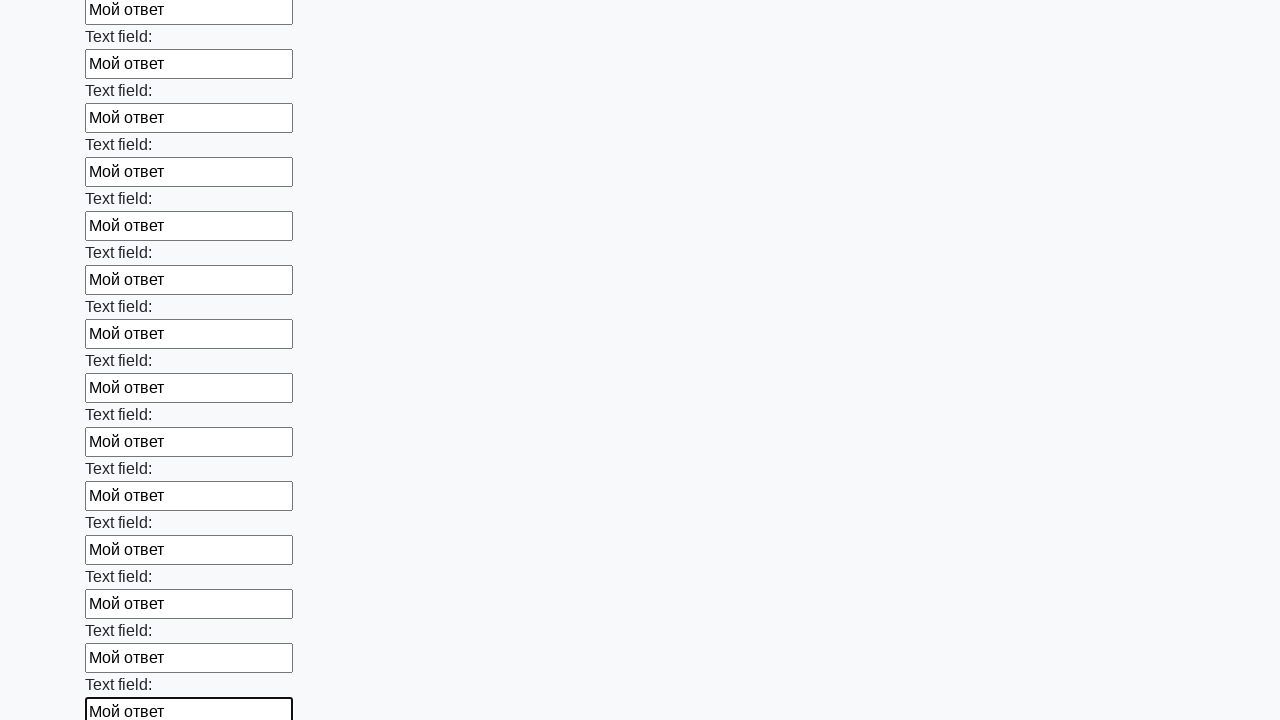

Filled input field with 'Мой ответ' on input >> nth=62
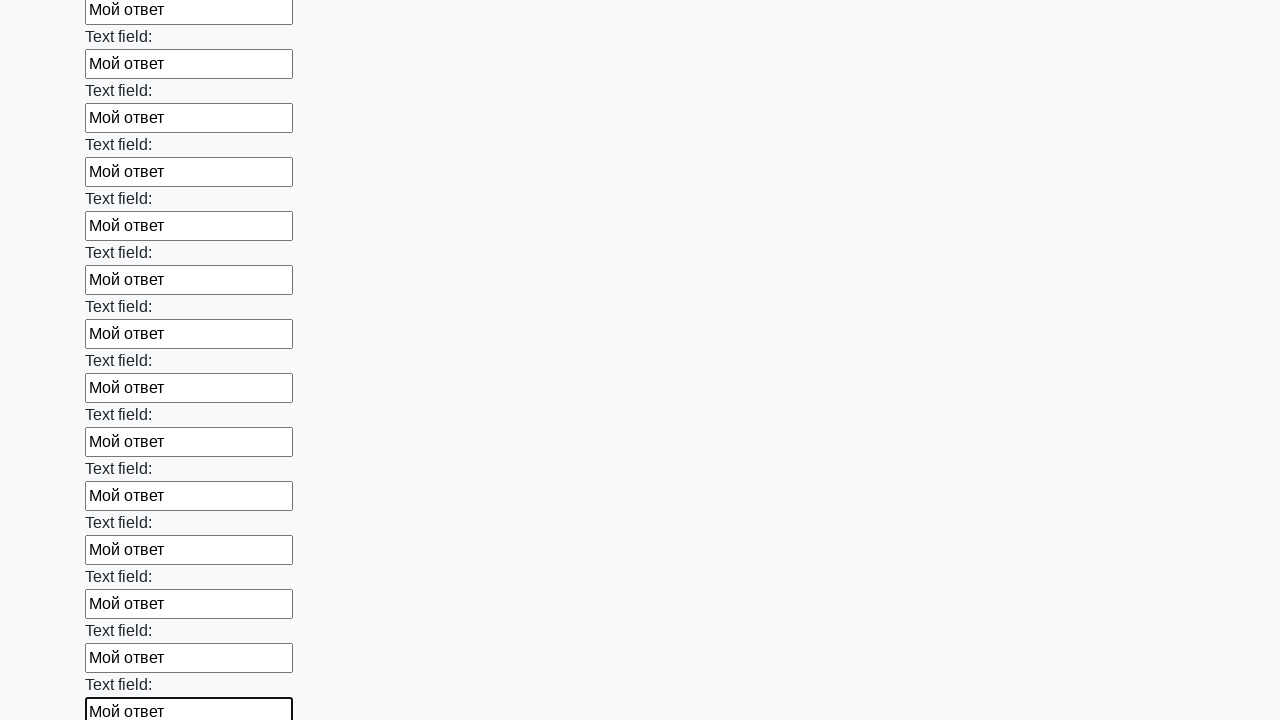

Filled input field with 'Мой ответ' on input >> nth=63
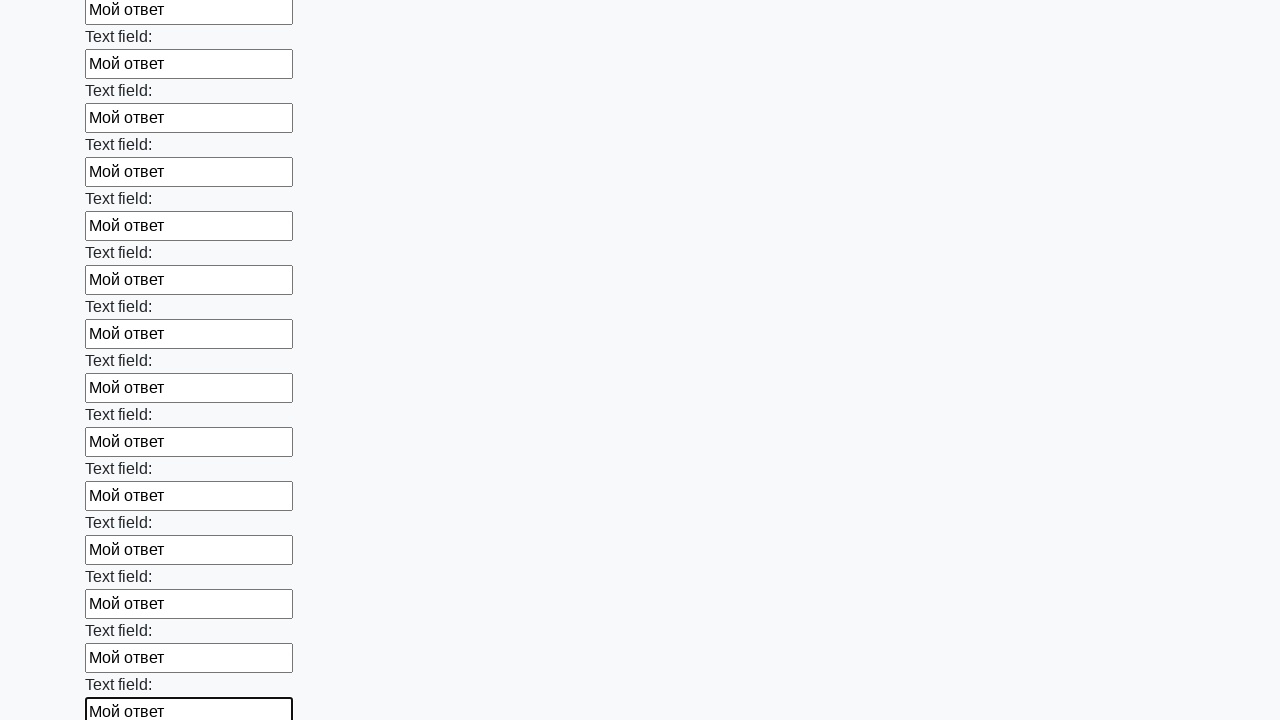

Filled input field with 'Мой ответ' on input >> nth=64
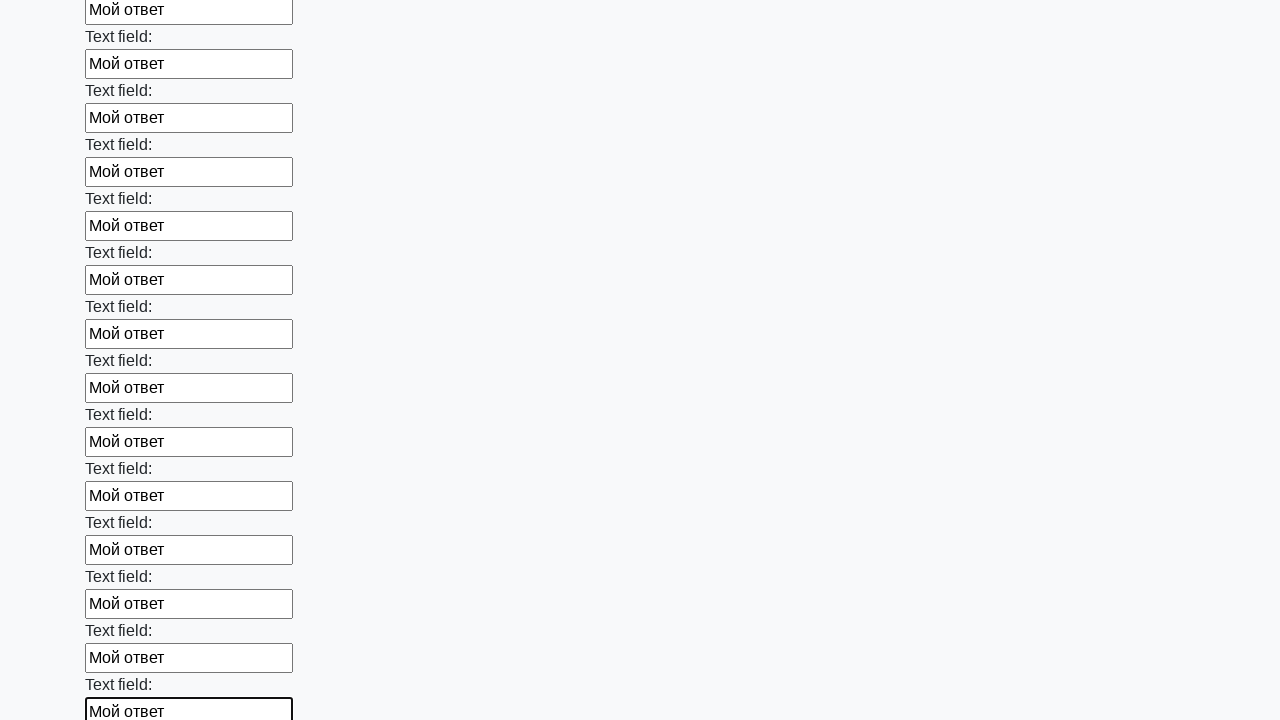

Filled input field with 'Мой ответ' on input >> nth=65
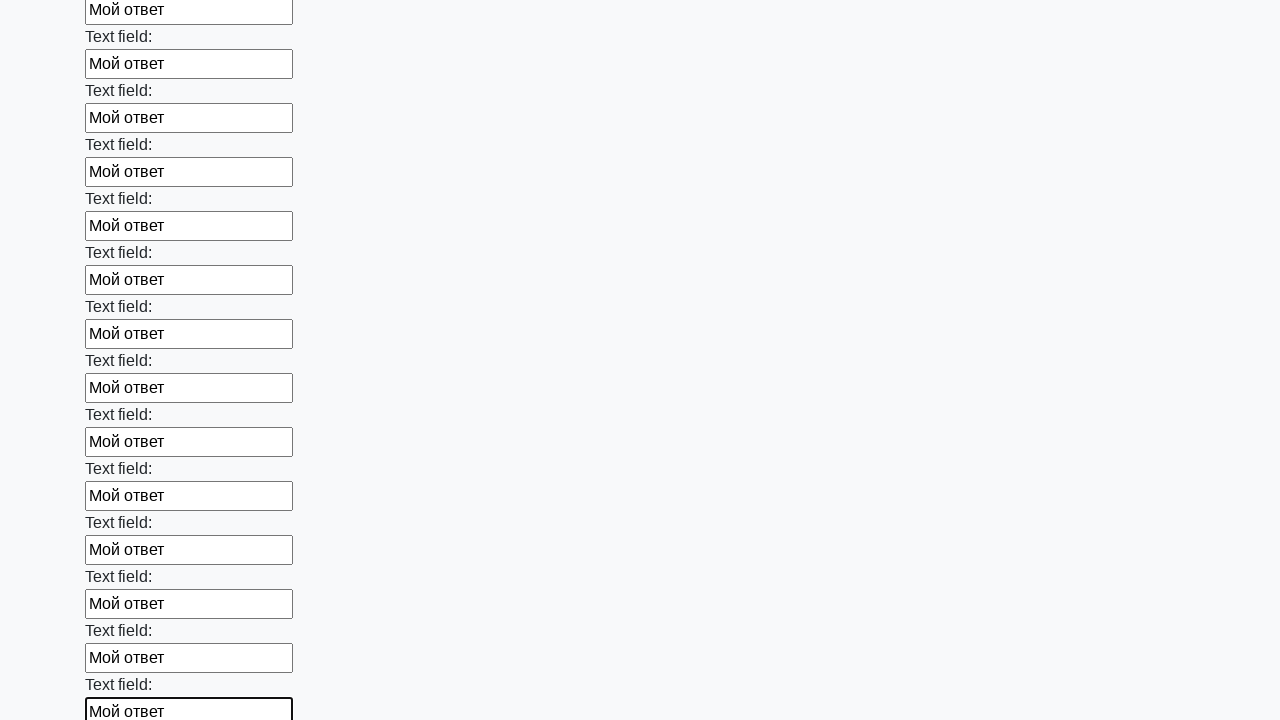

Filled input field with 'Мой ответ' on input >> nth=66
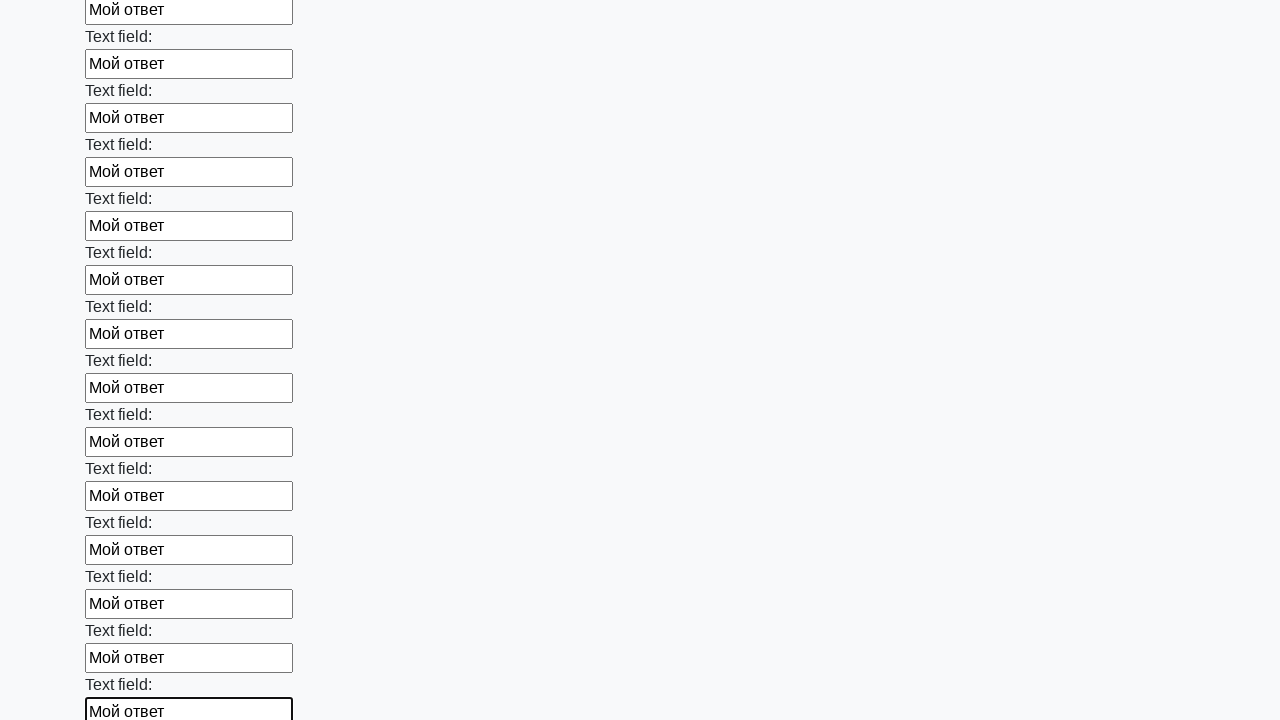

Filled input field with 'Мой ответ' on input >> nth=67
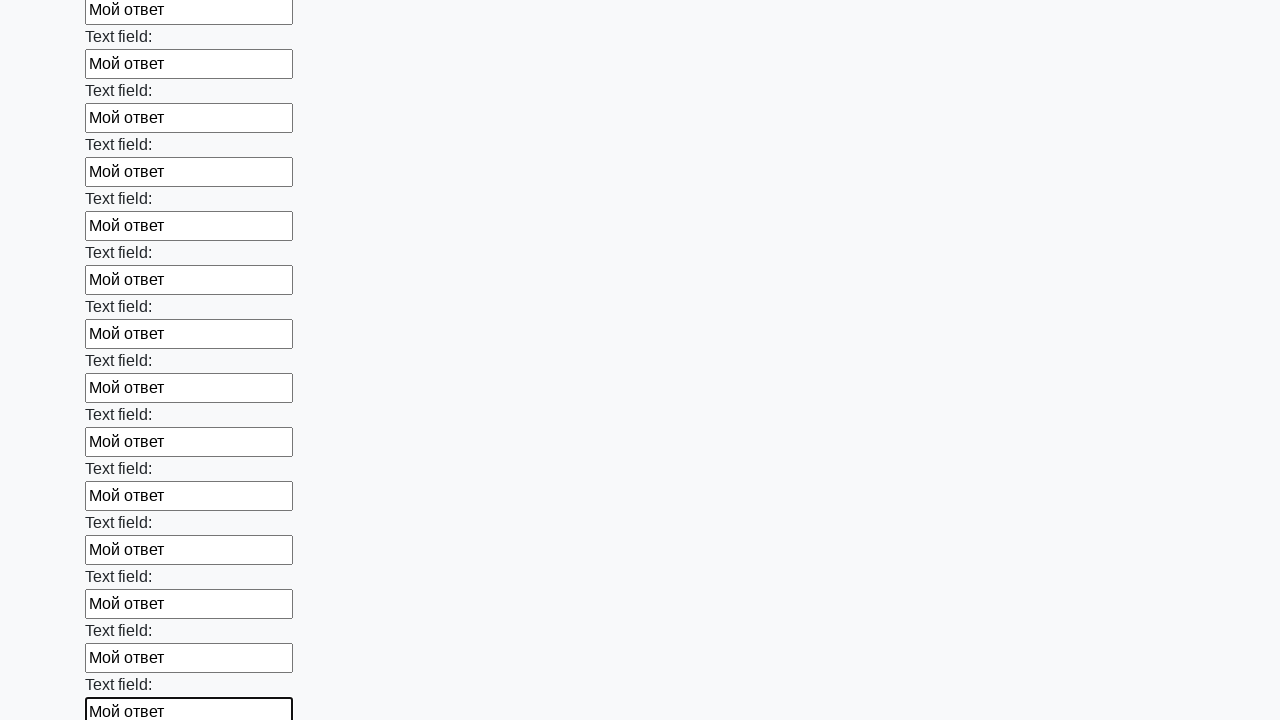

Filled input field with 'Мой ответ' on input >> nth=68
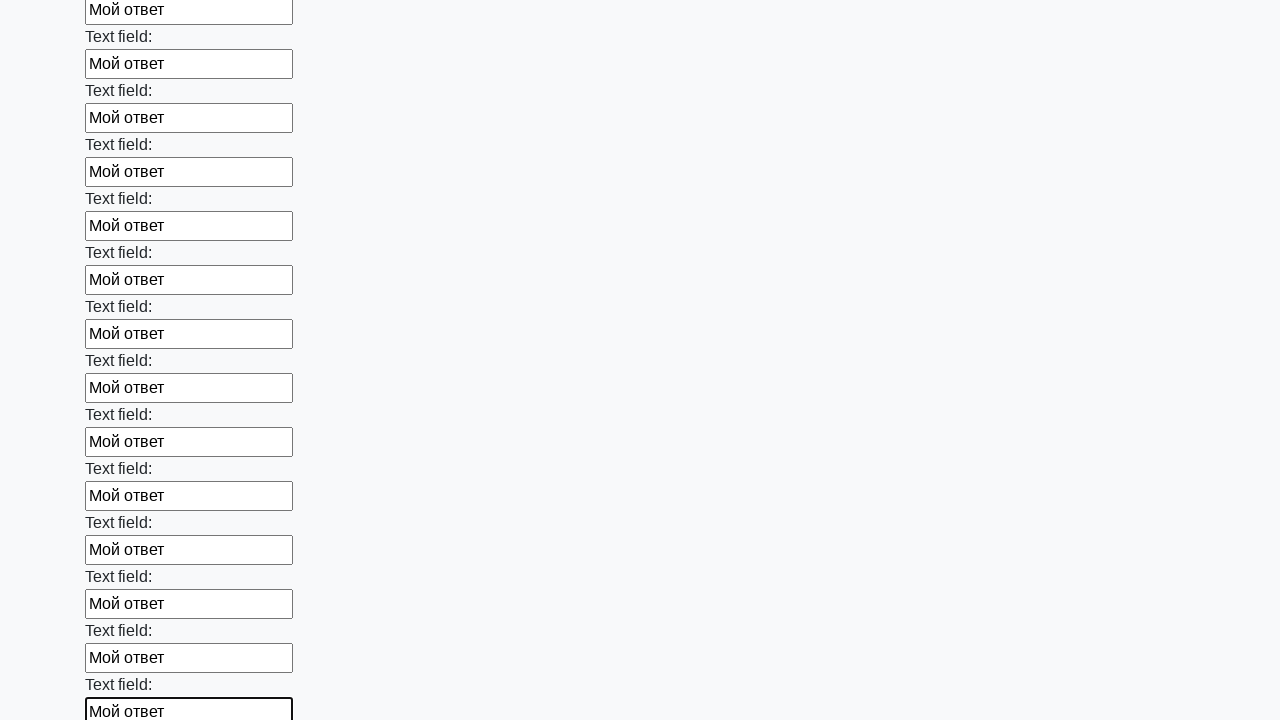

Filled input field with 'Мой ответ' on input >> nth=69
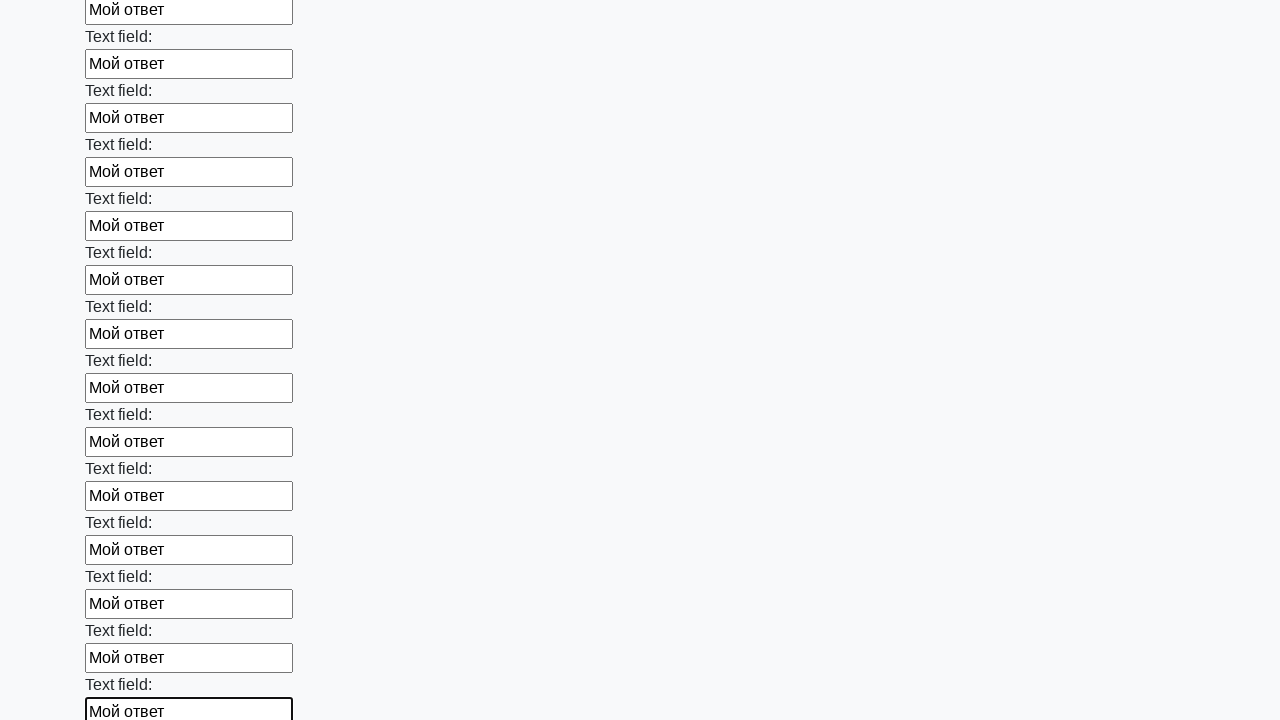

Filled input field with 'Мой ответ' on input >> nth=70
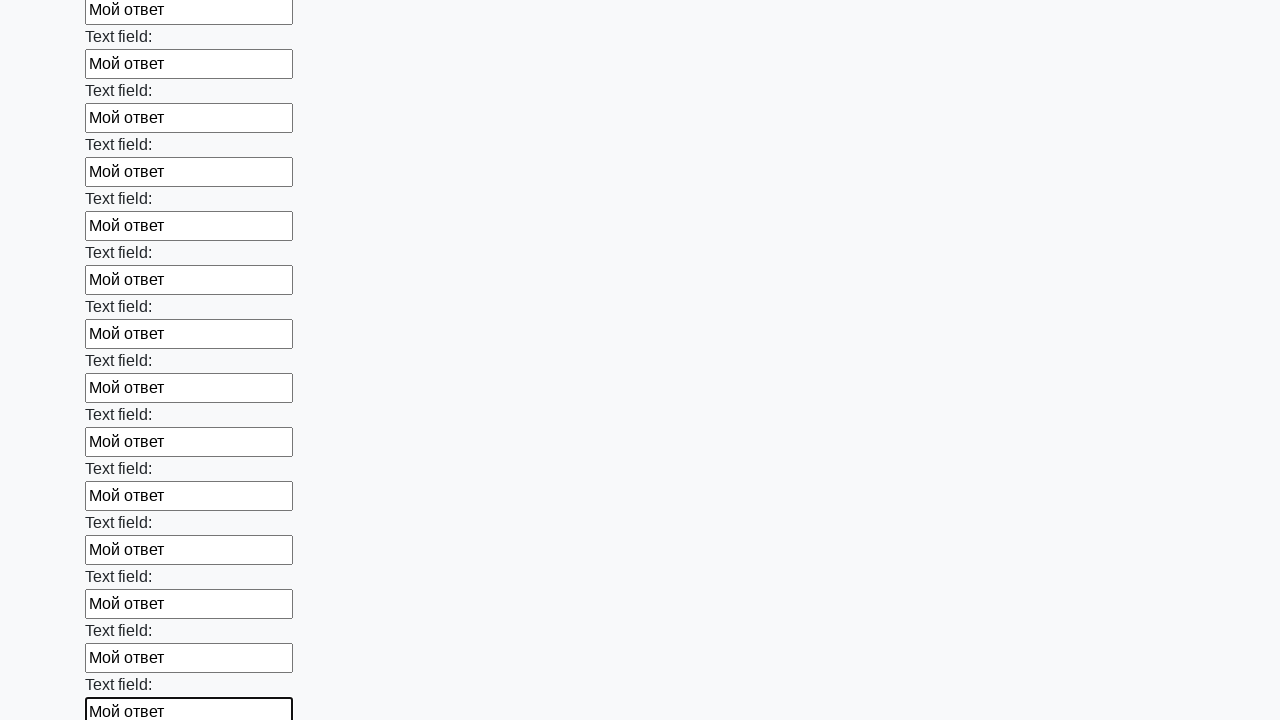

Filled input field with 'Мой ответ' on input >> nth=71
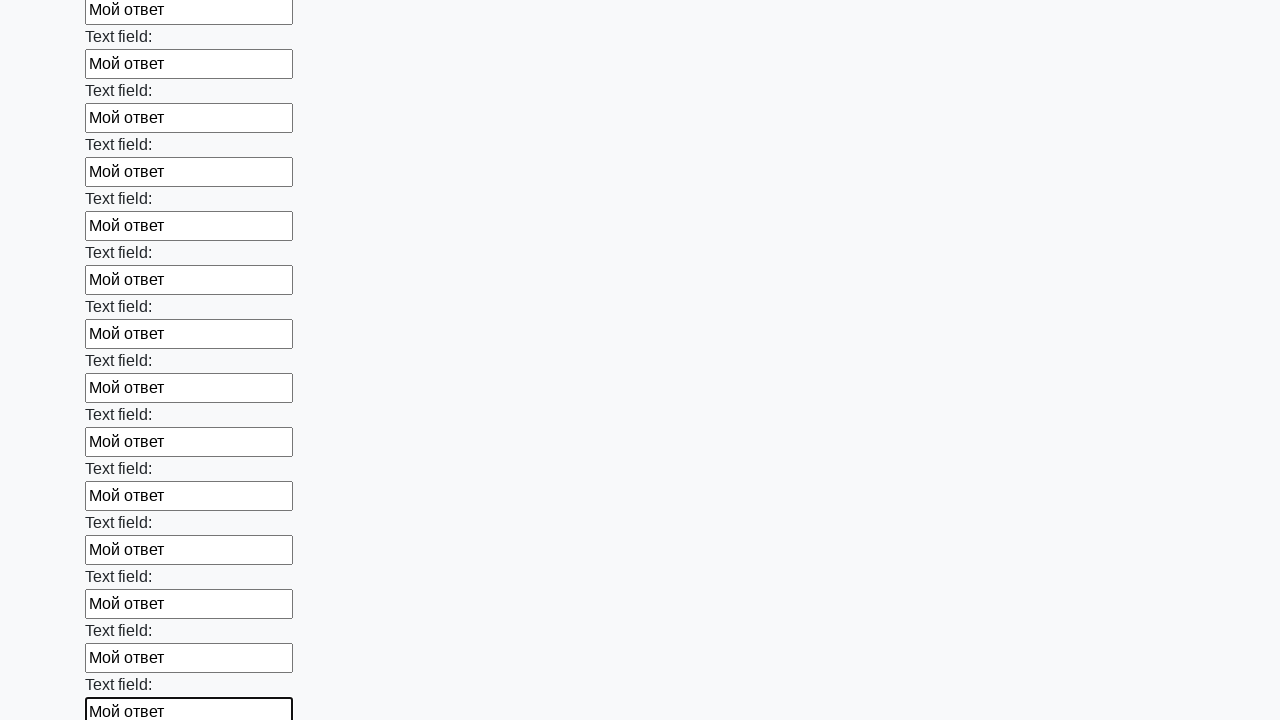

Filled input field with 'Мой ответ' on input >> nth=72
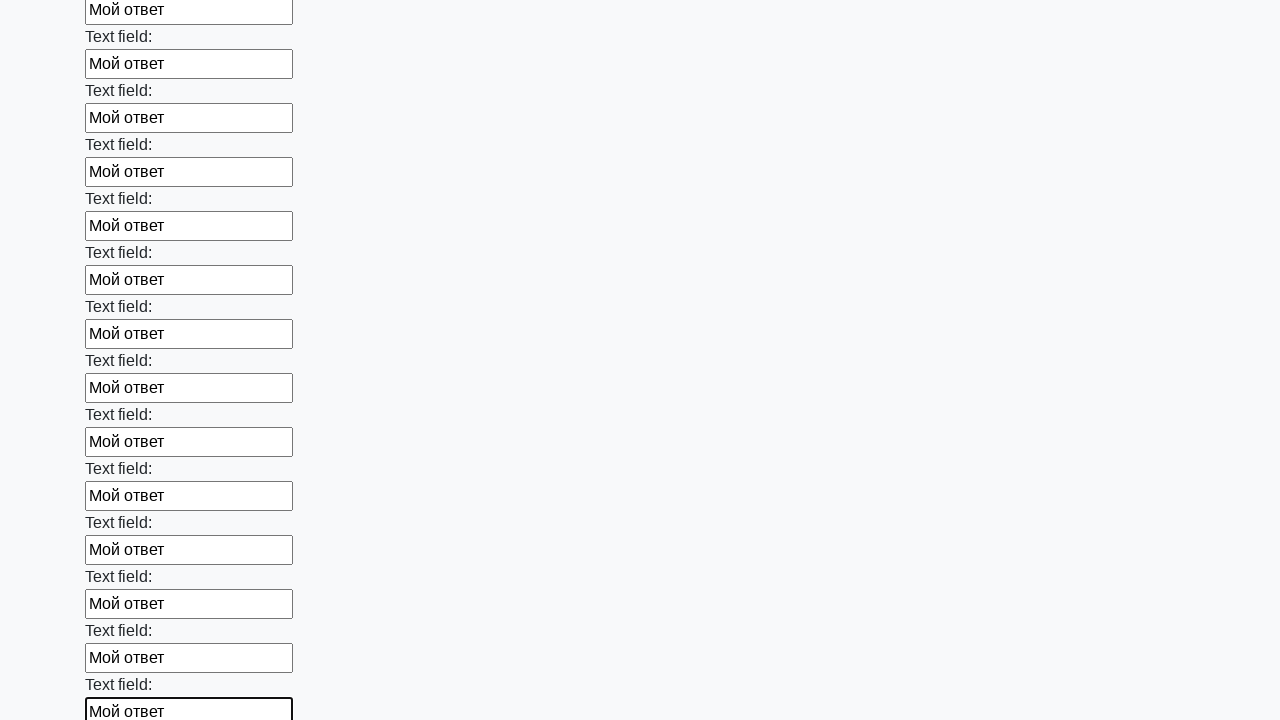

Filled input field with 'Мой ответ' on input >> nth=73
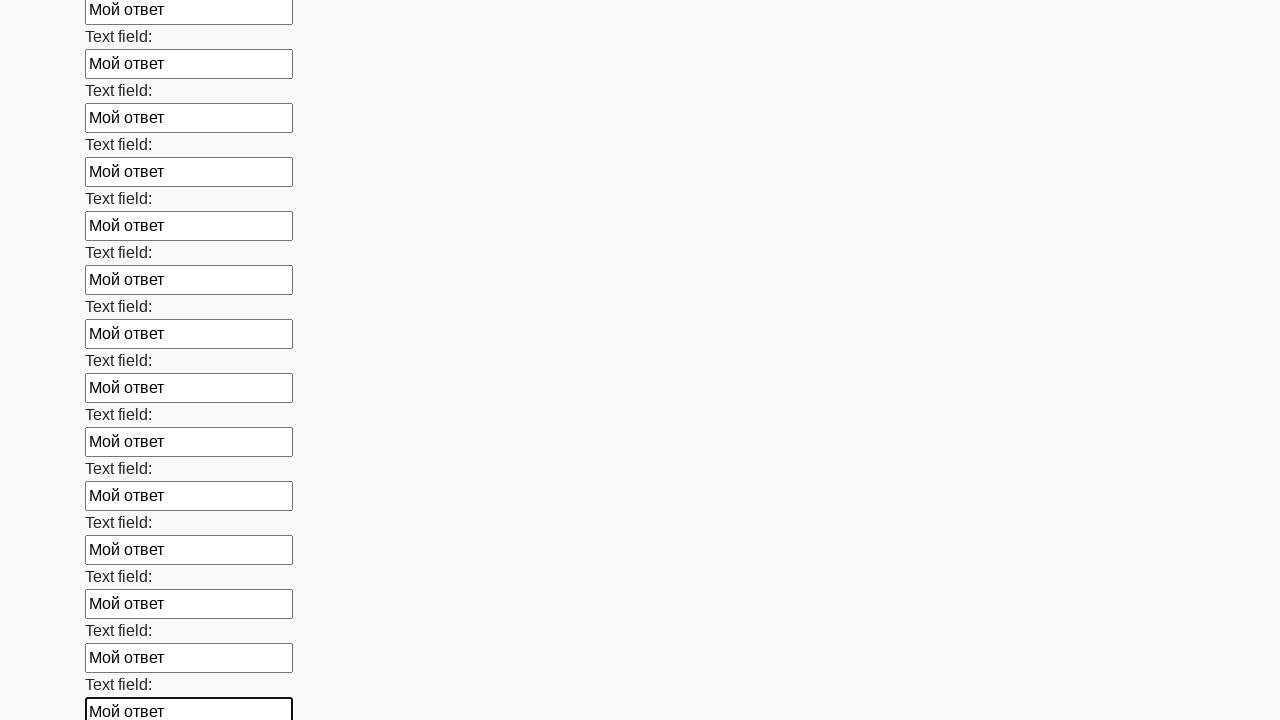

Filled input field with 'Мой ответ' on input >> nth=74
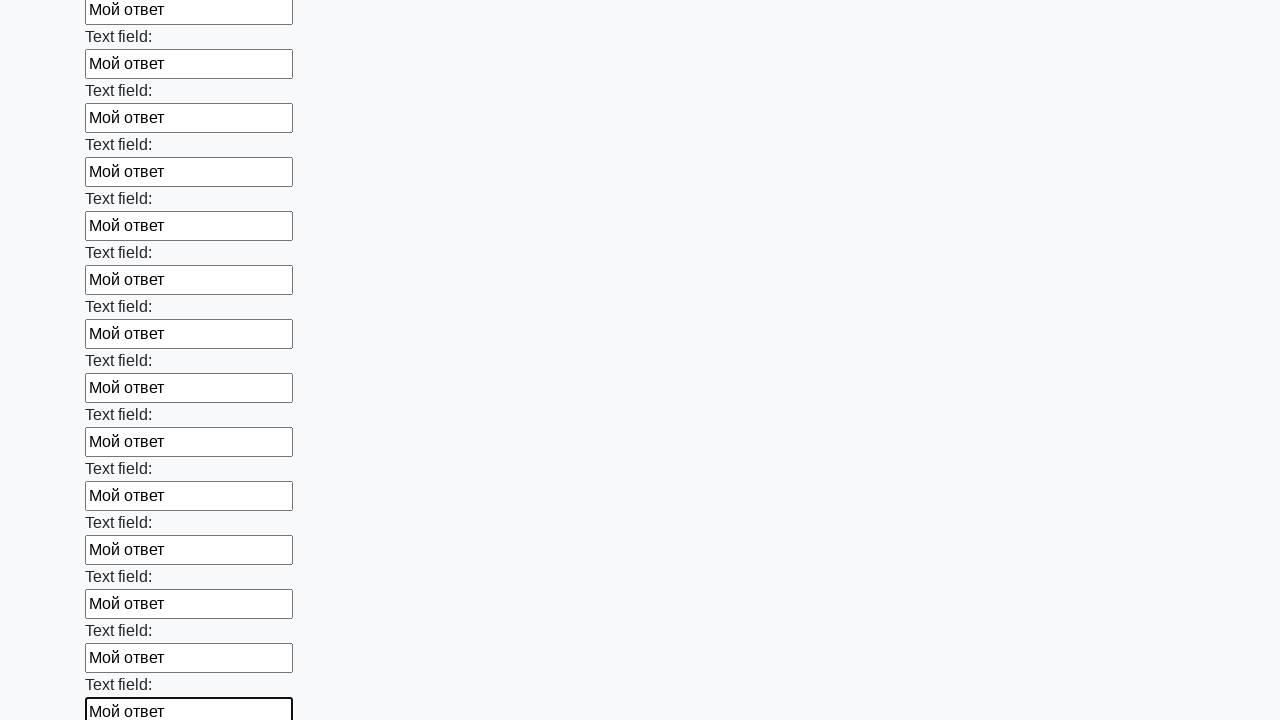

Filled input field with 'Мой ответ' on input >> nth=75
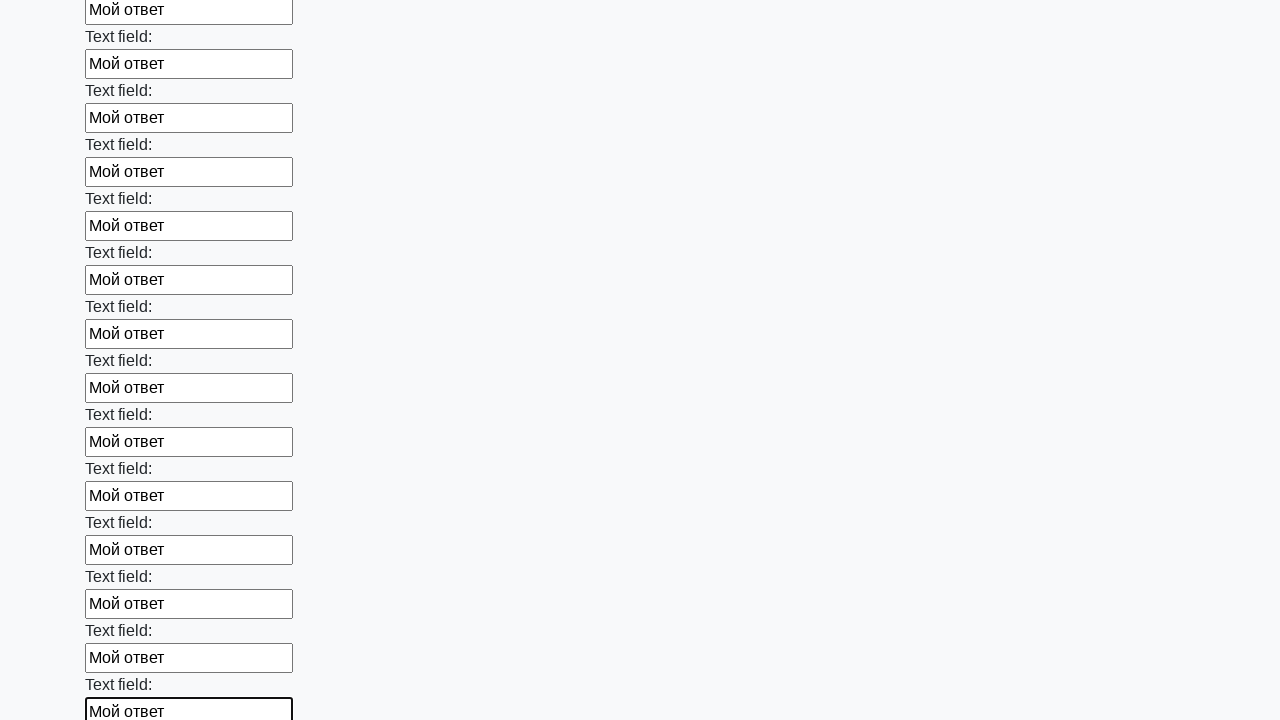

Filled input field with 'Мой ответ' on input >> nth=76
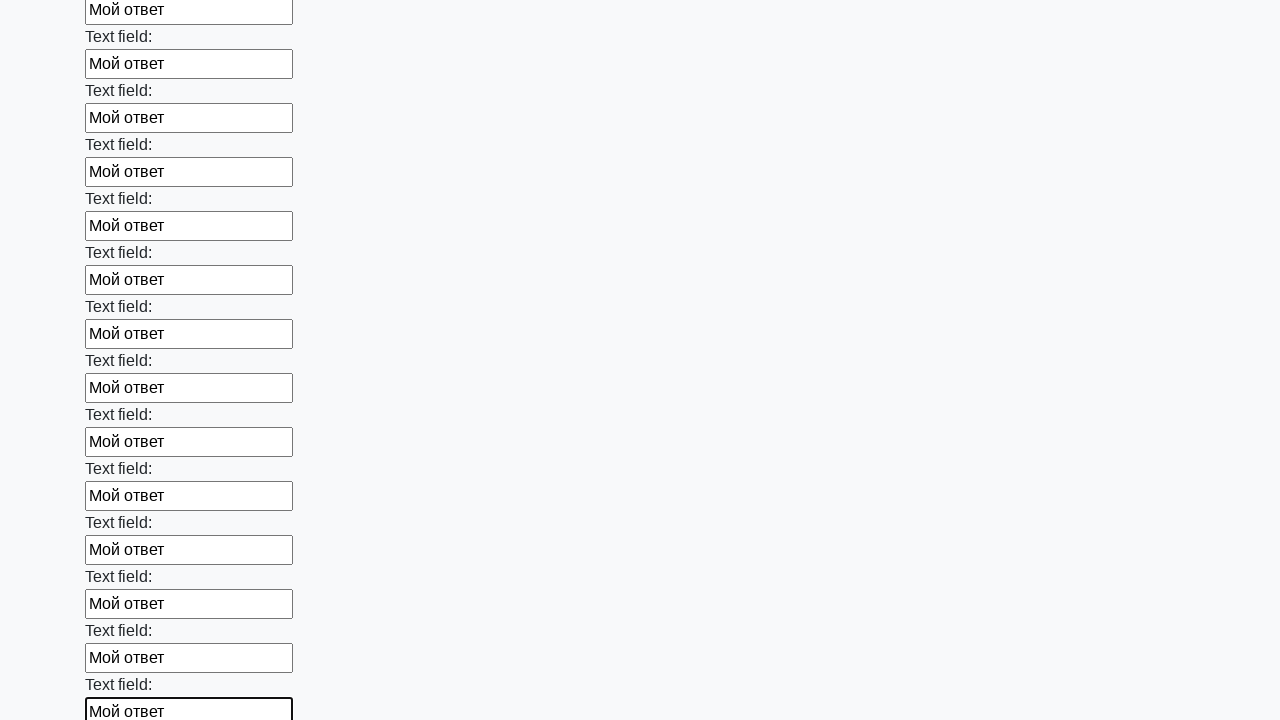

Filled input field with 'Мой ответ' on input >> nth=77
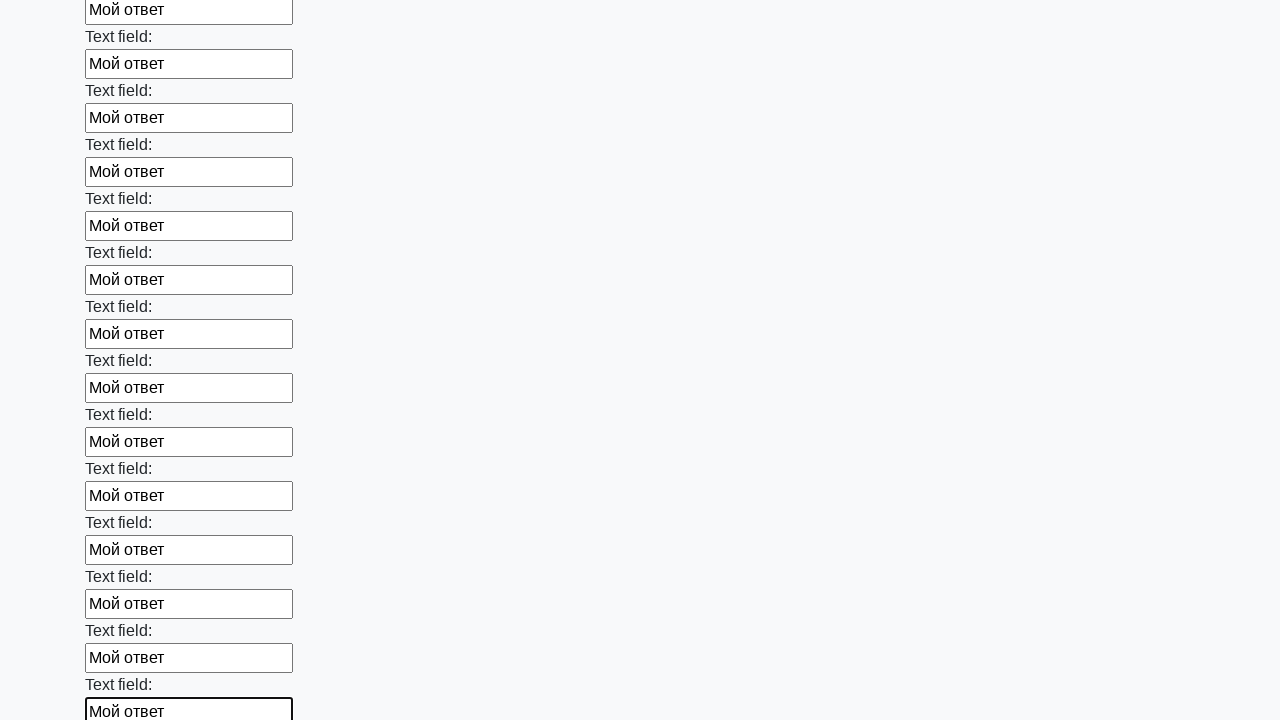

Filled input field with 'Мой ответ' on input >> nth=78
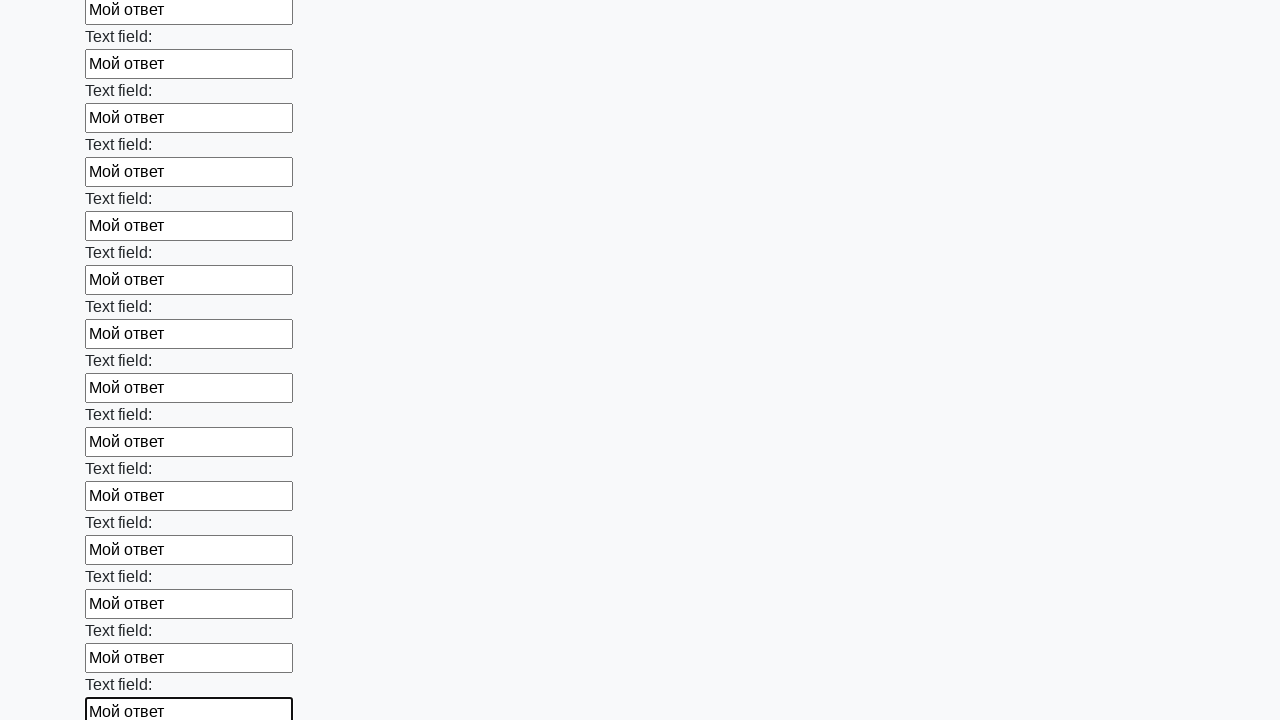

Filled input field with 'Мой ответ' on input >> nth=79
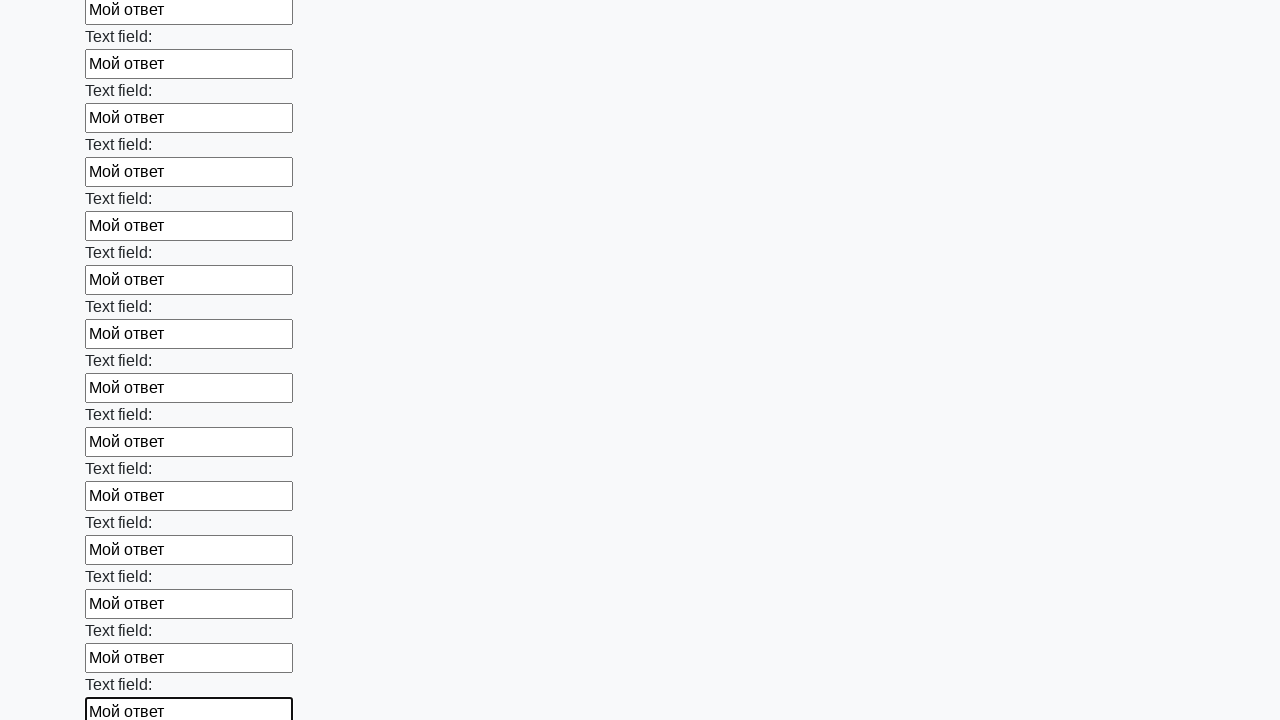

Filled input field with 'Мой ответ' on input >> nth=80
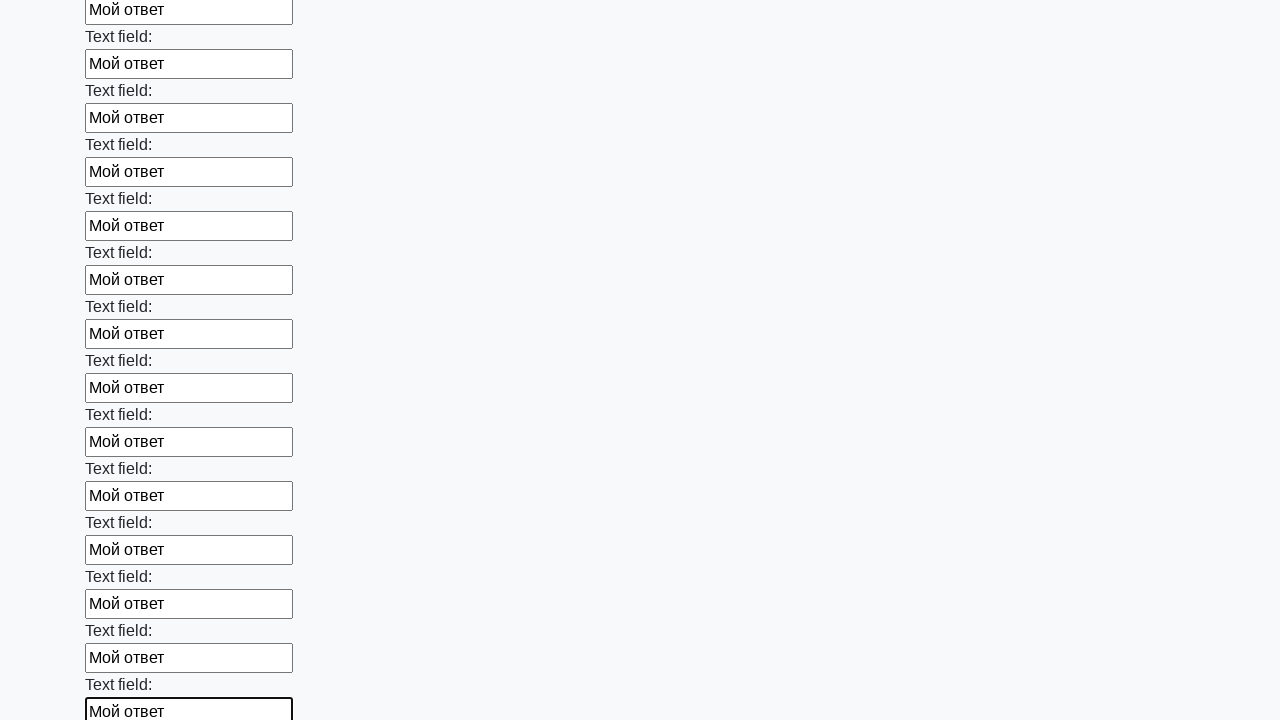

Filled input field with 'Мой ответ' on input >> nth=81
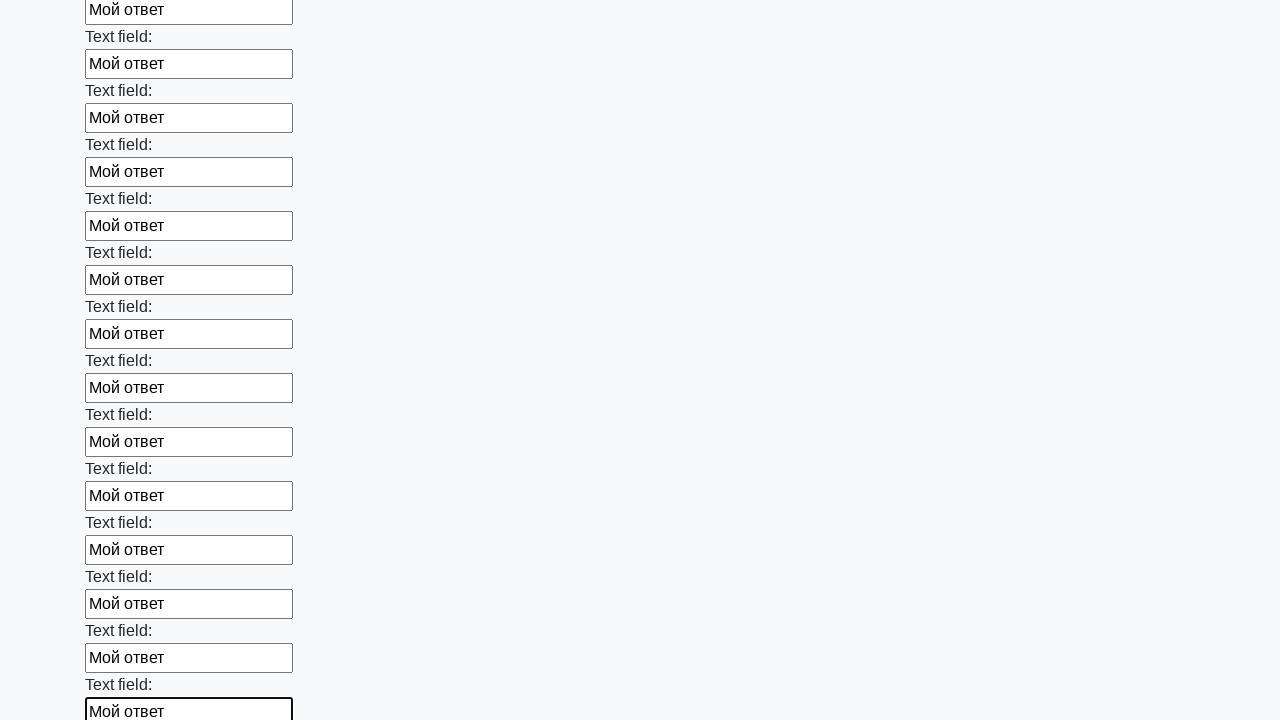

Filled input field with 'Мой ответ' on input >> nth=82
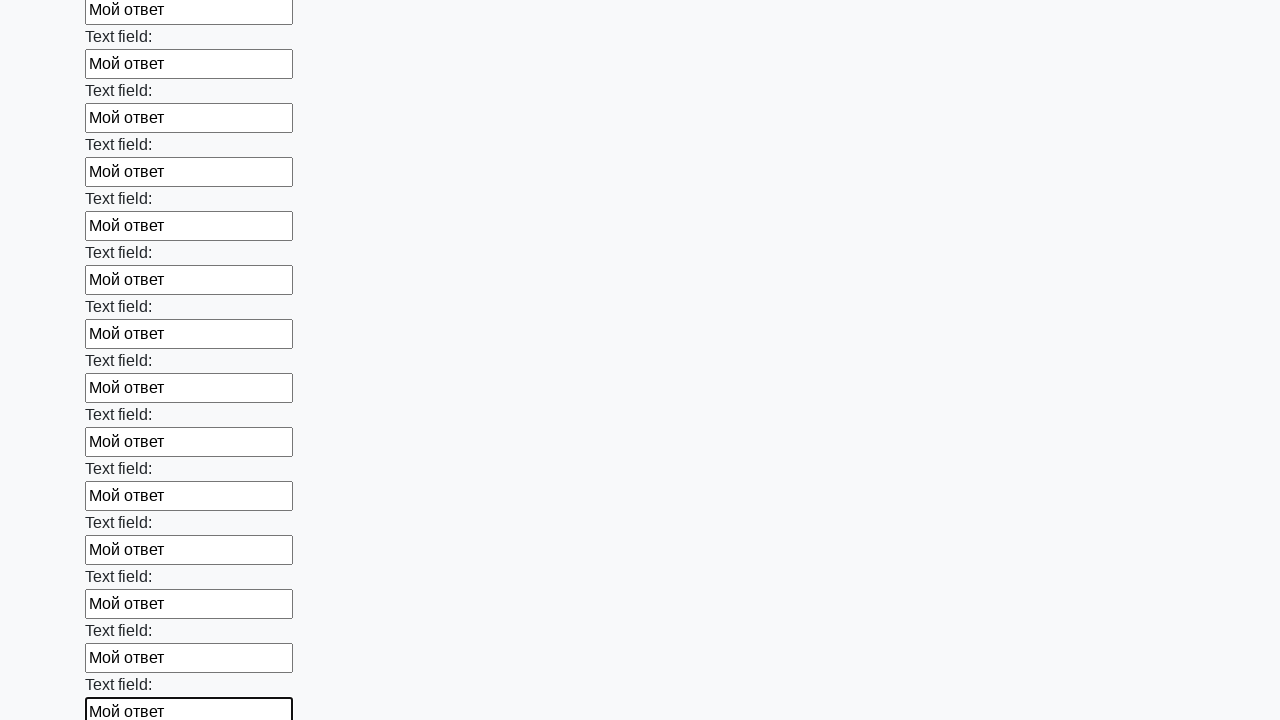

Filled input field with 'Мой ответ' on input >> nth=83
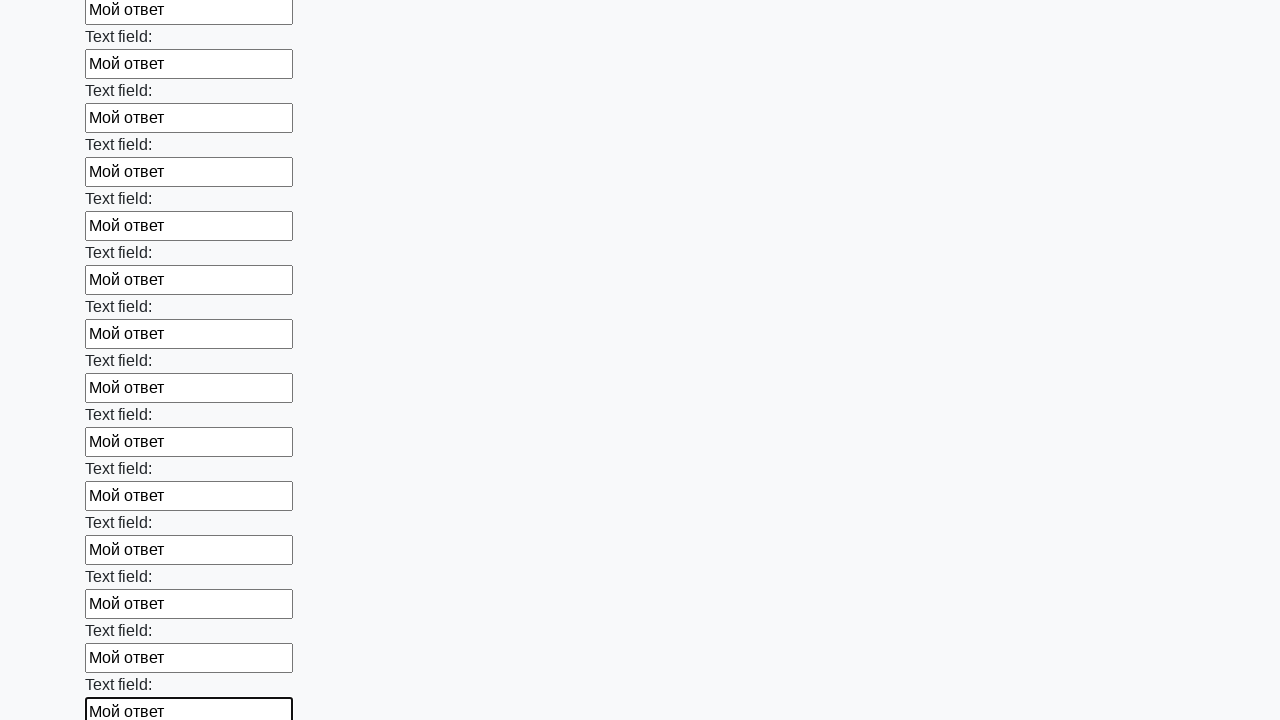

Filled input field with 'Мой ответ' on input >> nth=84
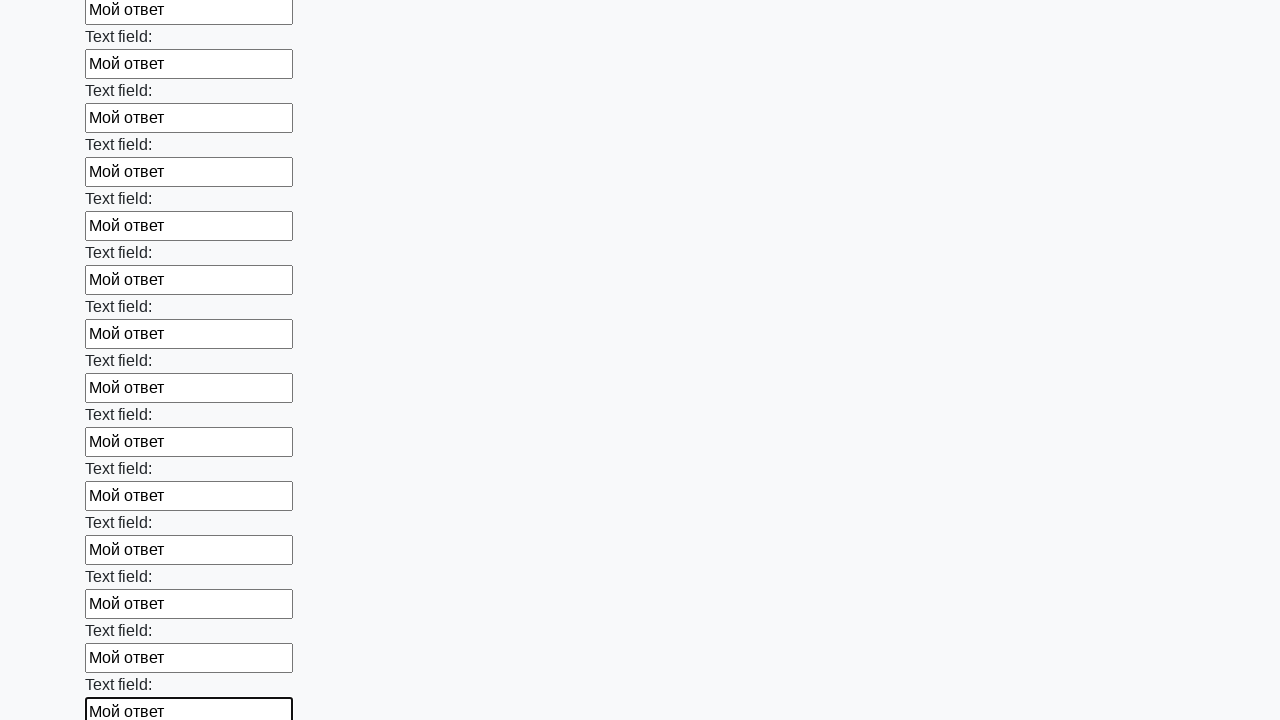

Filled input field with 'Мой ответ' on input >> nth=85
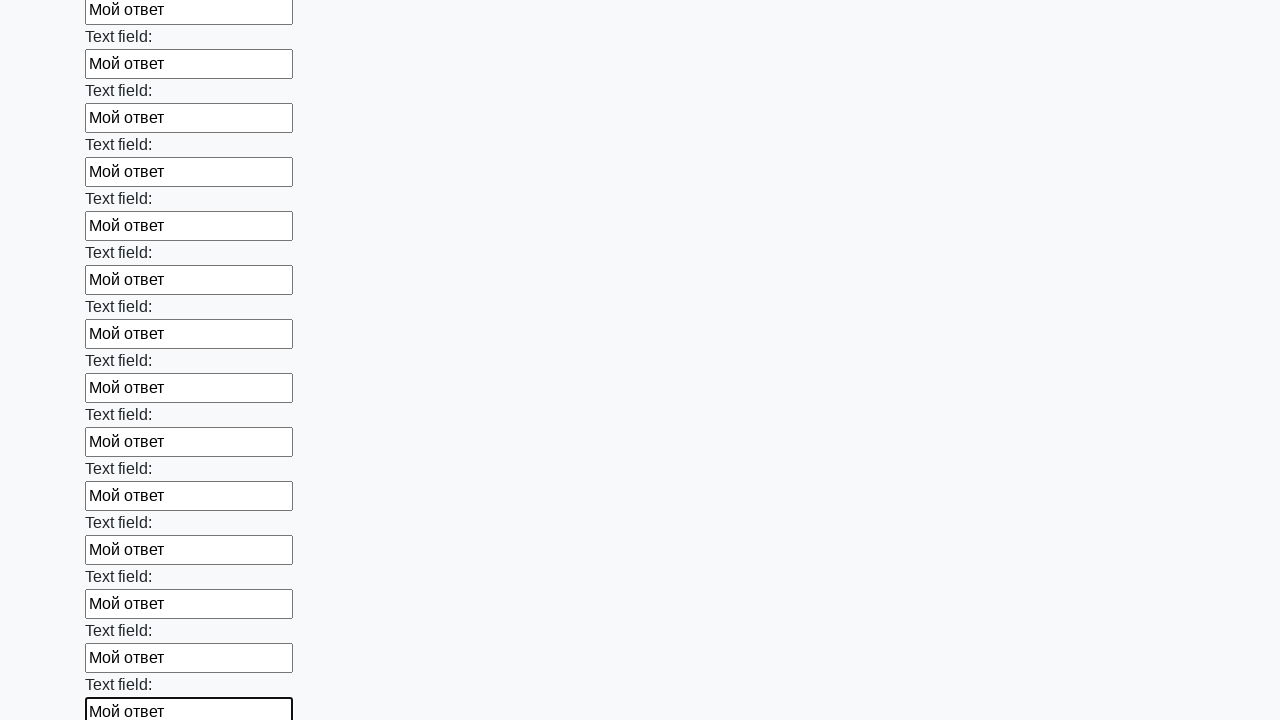

Filled input field with 'Мой ответ' on input >> nth=86
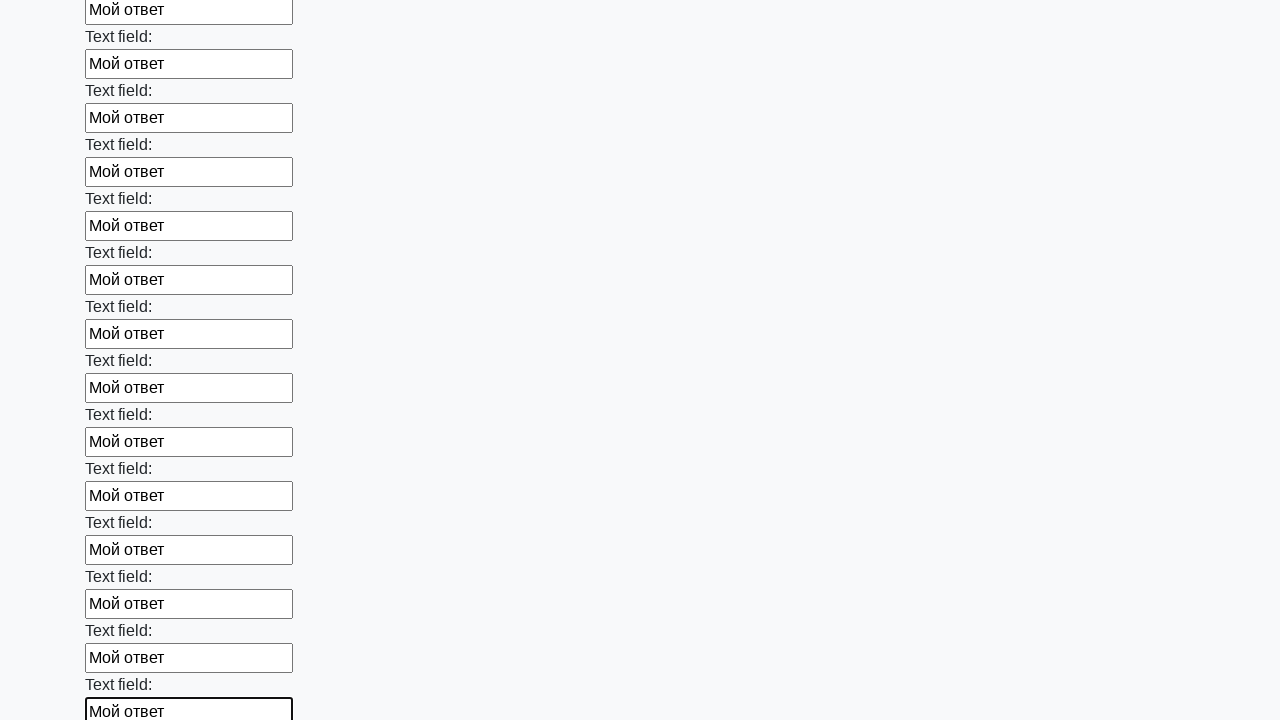

Filled input field with 'Мой ответ' on input >> nth=87
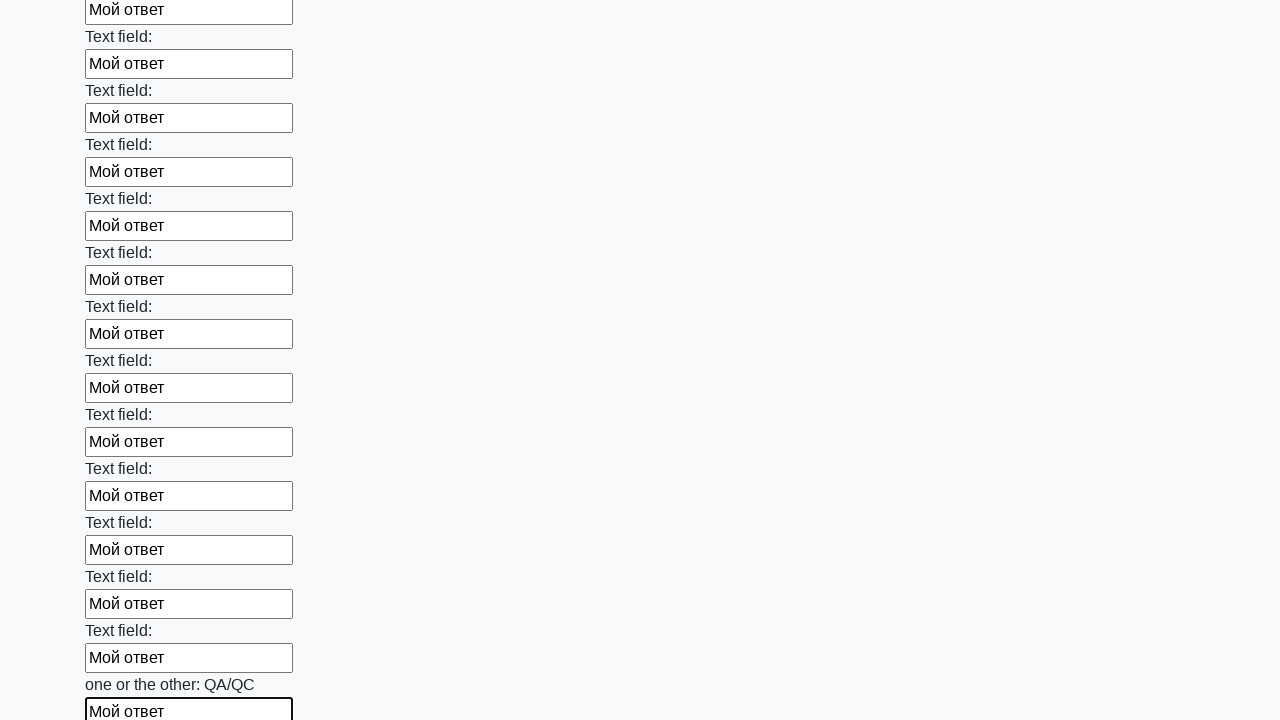

Filled input field with 'Мой ответ' on input >> nth=88
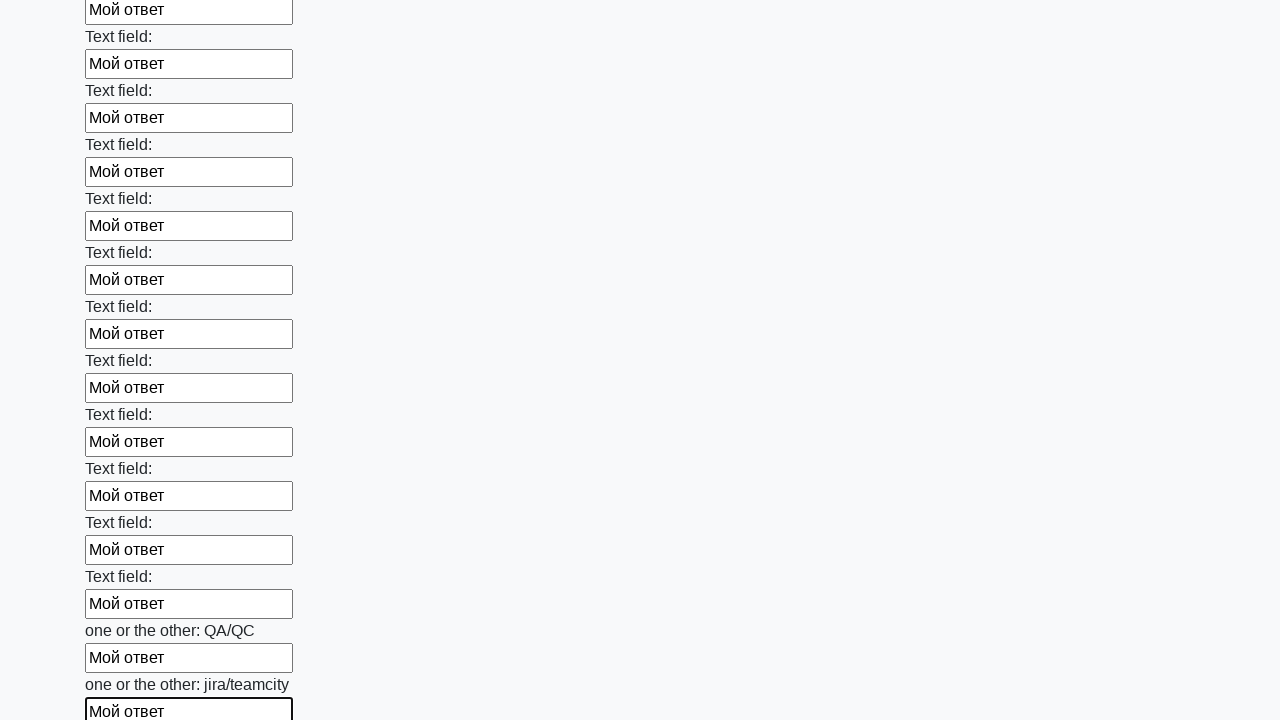

Filled input field with 'Мой ответ' on input >> nth=89
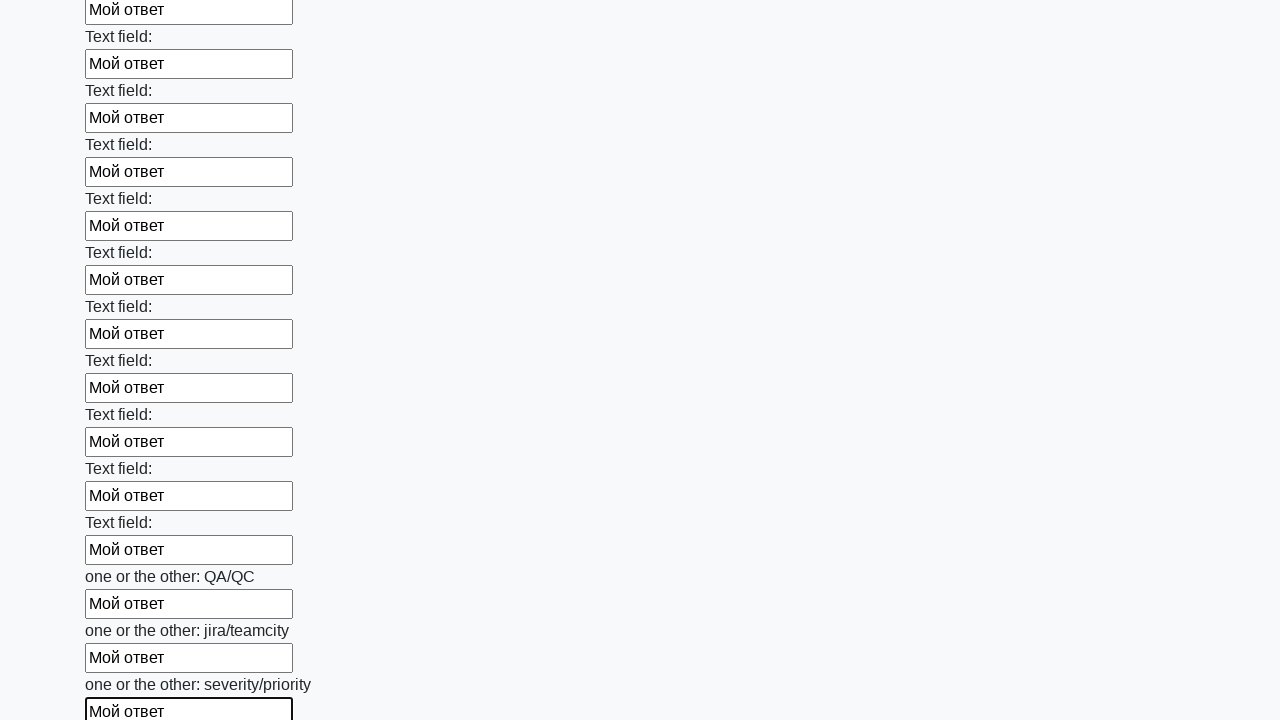

Filled input field with 'Мой ответ' on input >> nth=90
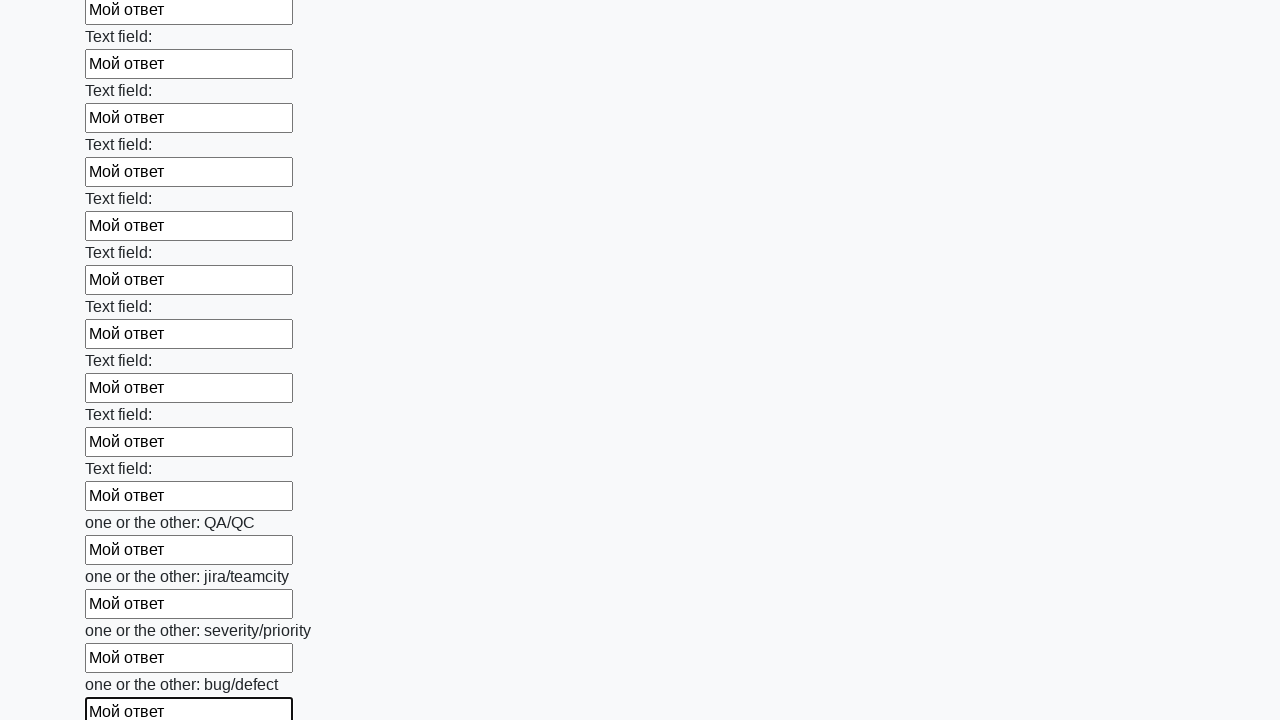

Filled input field with 'Мой ответ' on input >> nth=91
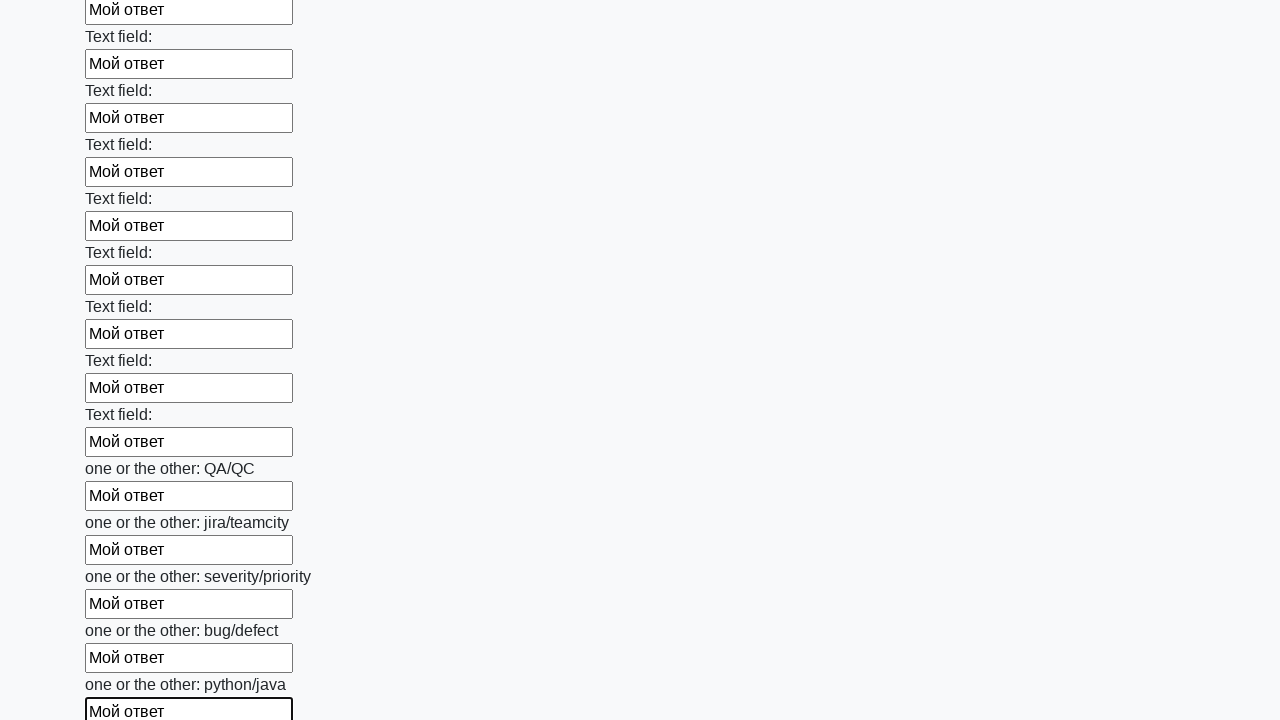

Filled input field with 'Мой ответ' on input >> nth=92
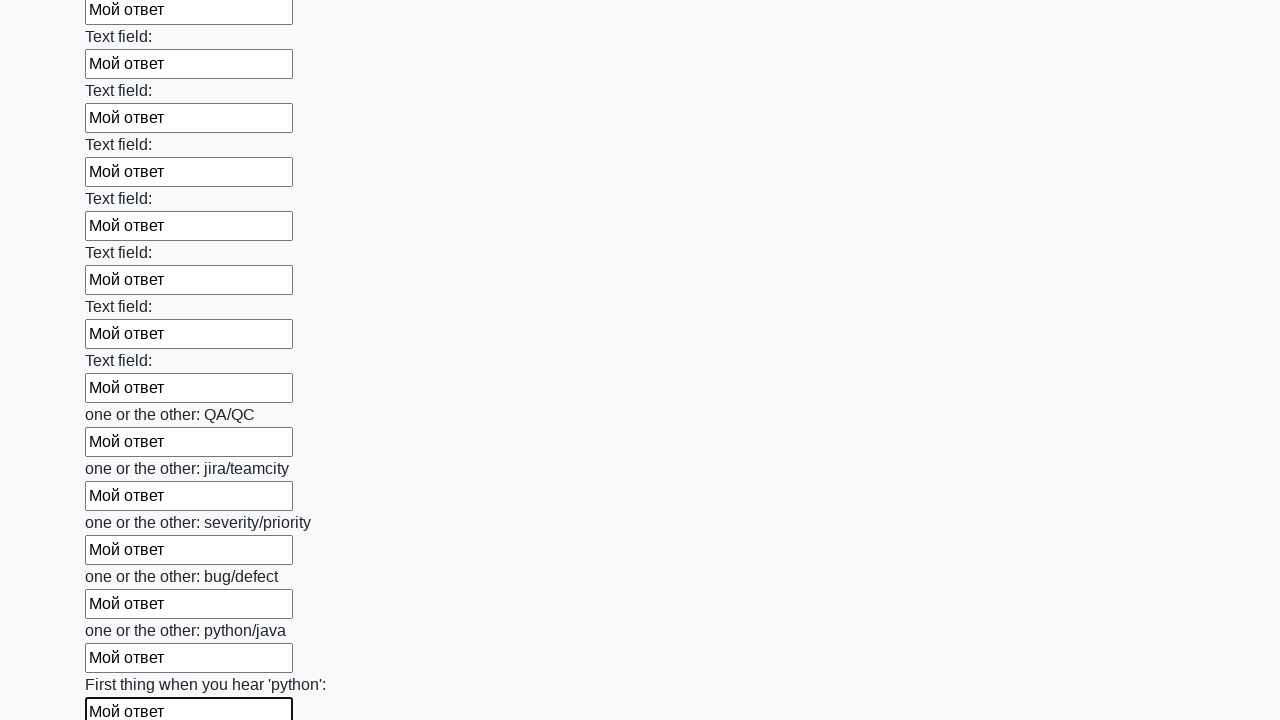

Filled input field with 'Мой ответ' on input >> nth=93
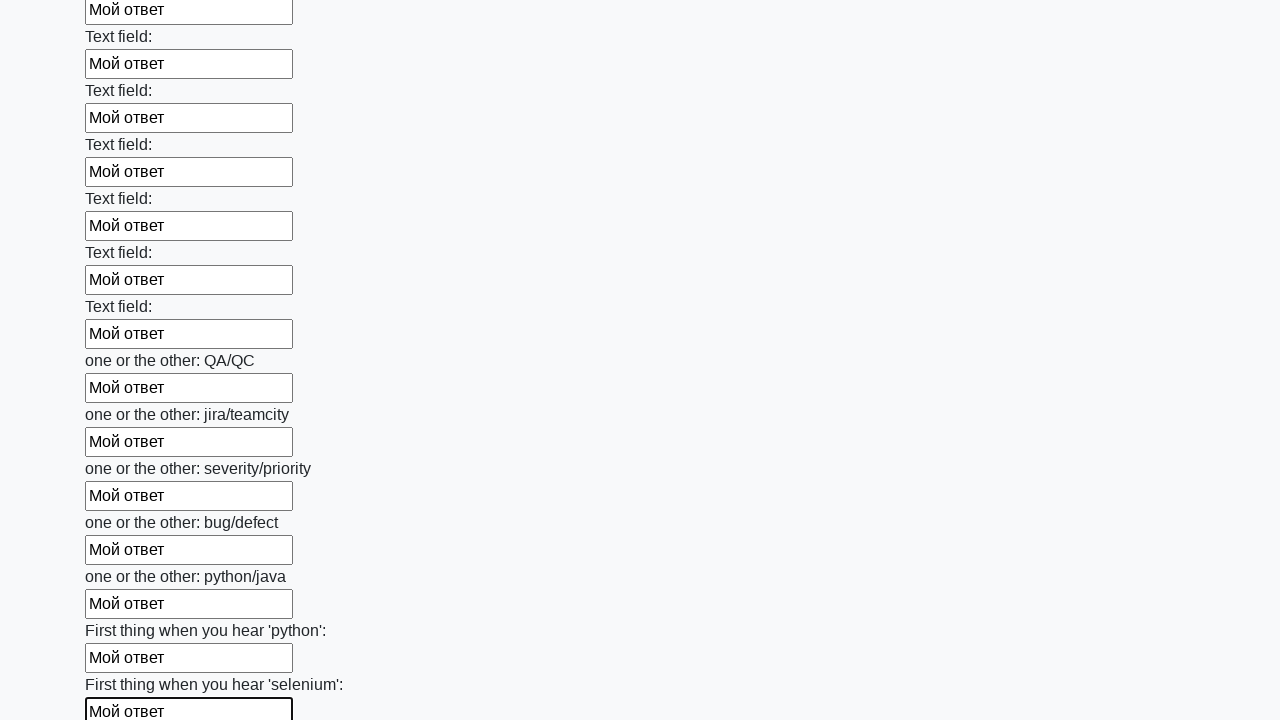

Filled input field with 'Мой ответ' on input >> nth=94
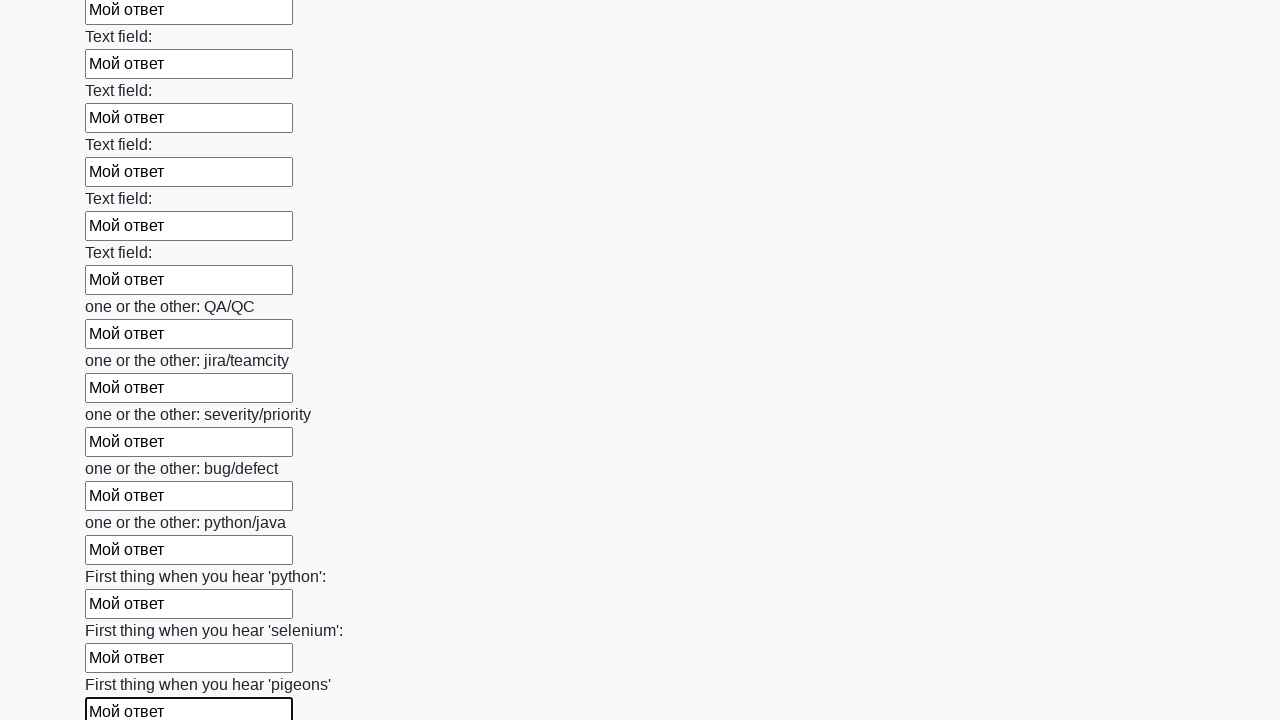

Filled input field with 'Мой ответ' on input >> nth=95
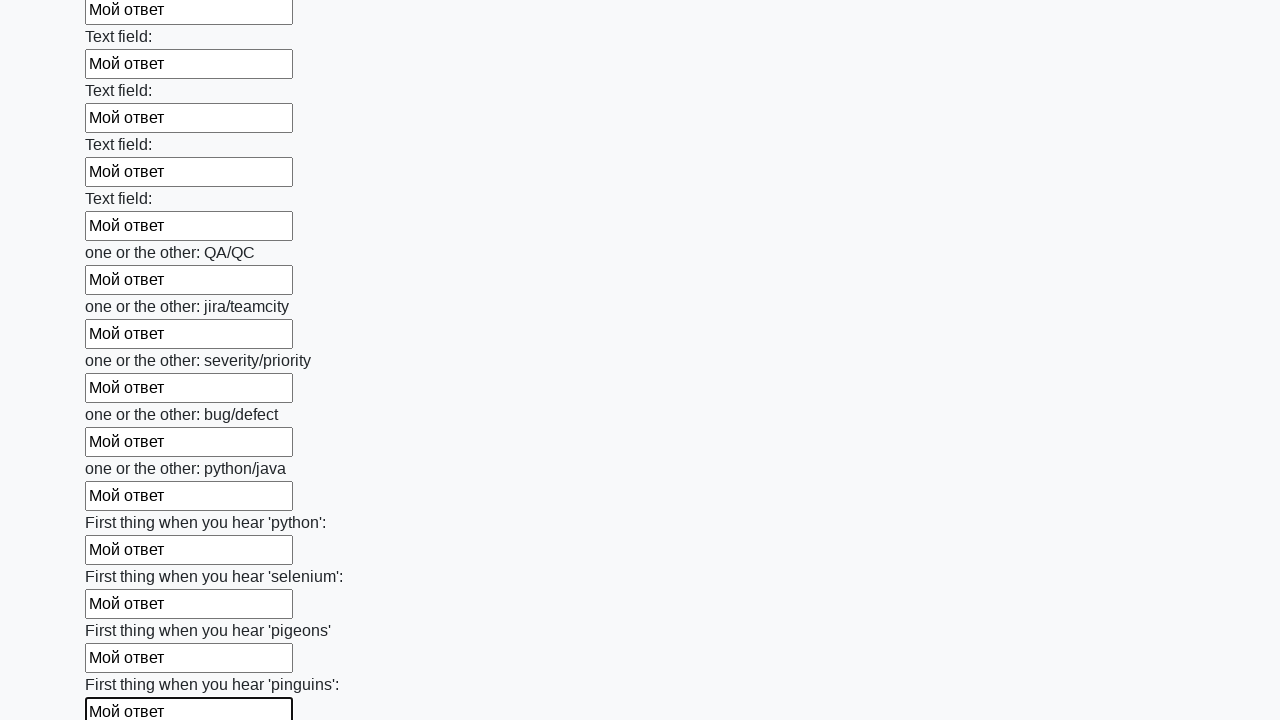

Filled input field with 'Мой ответ' on input >> nth=96
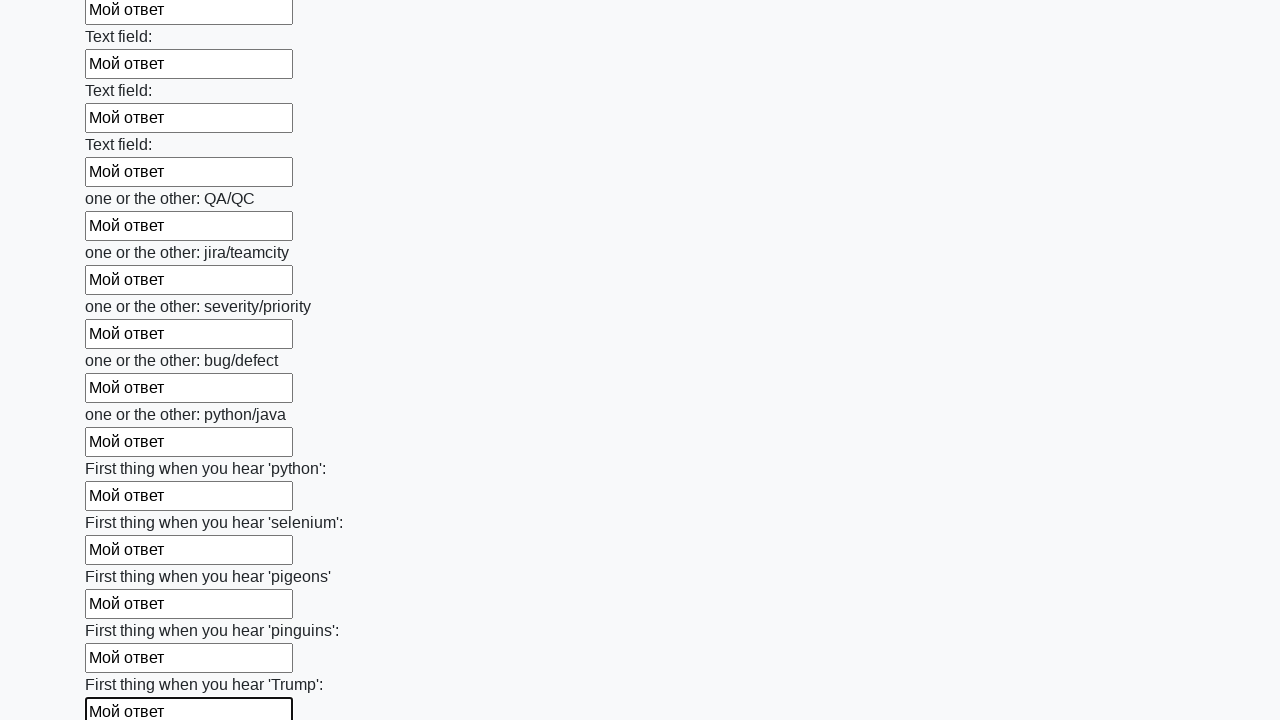

Filled input field with 'Мой ответ' on input >> nth=97
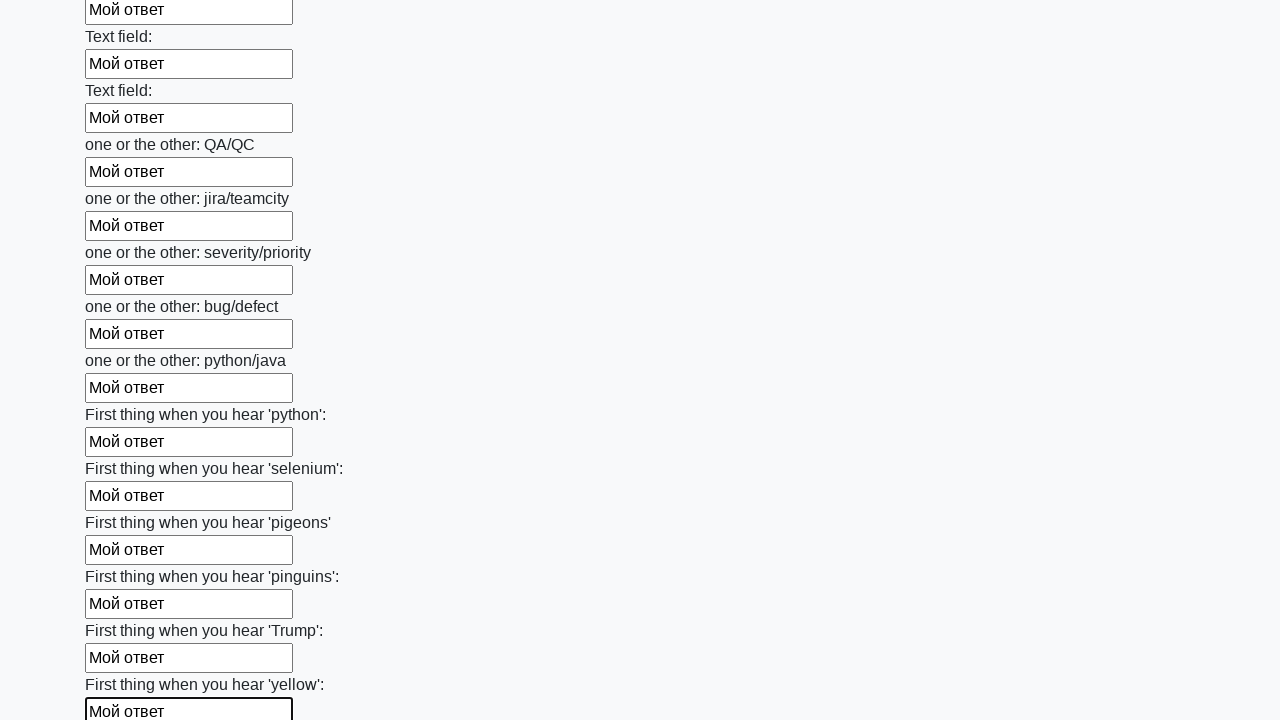

Filled input field with 'Мой ответ' on input >> nth=98
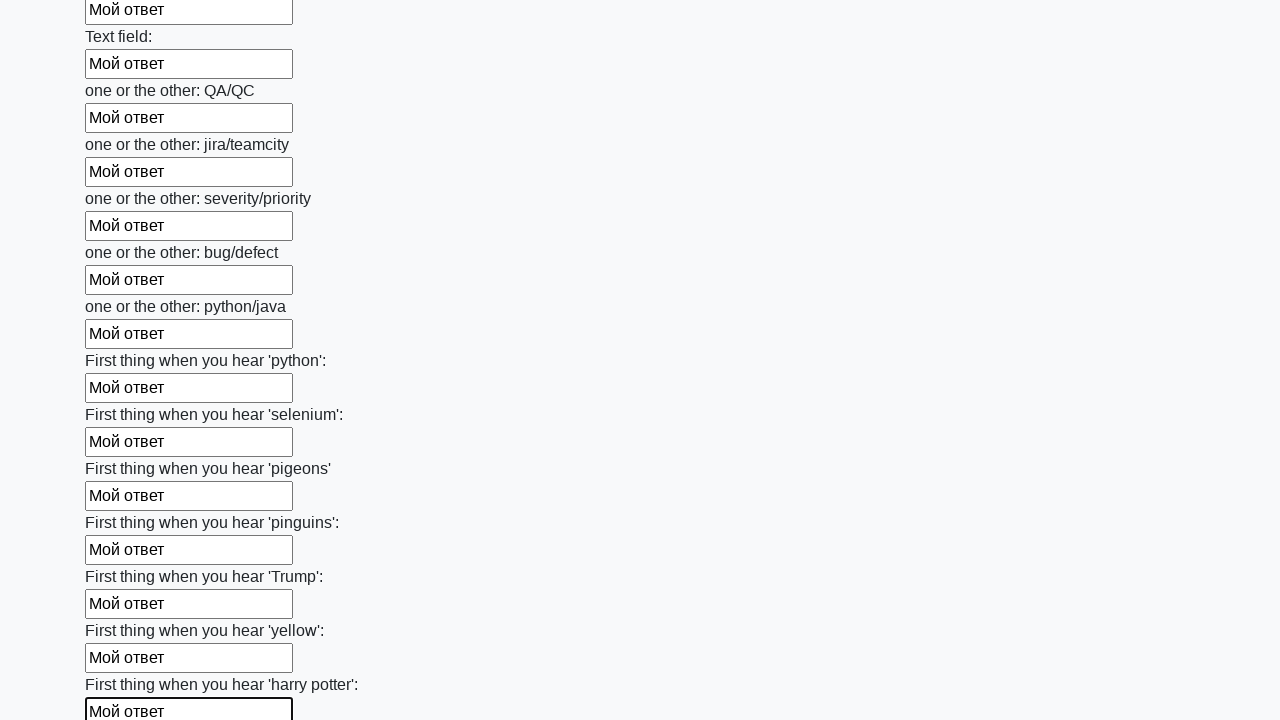

Filled input field with 'Мой ответ' on input >> nth=99
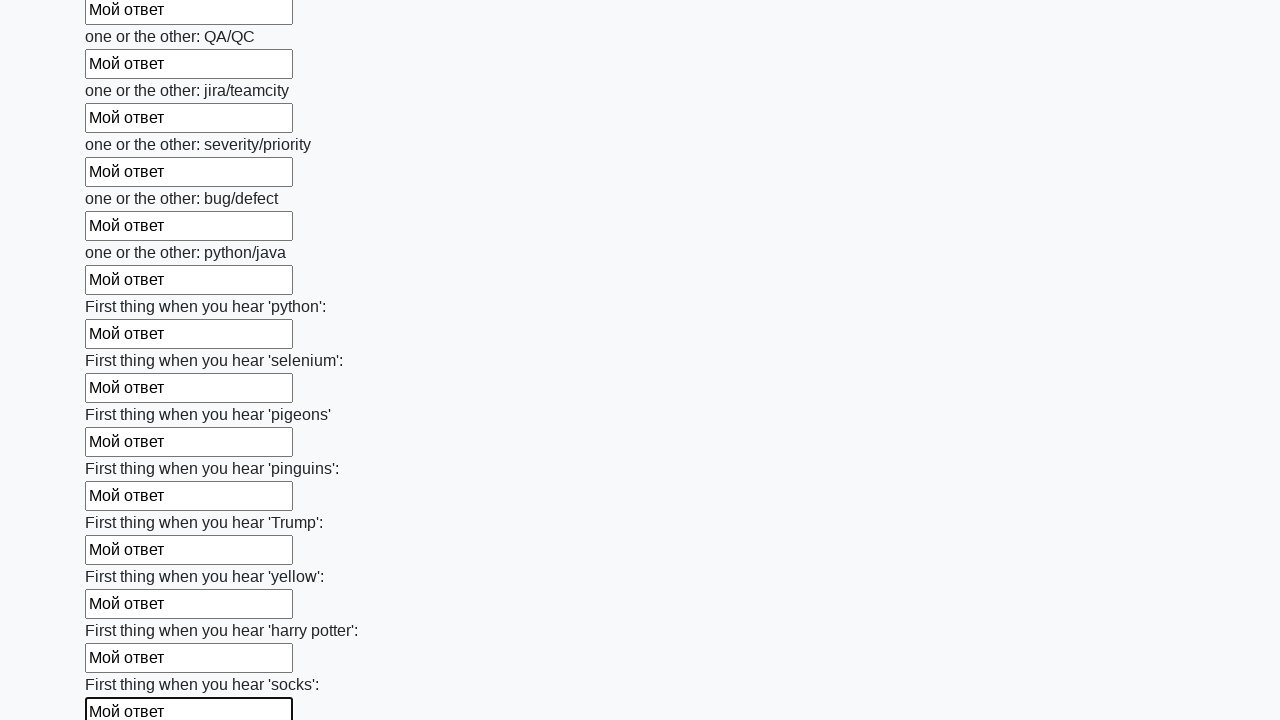

Clicked submit button to submit the form at (123, 611) on button.btn
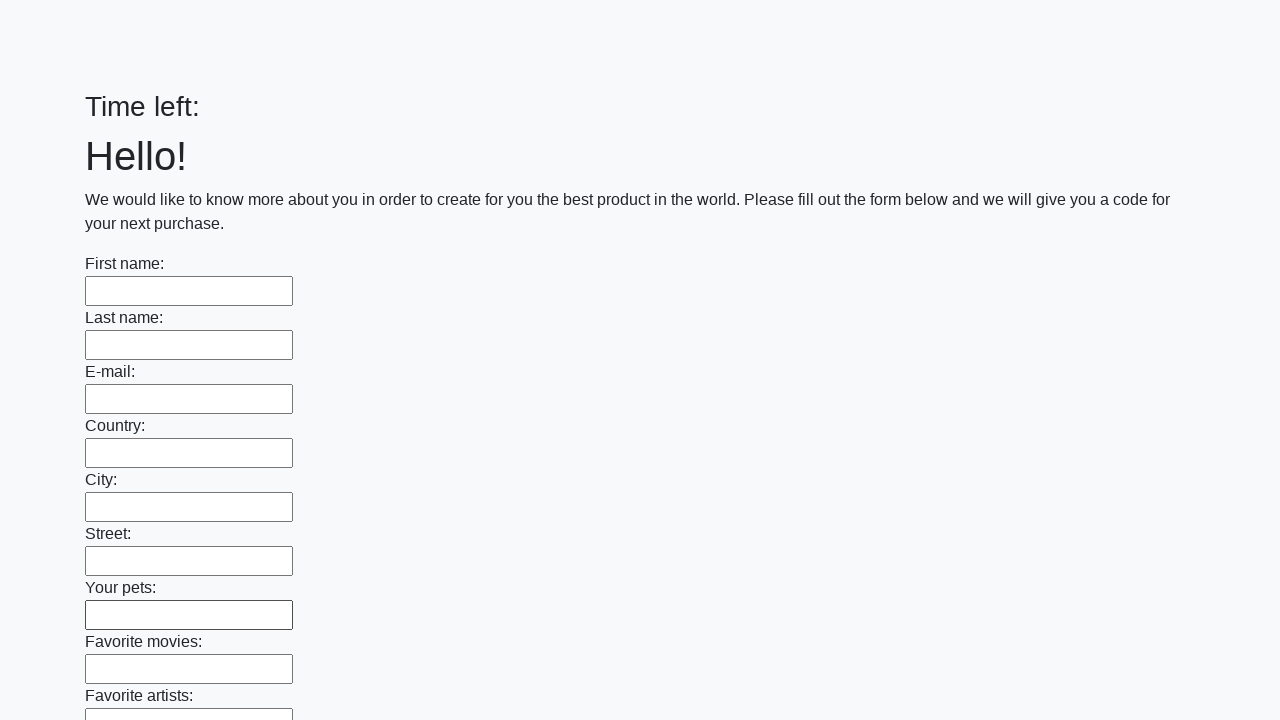

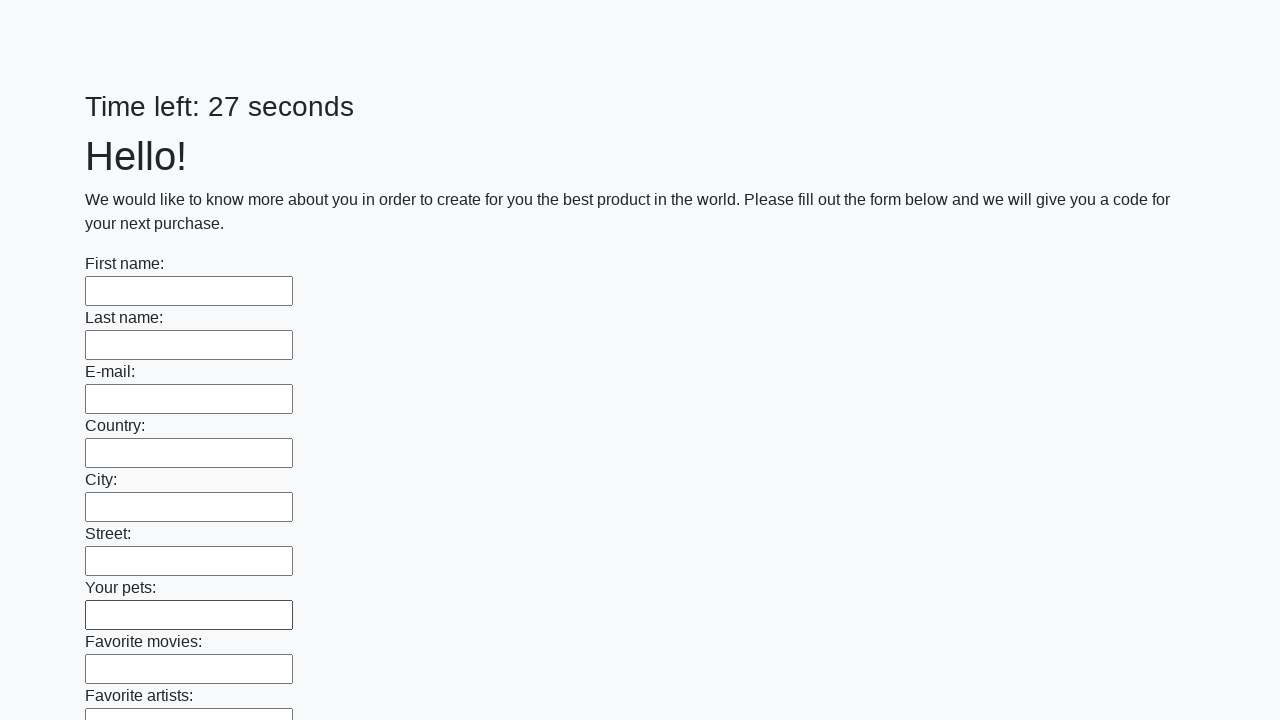